Tests filling a large form with multiple text input fields and submitting it by clicking the submit button

Starting URL: http://suninjuly.github.io/huge_form.html

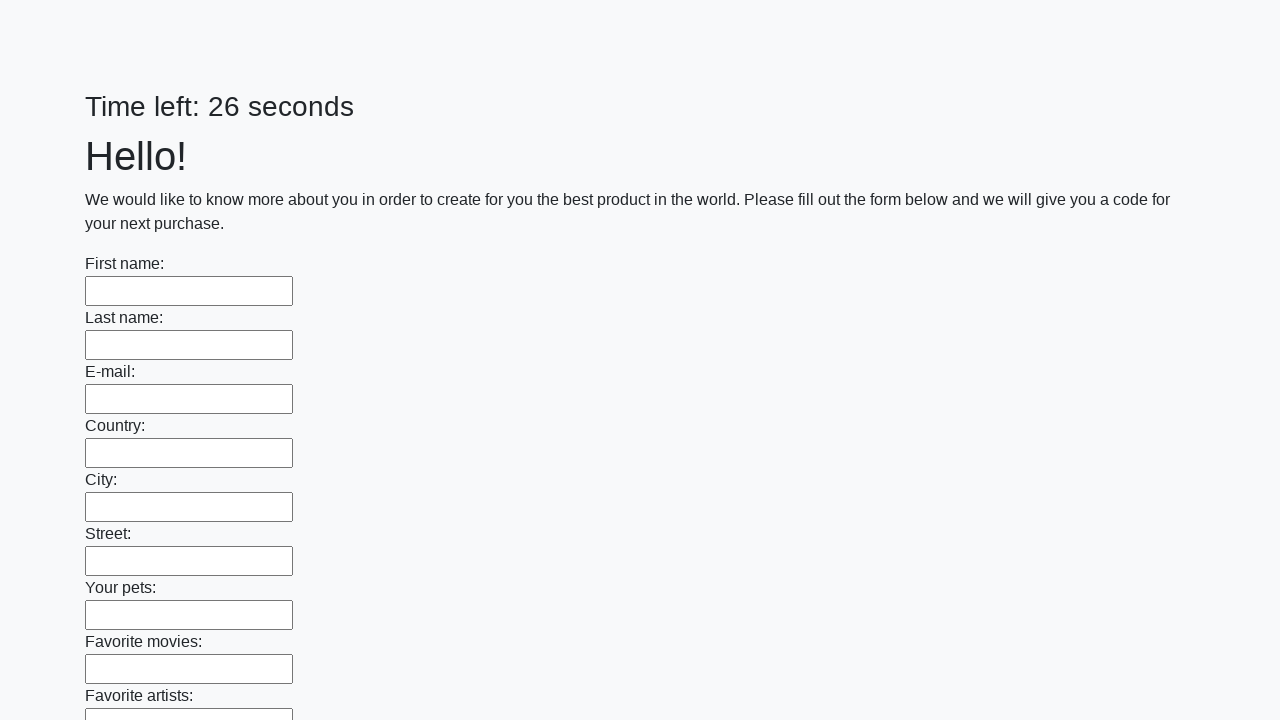

Navigated to huge form test page
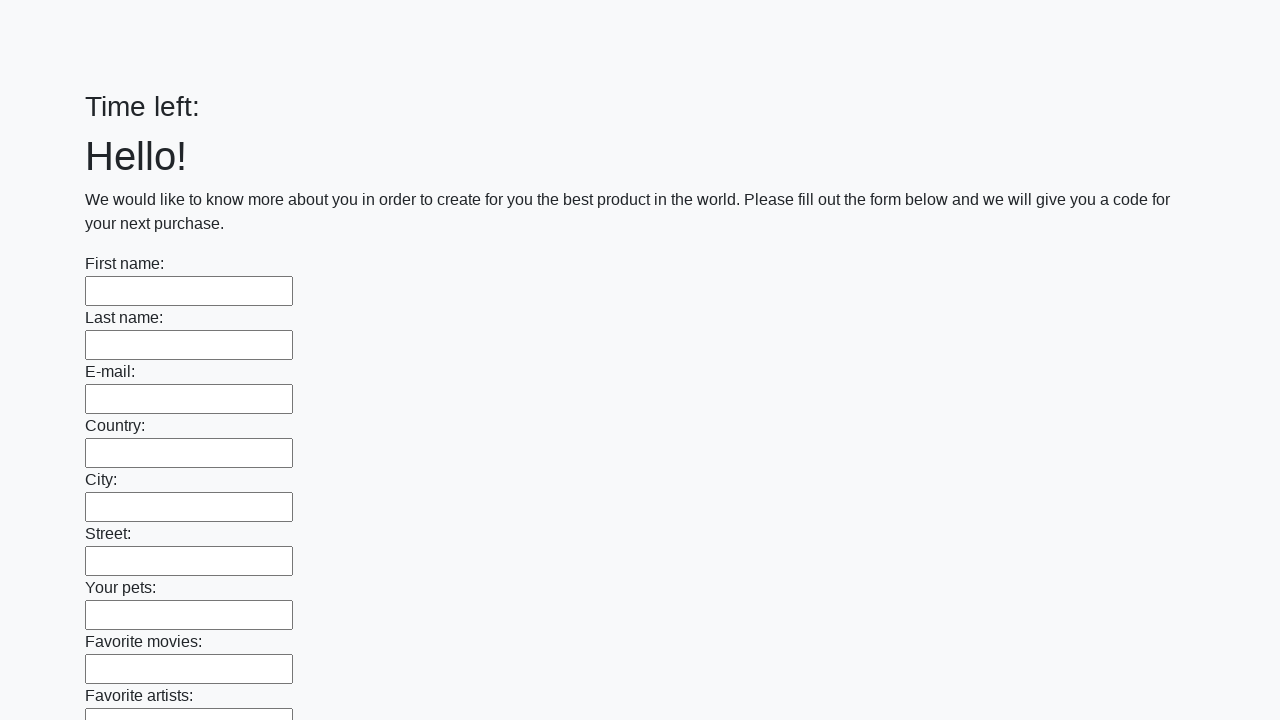

Located all text input fields on the form
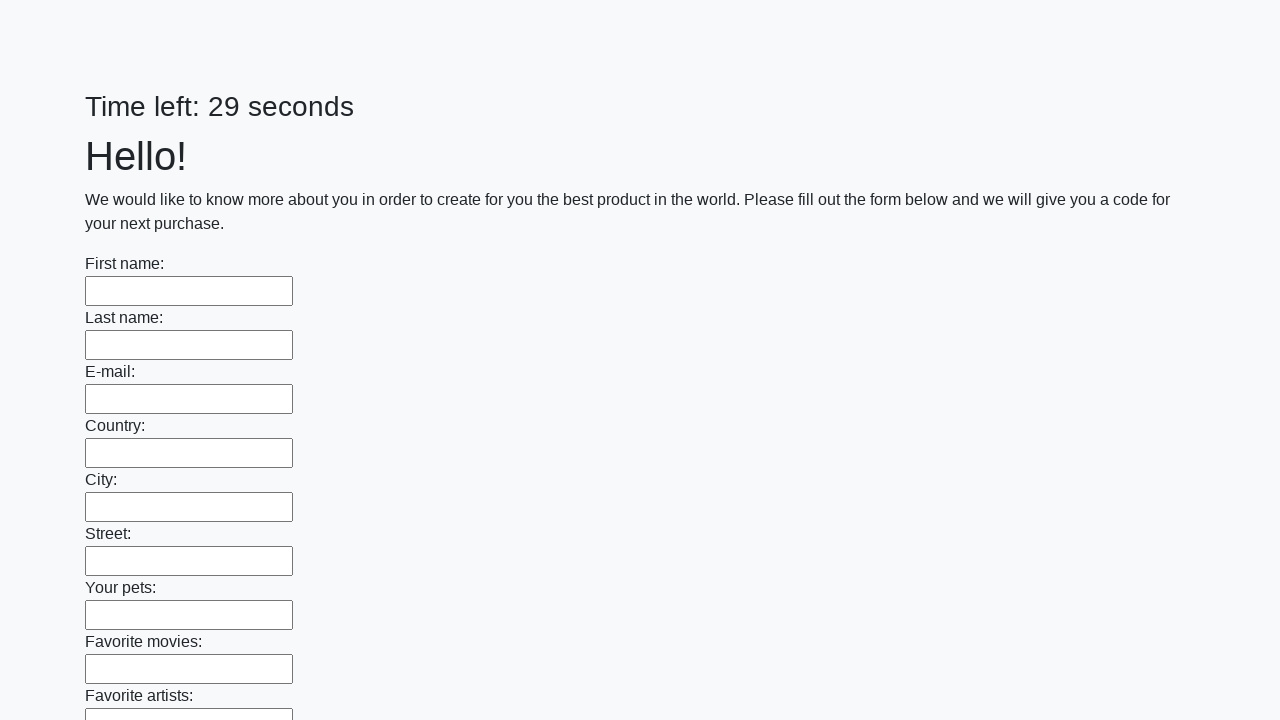

Filled a text input field with 'Пицца' on [type='text'] >> nth=0
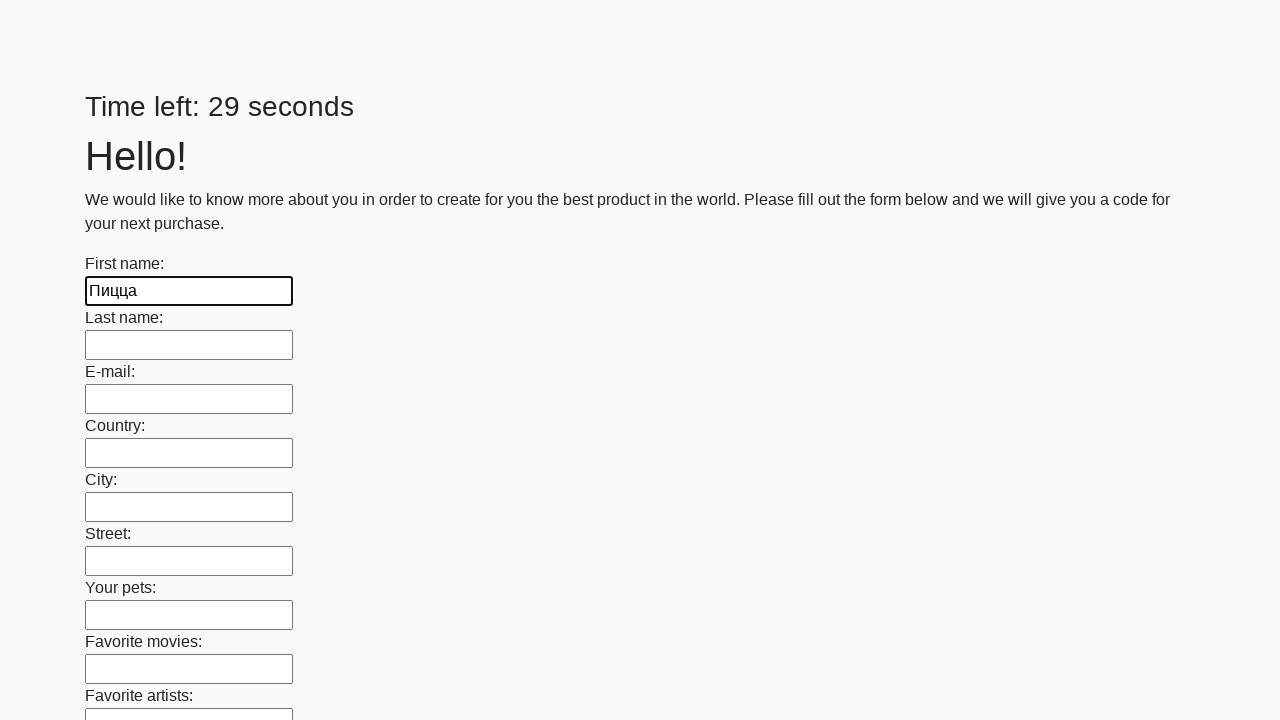

Filled a text input field with 'Пицца' on [type='text'] >> nth=1
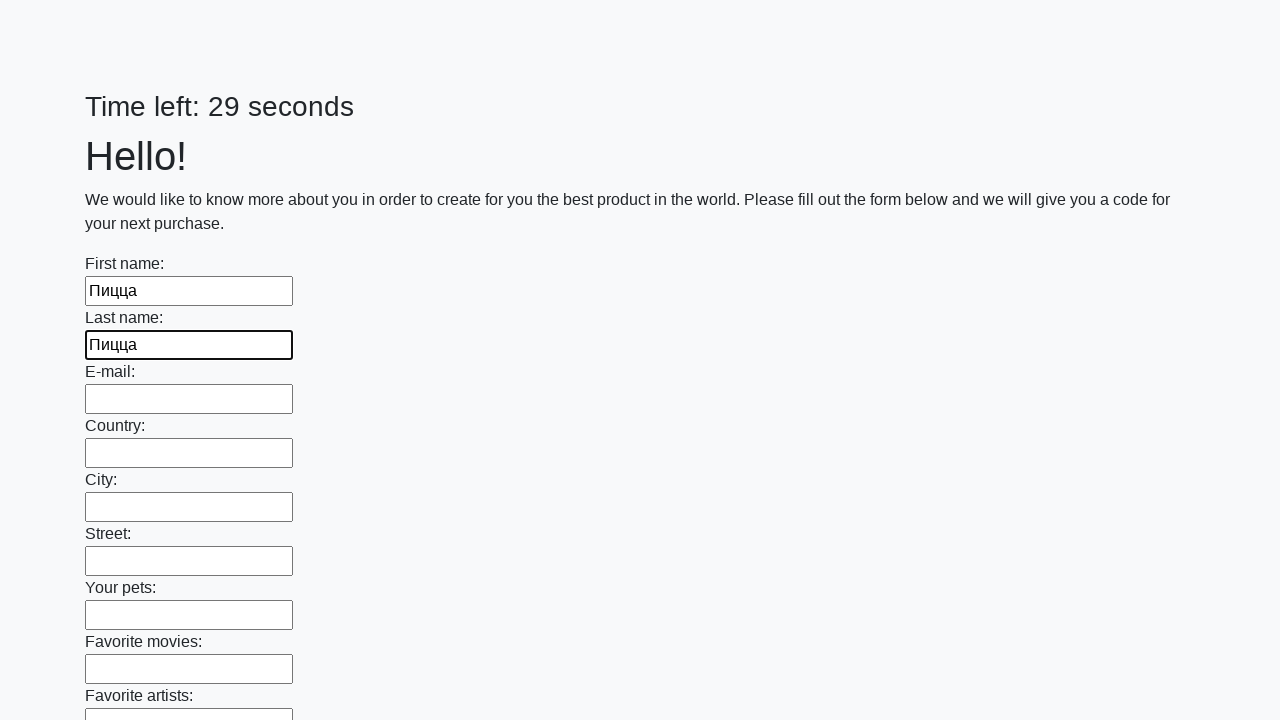

Filled a text input field with 'Пицца' on [type='text'] >> nth=2
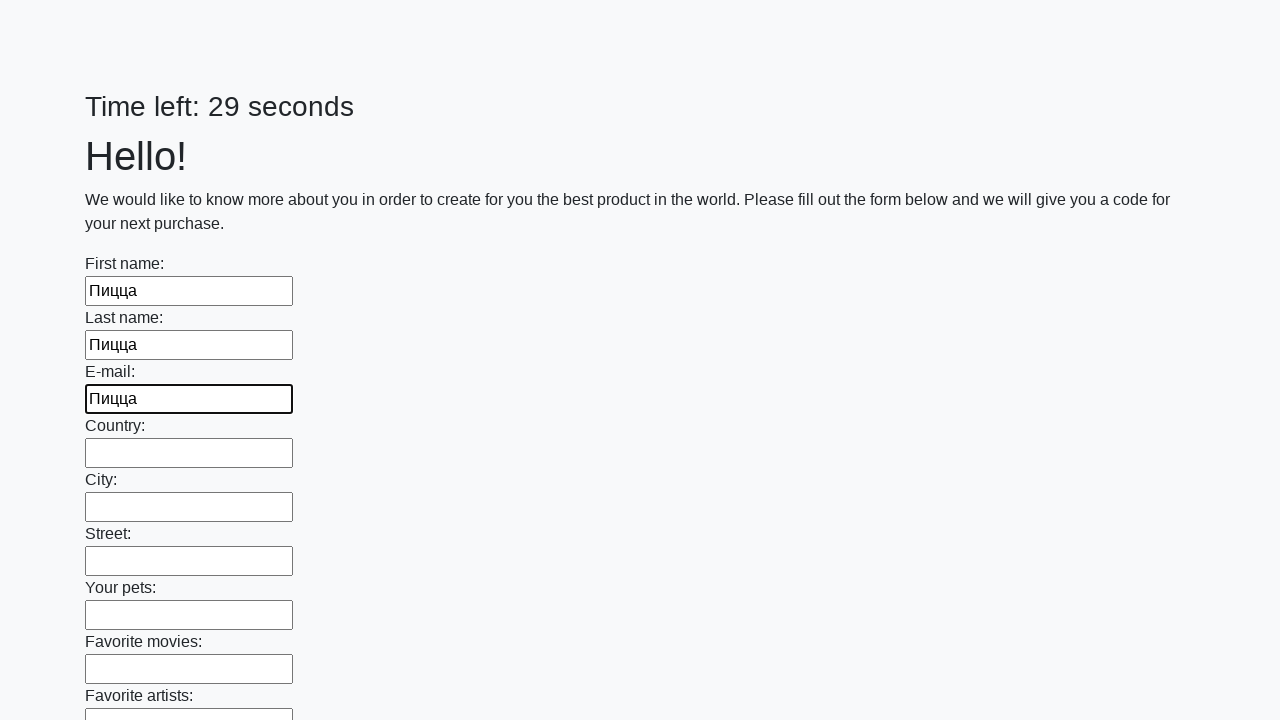

Filled a text input field with 'Пицца' on [type='text'] >> nth=3
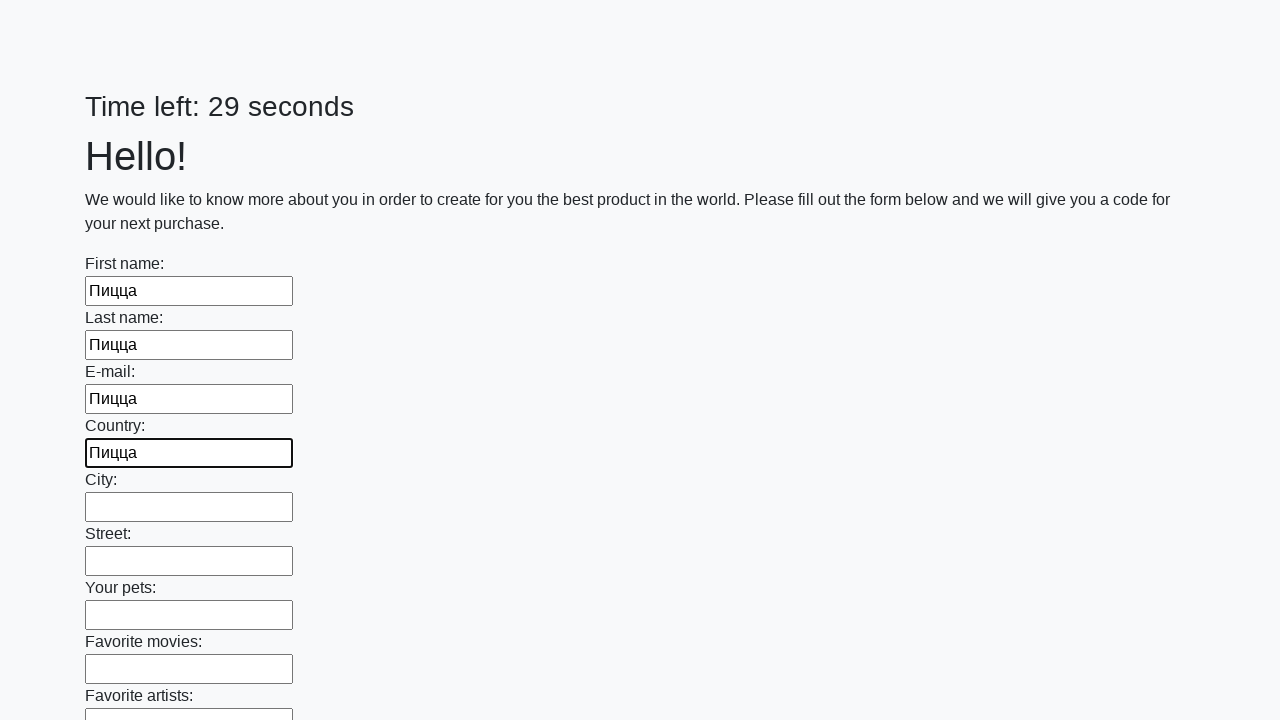

Filled a text input field with 'Пицца' on [type='text'] >> nth=4
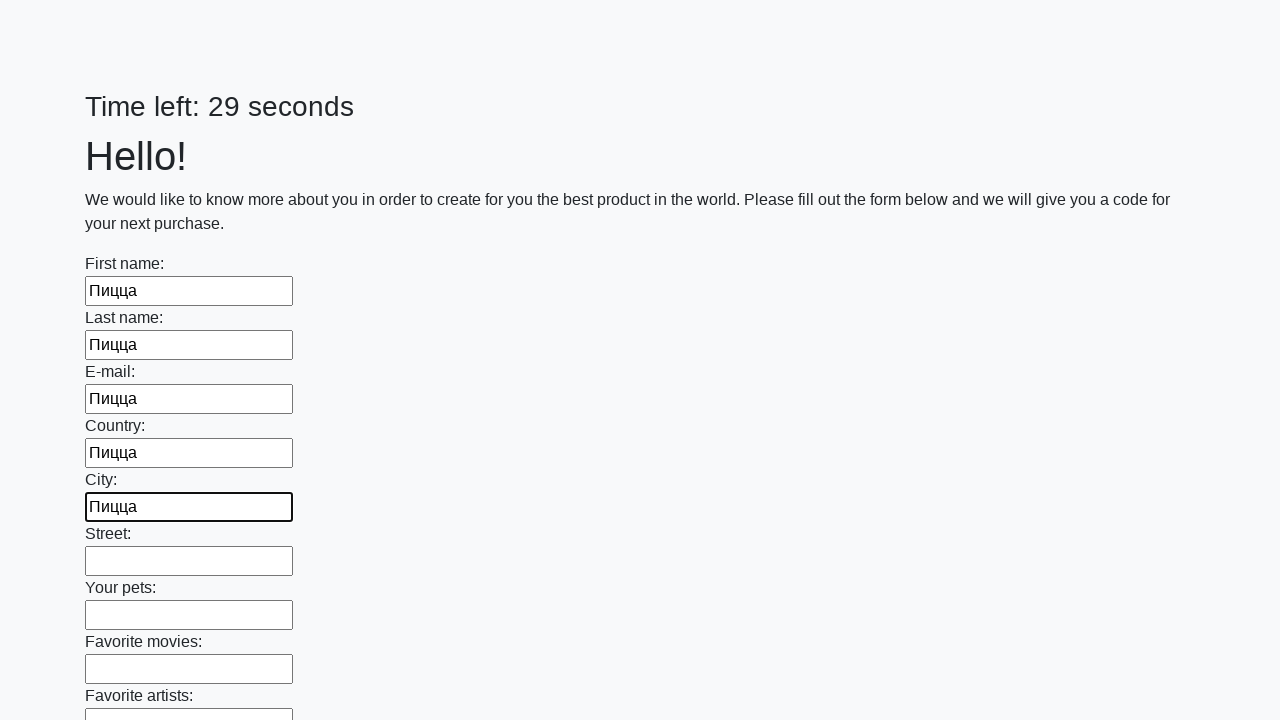

Filled a text input field with 'Пицца' on [type='text'] >> nth=5
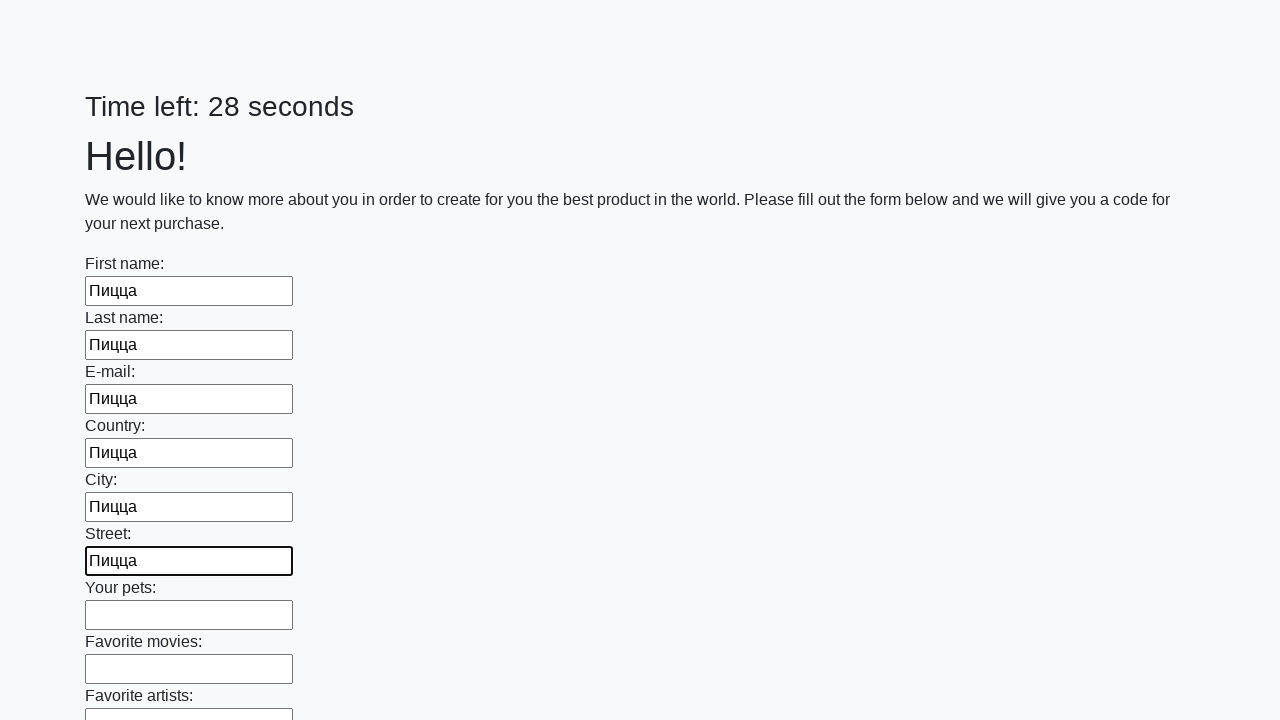

Filled a text input field with 'Пицца' on [type='text'] >> nth=6
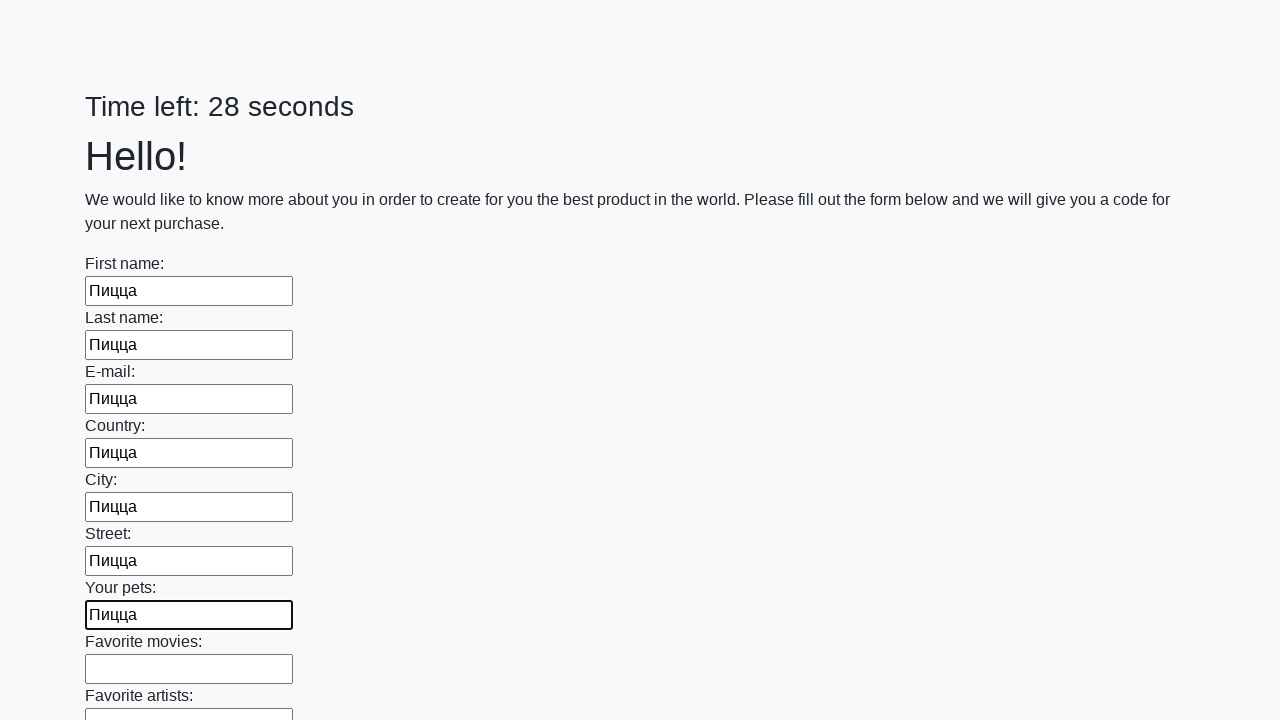

Filled a text input field with 'Пицца' on [type='text'] >> nth=7
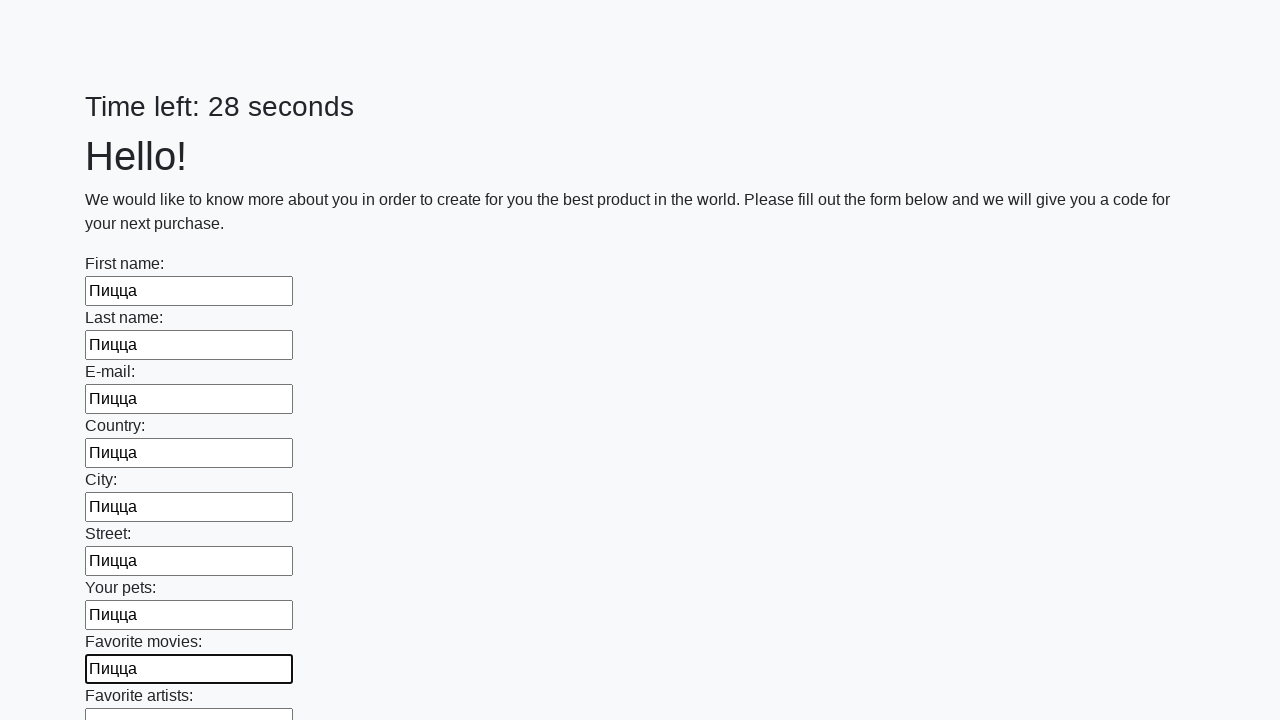

Filled a text input field with 'Пицца' on [type='text'] >> nth=8
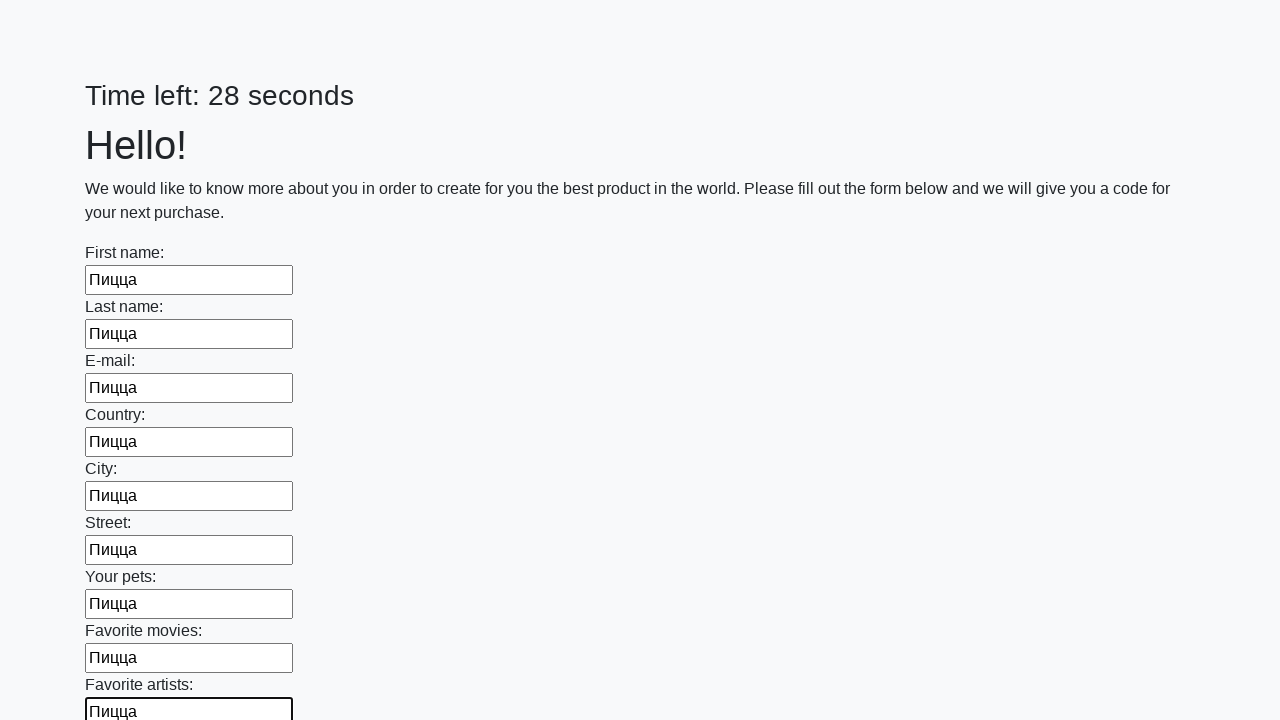

Filled a text input field with 'Пицца' on [type='text'] >> nth=9
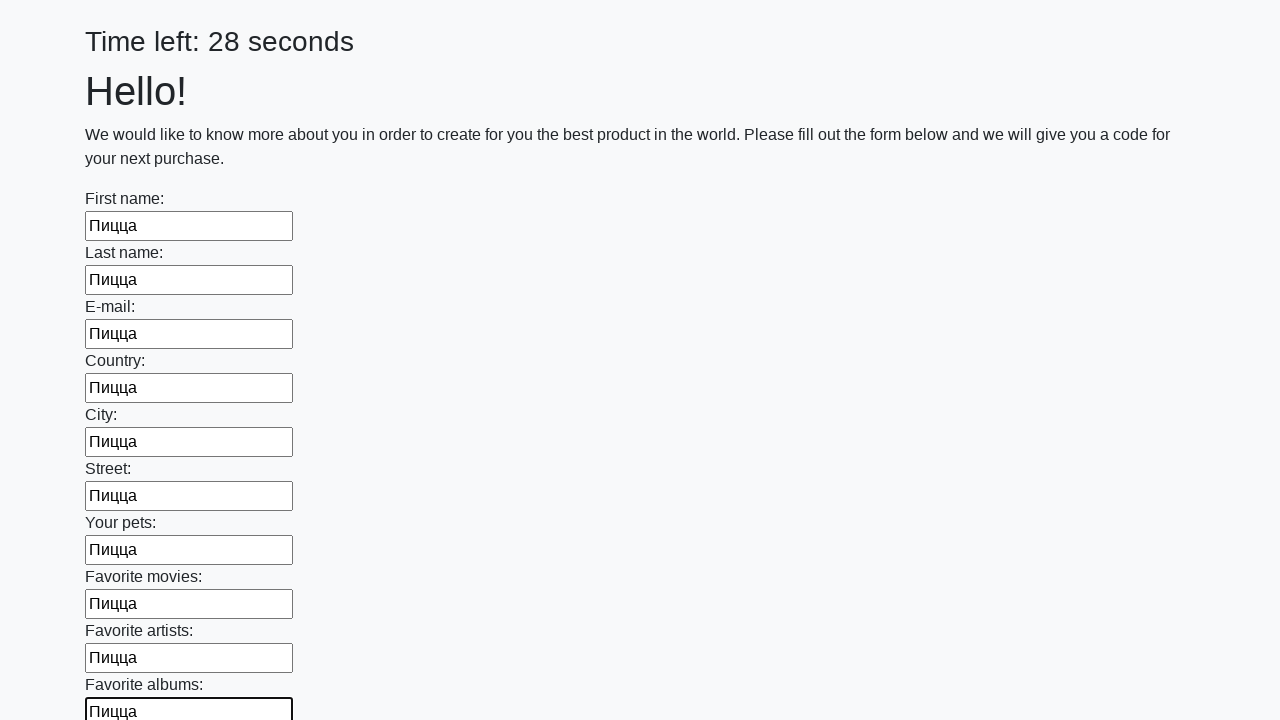

Filled a text input field with 'Пицца' on [type='text'] >> nth=10
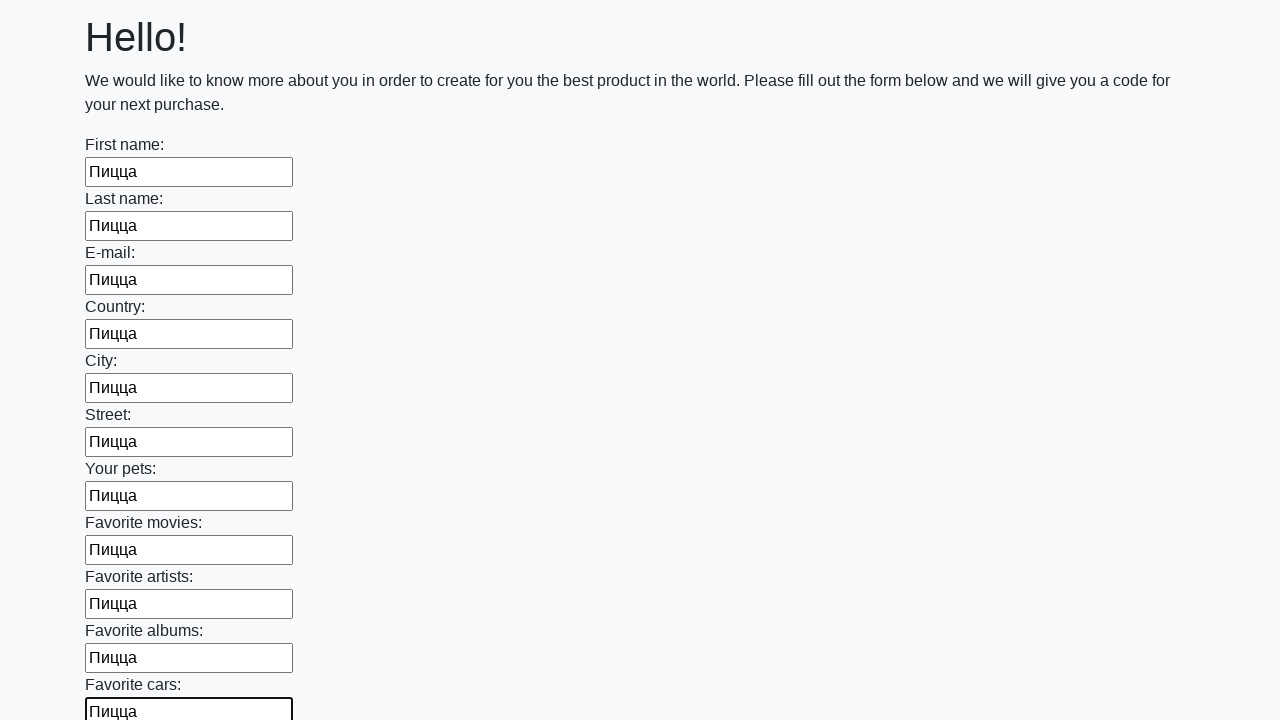

Filled a text input field with 'Пицца' on [type='text'] >> nth=11
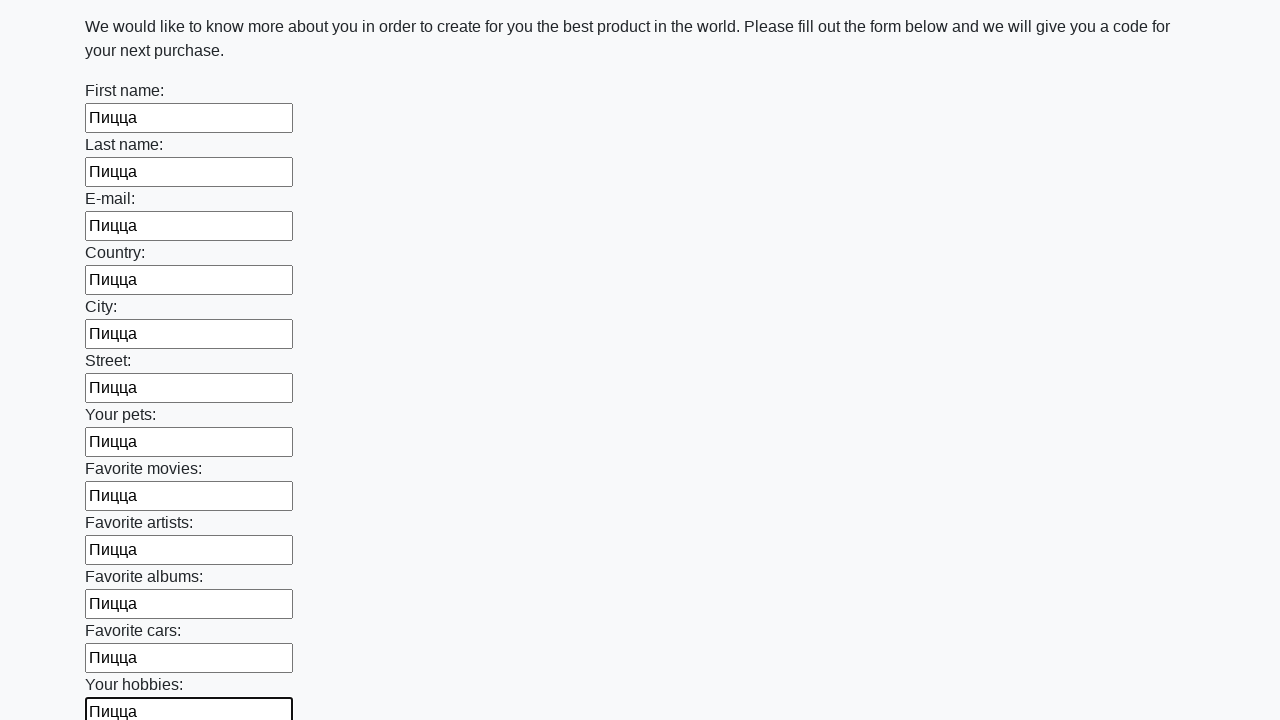

Filled a text input field with 'Пицца' on [type='text'] >> nth=12
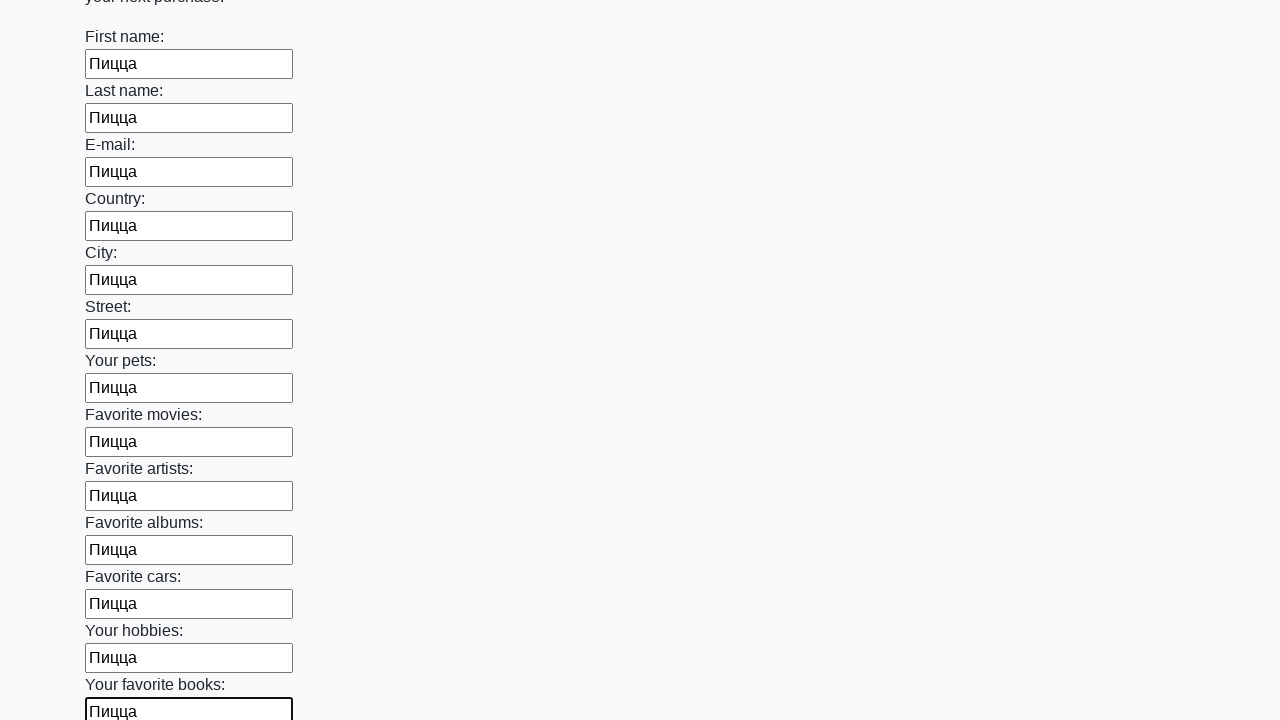

Filled a text input field with 'Пицца' on [type='text'] >> nth=13
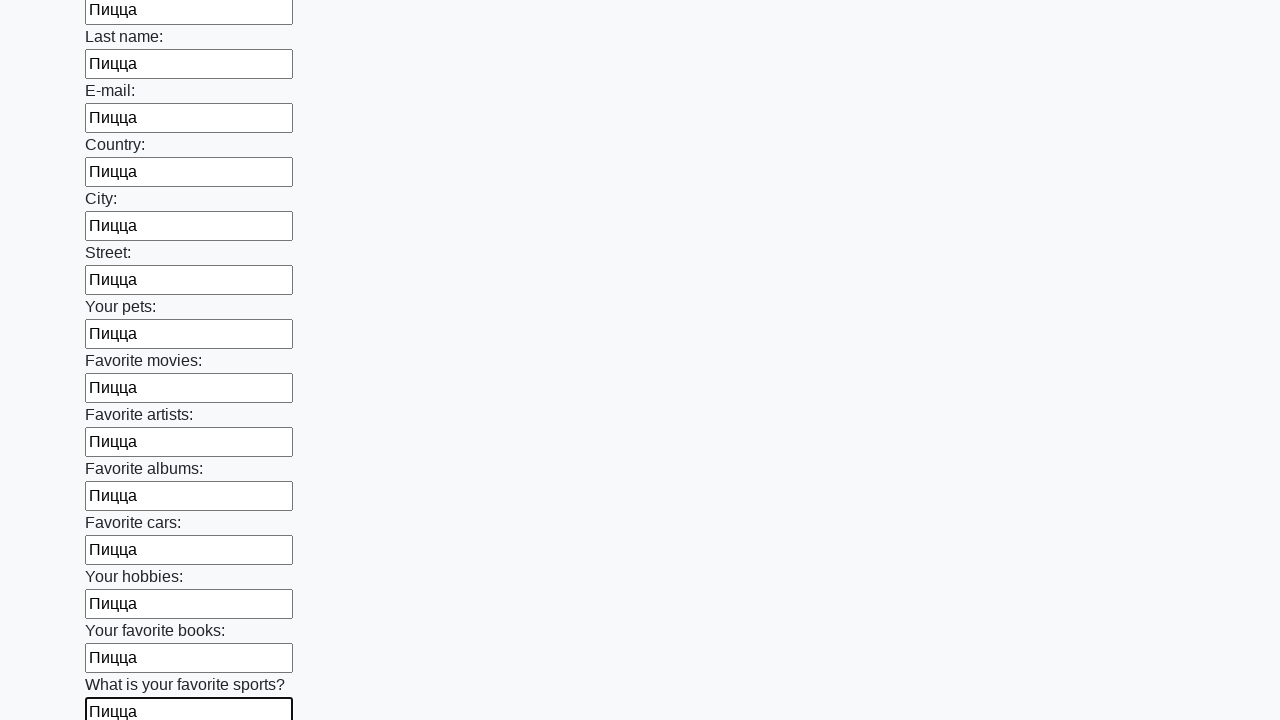

Filled a text input field with 'Пицца' on [type='text'] >> nth=14
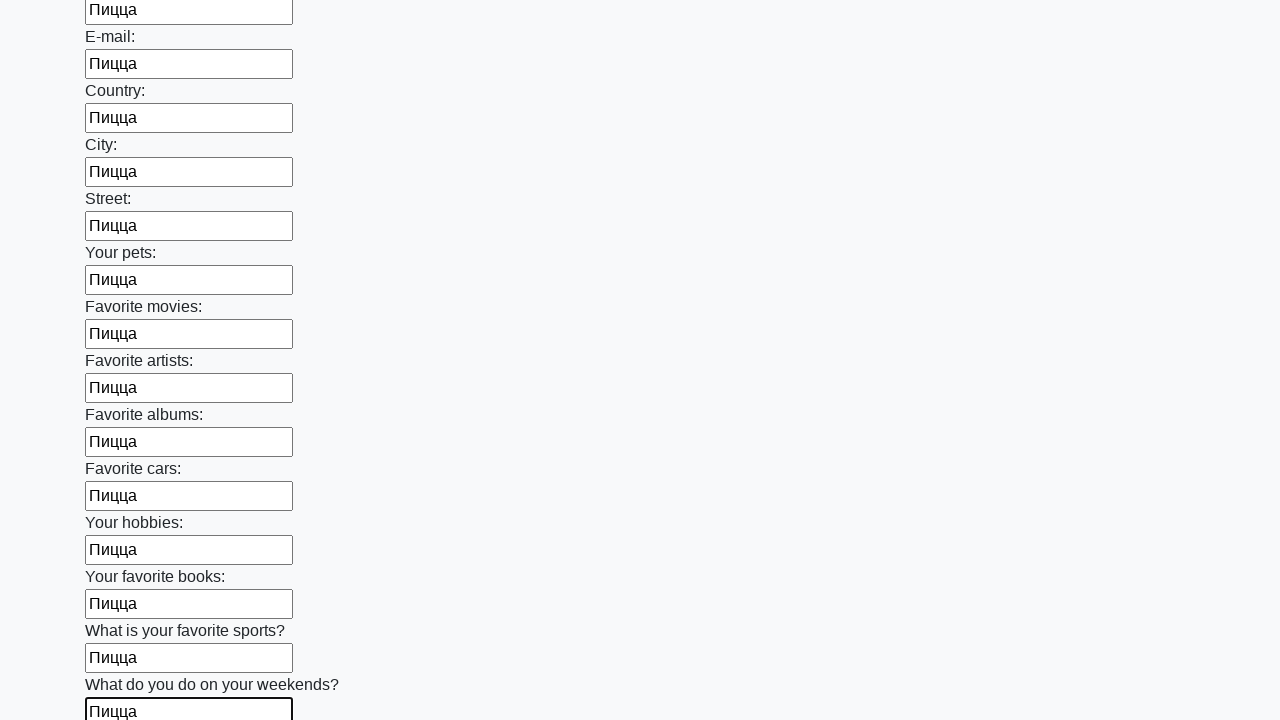

Filled a text input field with 'Пицца' on [type='text'] >> nth=15
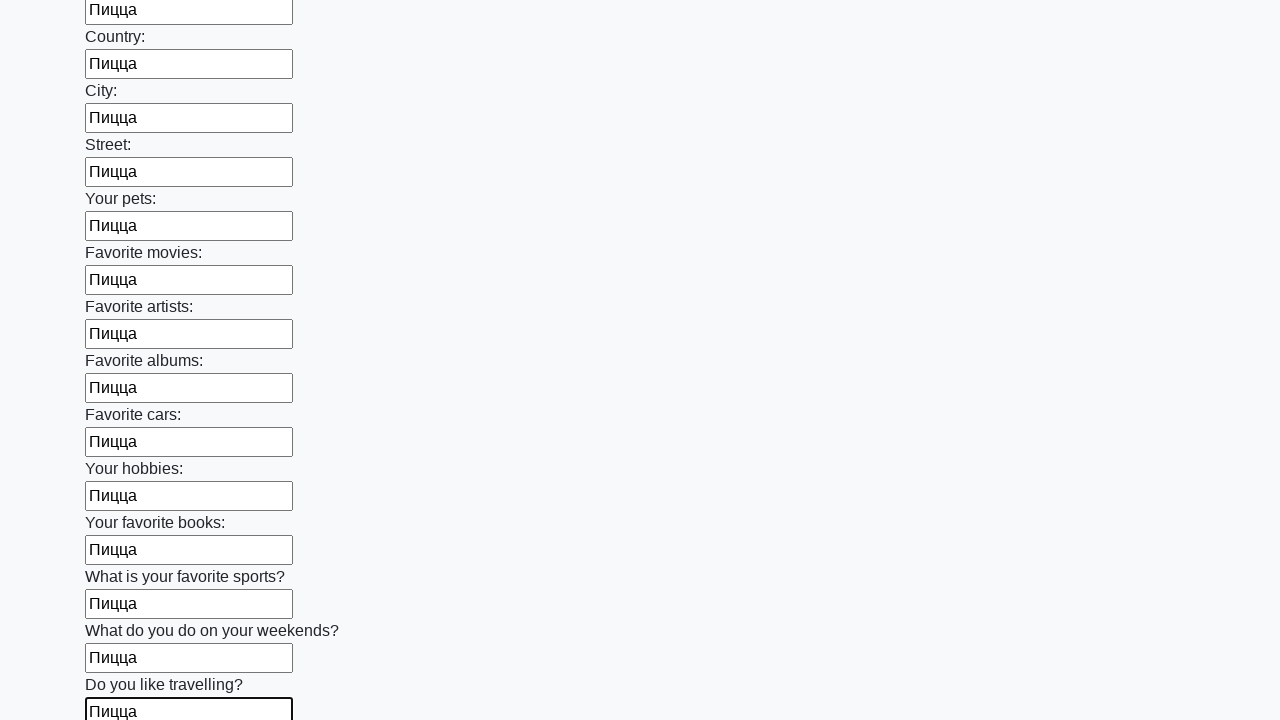

Filled a text input field with 'Пицца' on [type='text'] >> nth=16
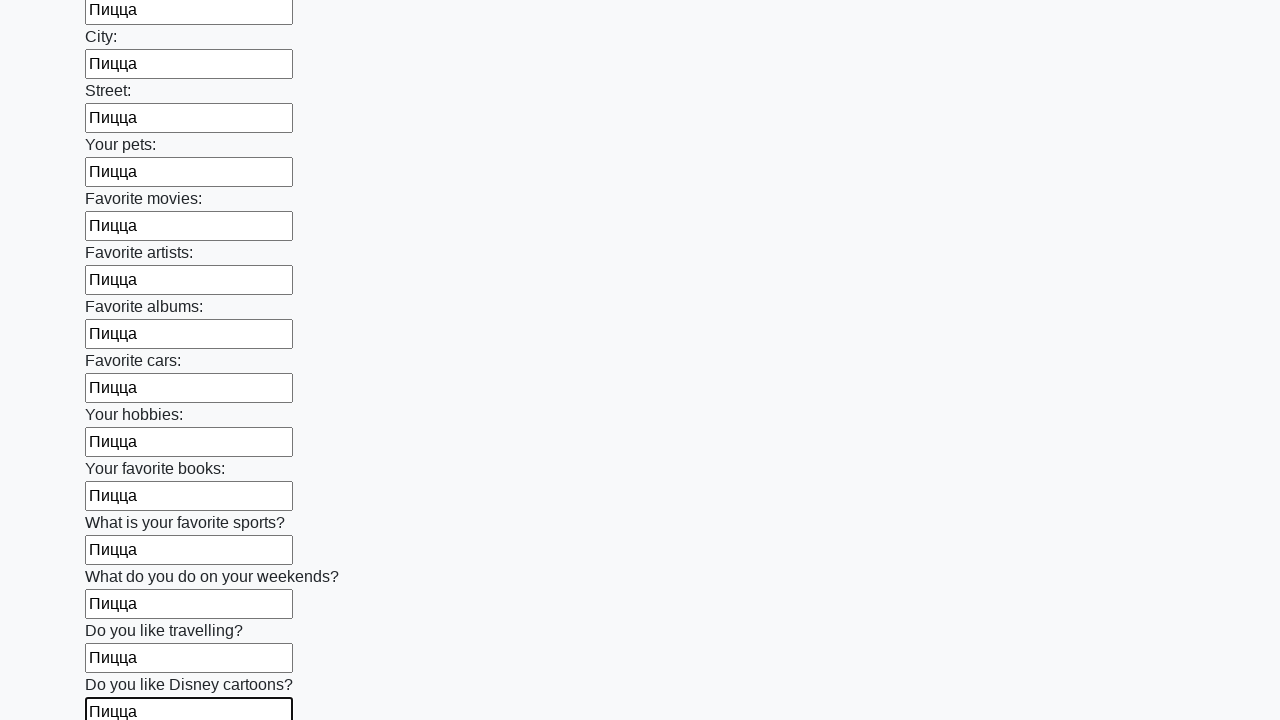

Filled a text input field with 'Пицца' on [type='text'] >> nth=17
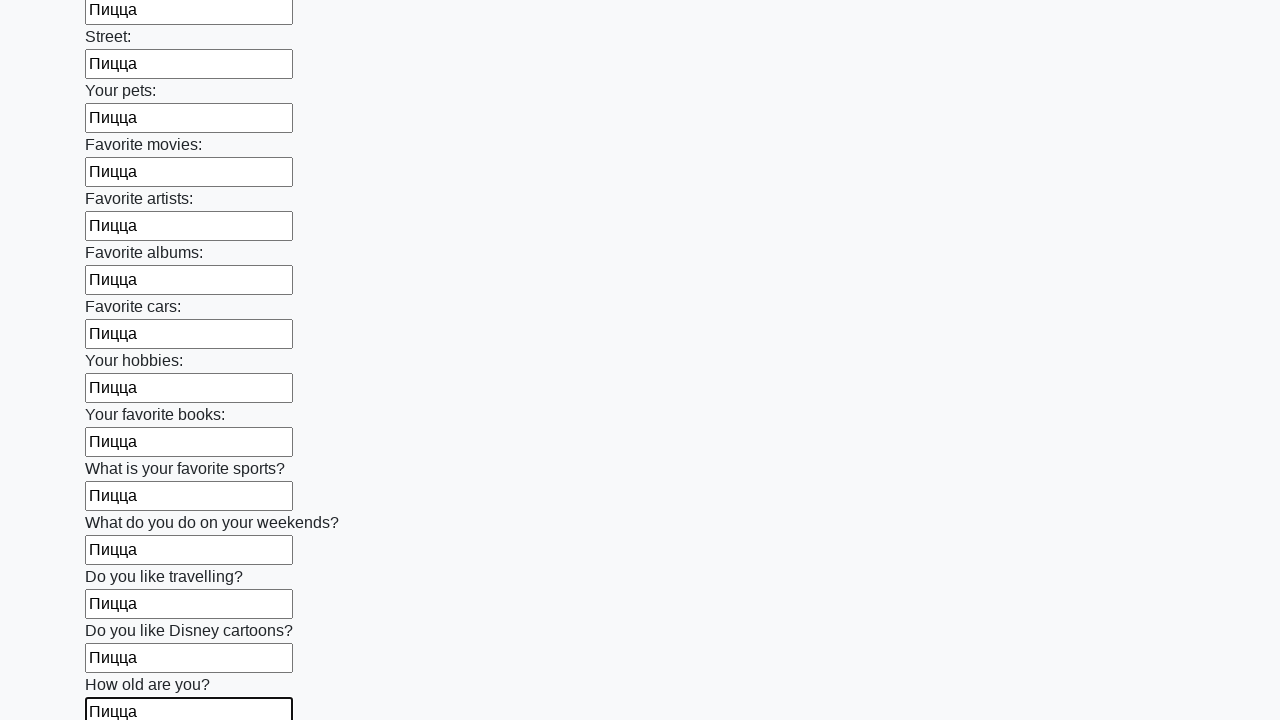

Filled a text input field with 'Пицца' on [type='text'] >> nth=18
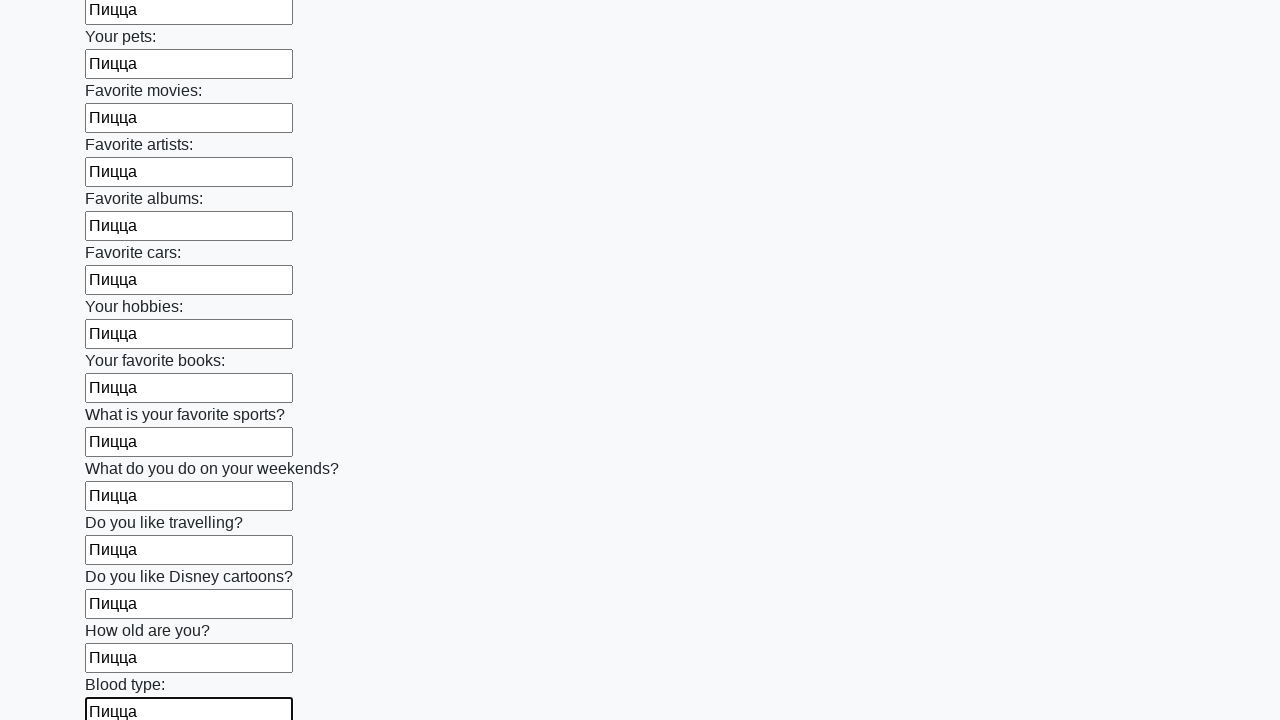

Filled a text input field with 'Пицца' on [type='text'] >> nth=19
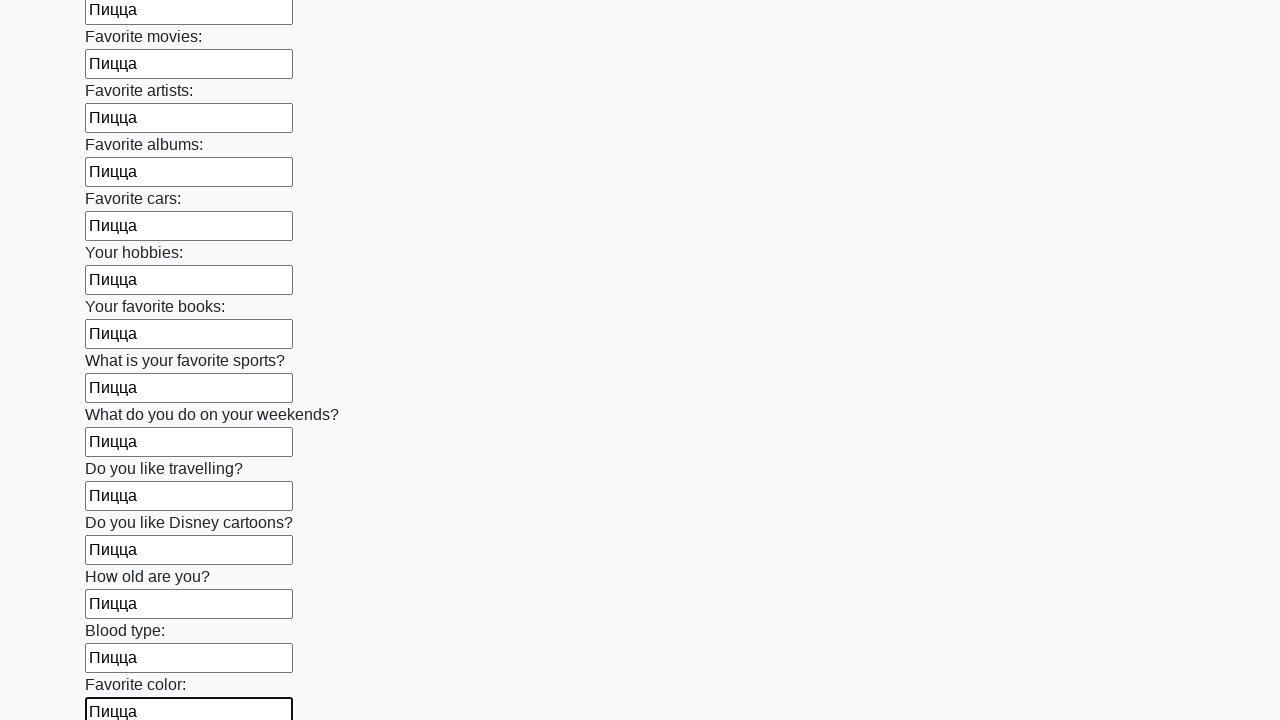

Filled a text input field with 'Пицца' on [type='text'] >> nth=20
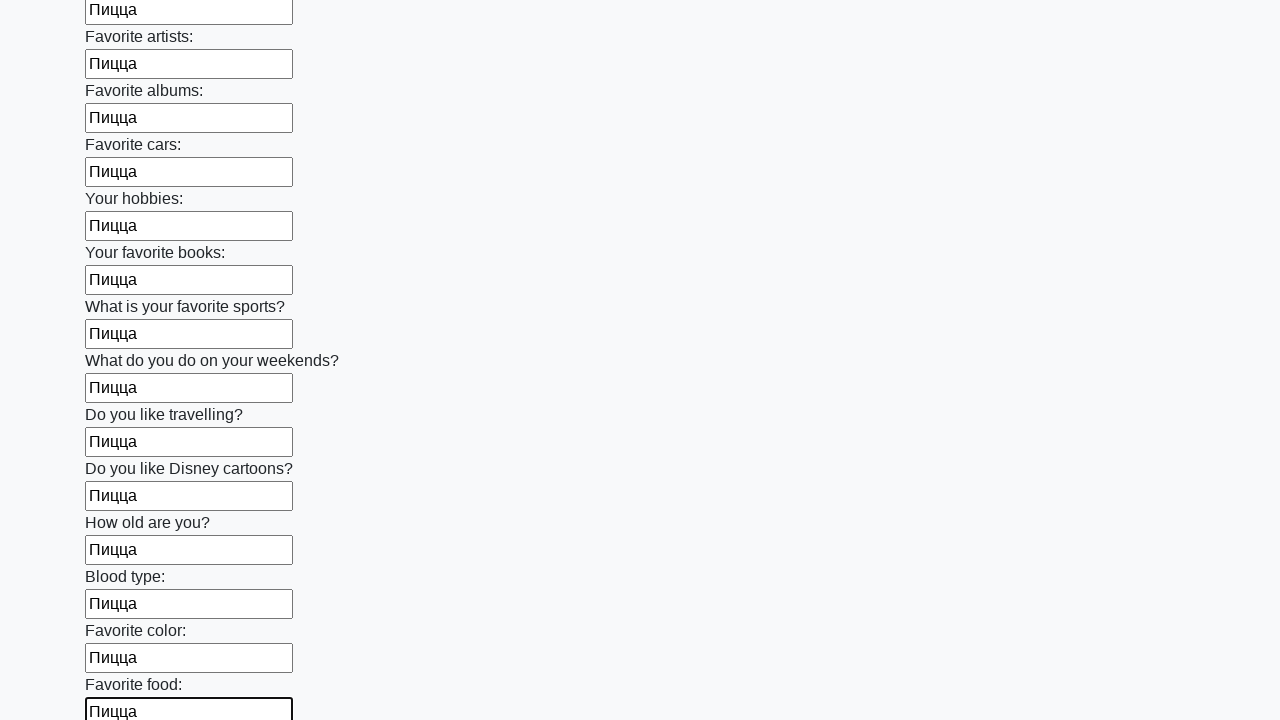

Filled a text input field with 'Пицца' on [type='text'] >> nth=21
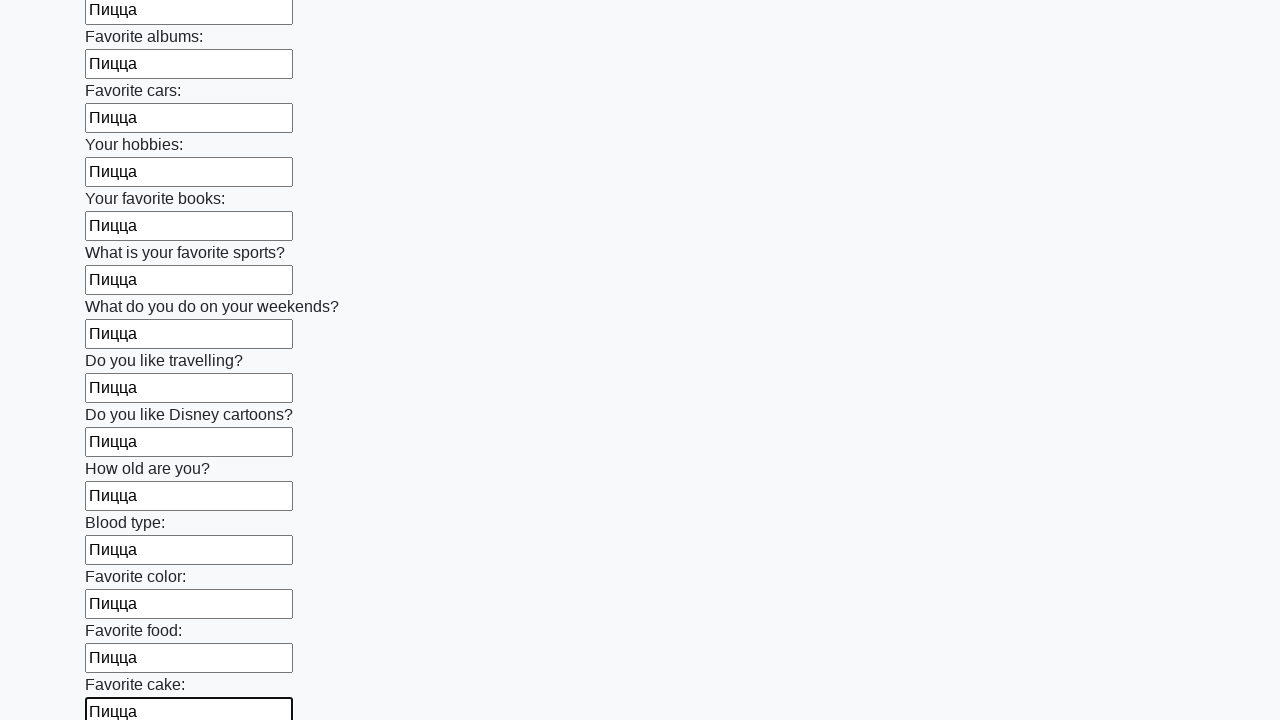

Filled a text input field with 'Пицца' on [type='text'] >> nth=22
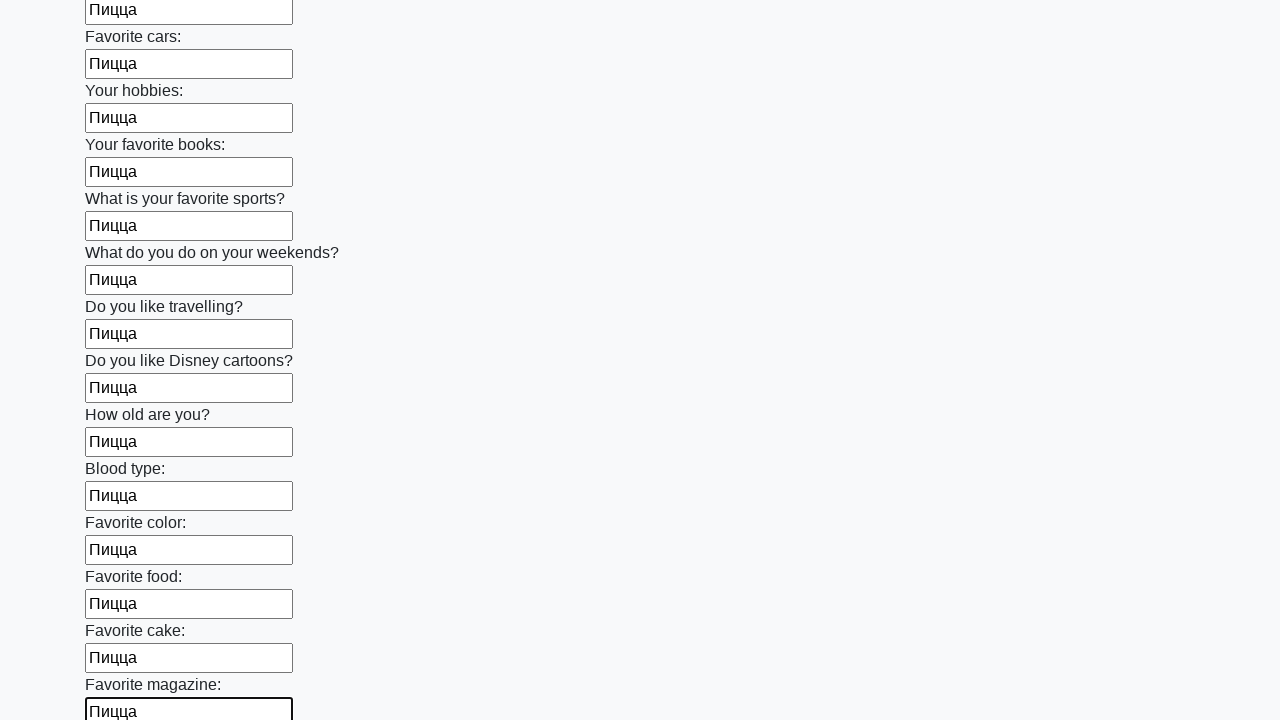

Filled a text input field with 'Пицца' on [type='text'] >> nth=23
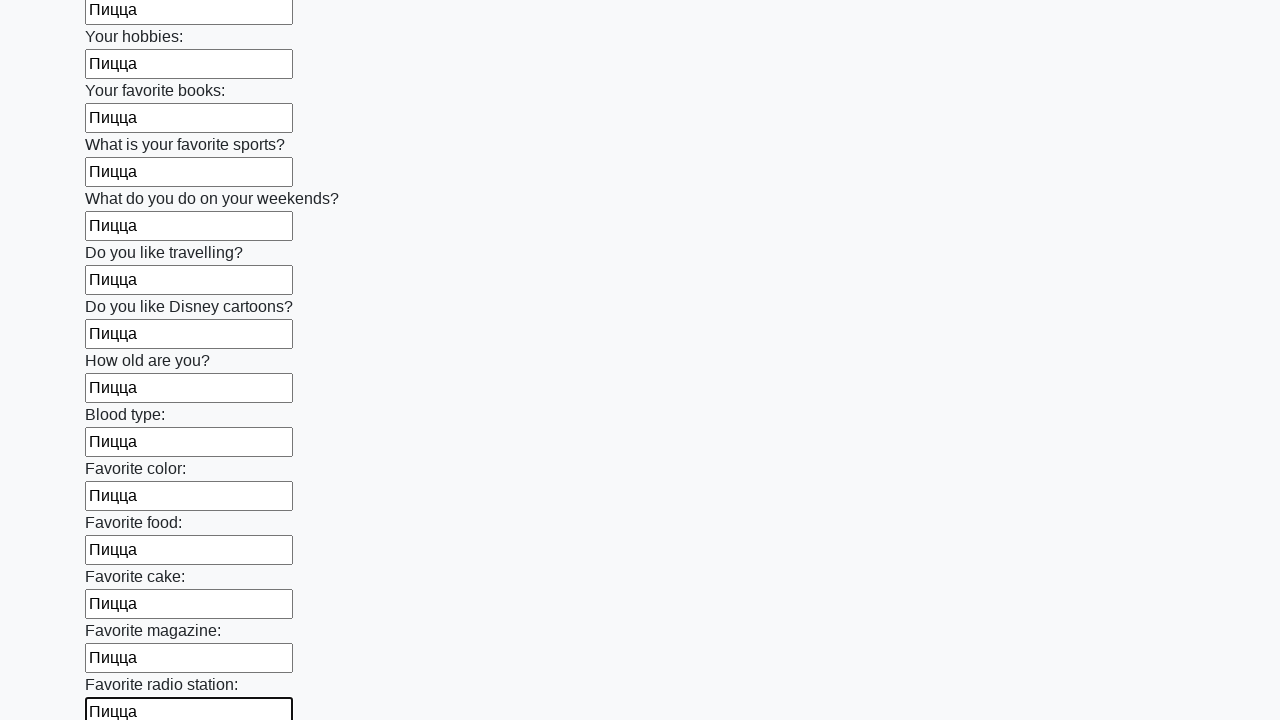

Filled a text input field with 'Пицца' on [type='text'] >> nth=24
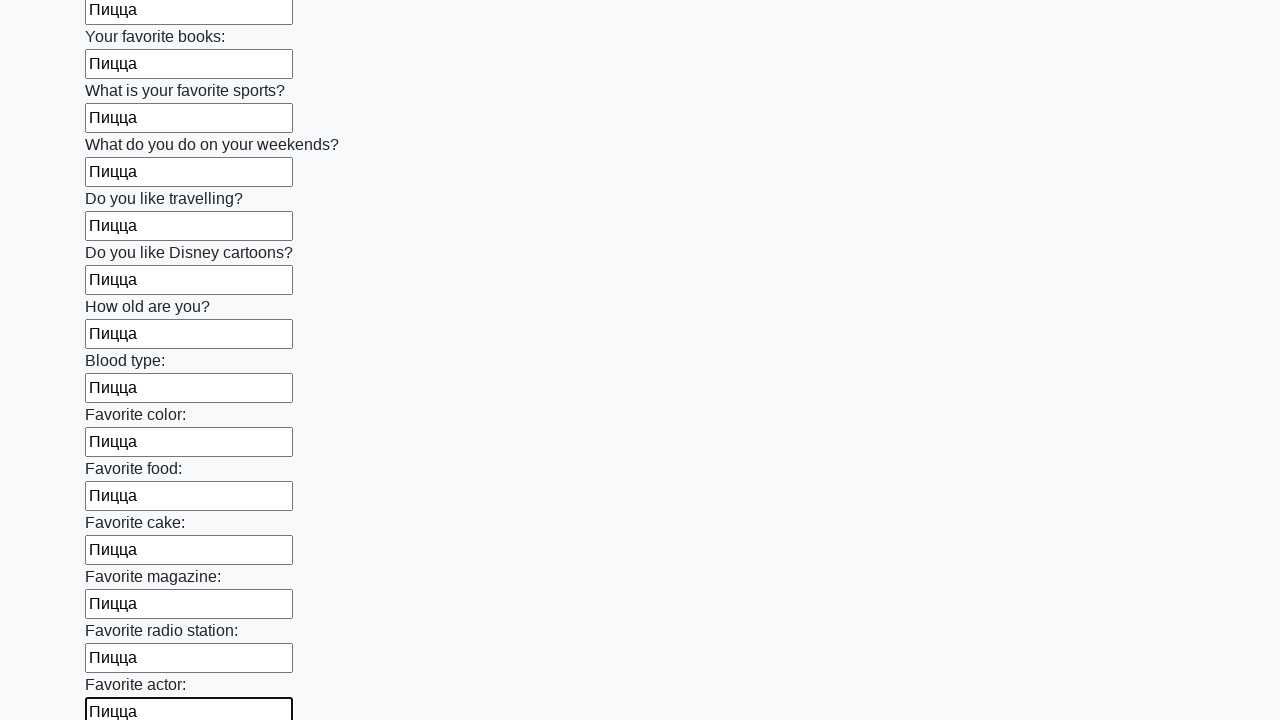

Filled a text input field with 'Пицца' on [type='text'] >> nth=25
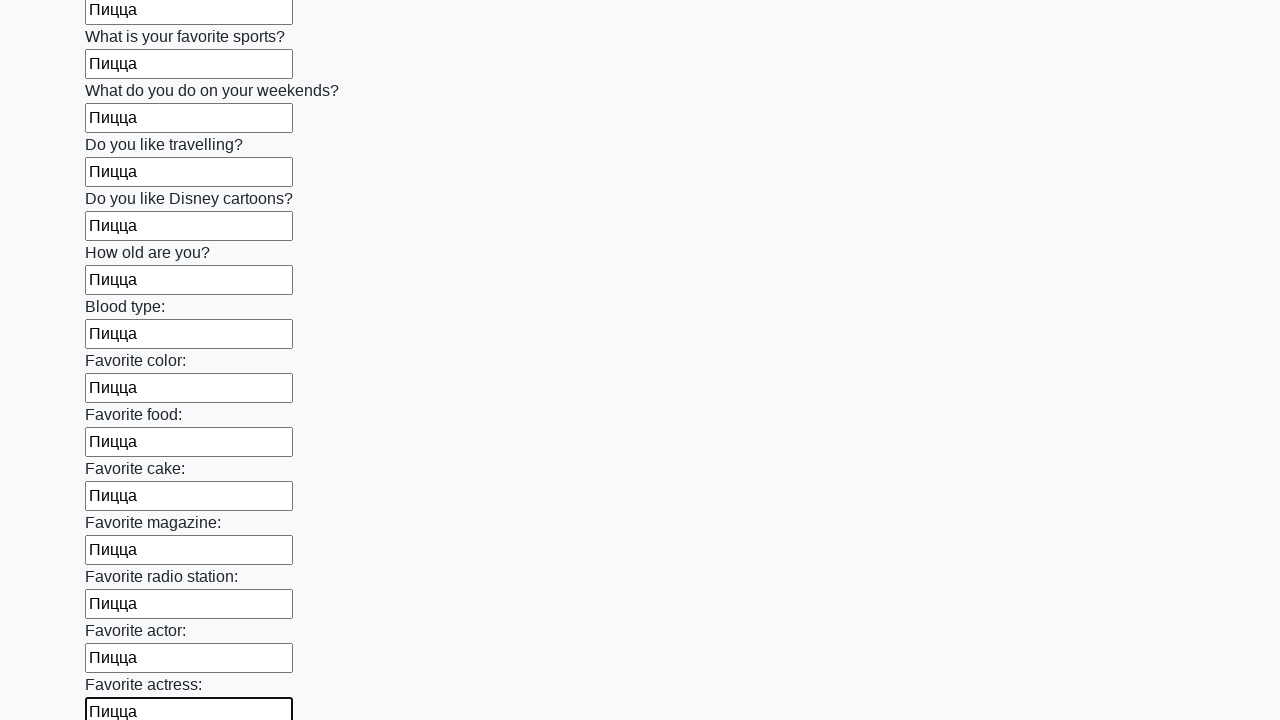

Filled a text input field with 'Пицца' on [type='text'] >> nth=26
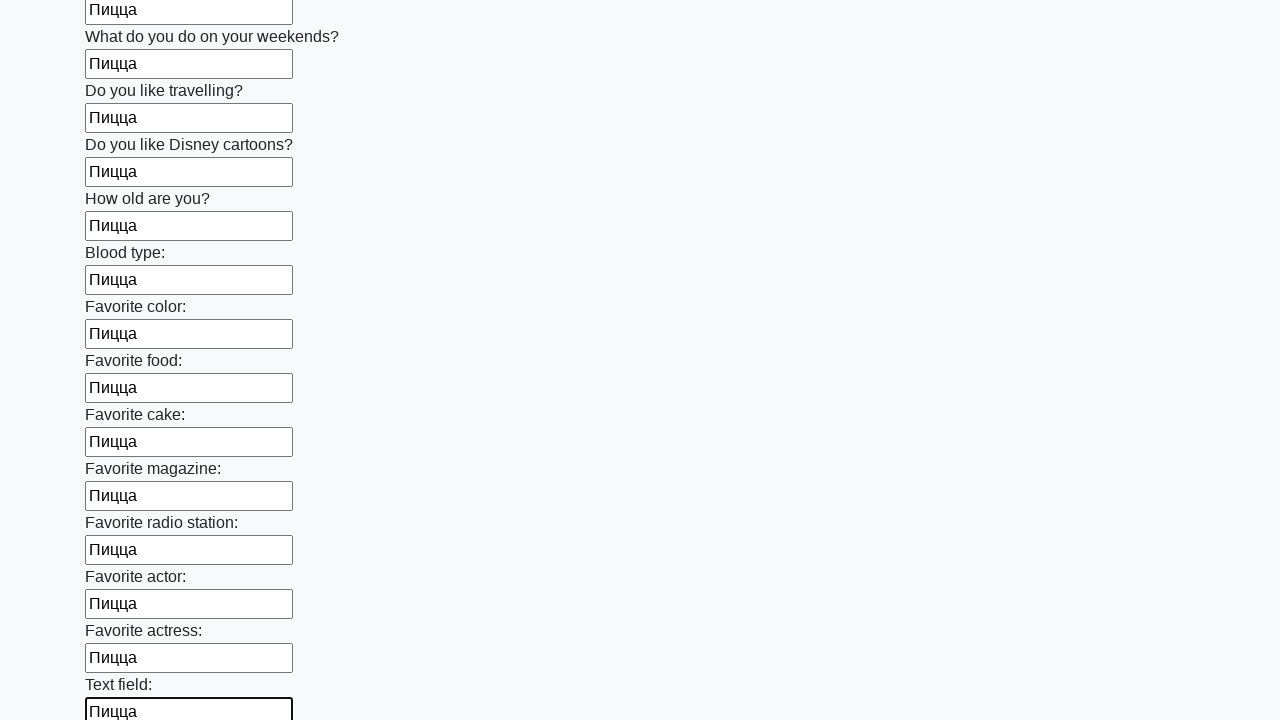

Filled a text input field with 'Пицца' on [type='text'] >> nth=27
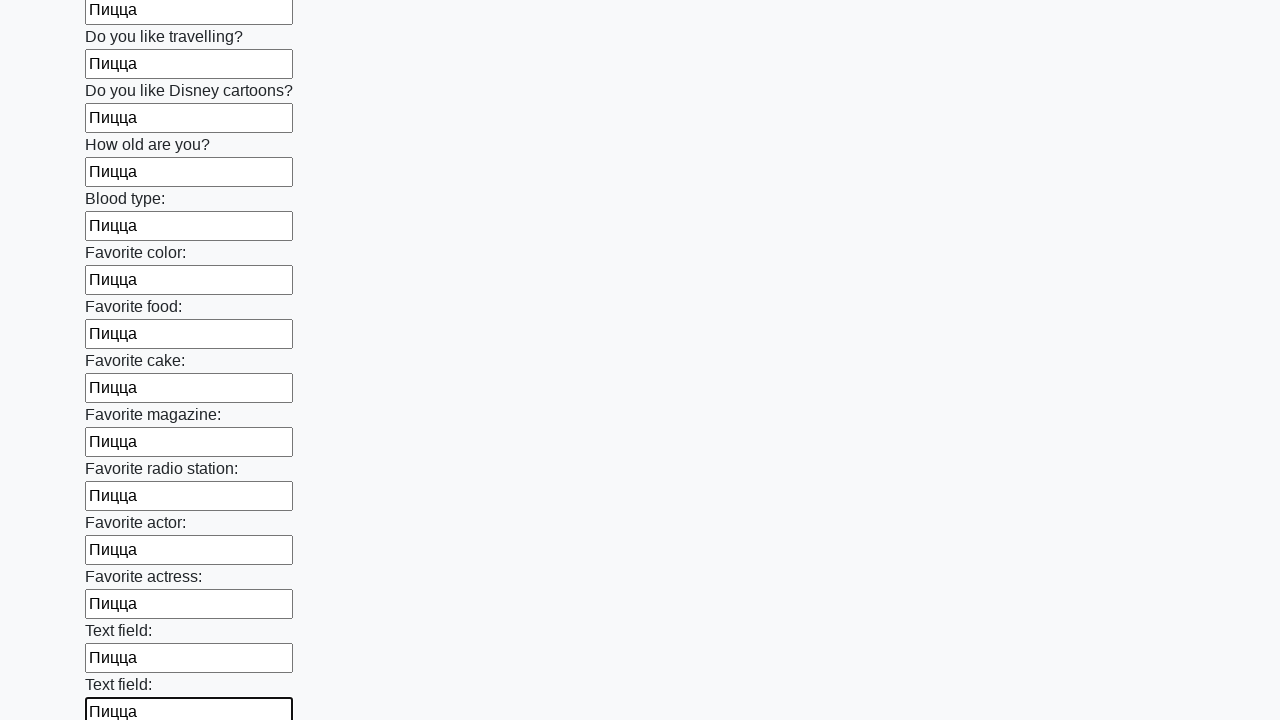

Filled a text input field with 'Пицца' on [type='text'] >> nth=28
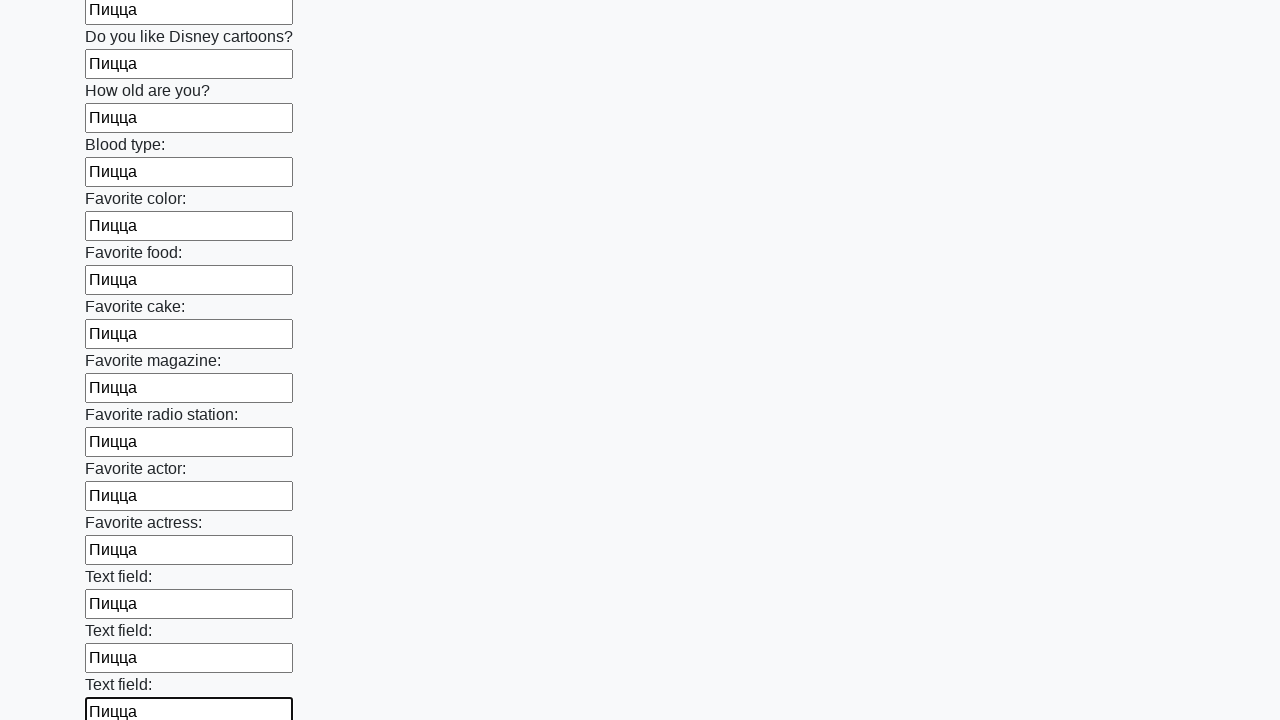

Filled a text input field with 'Пицца' on [type='text'] >> nth=29
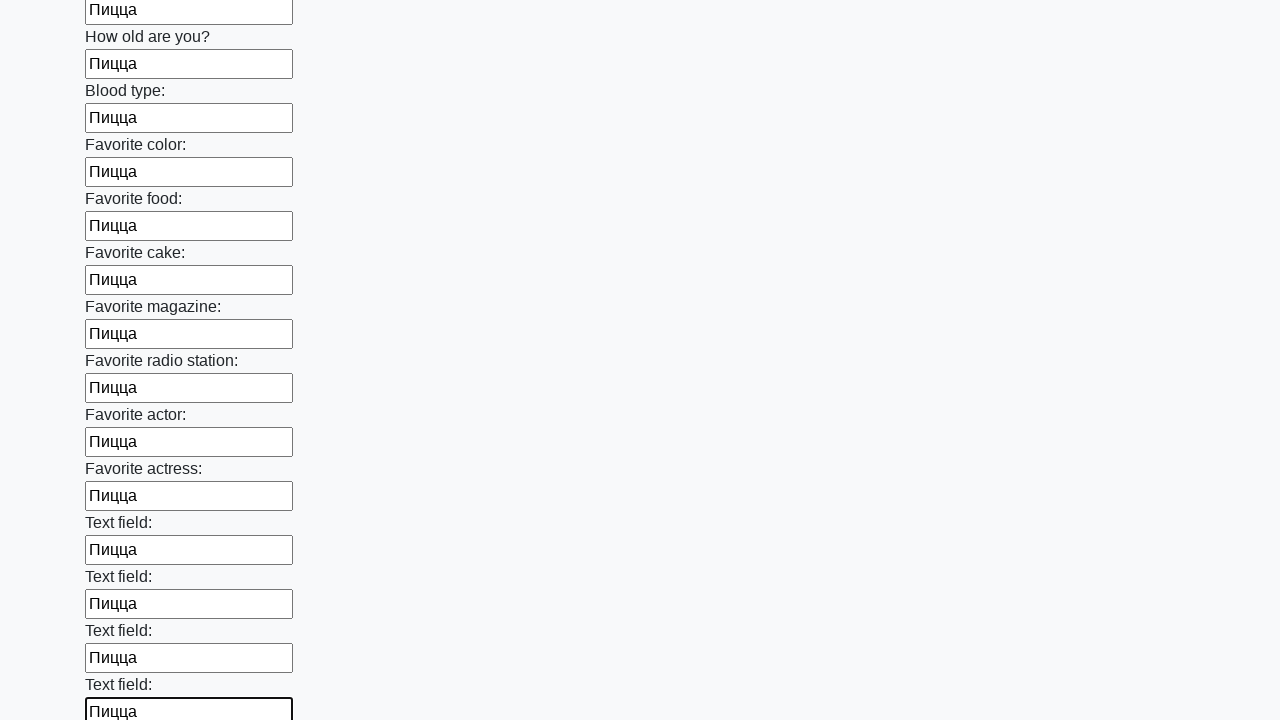

Filled a text input field with 'Пицца' on [type='text'] >> nth=30
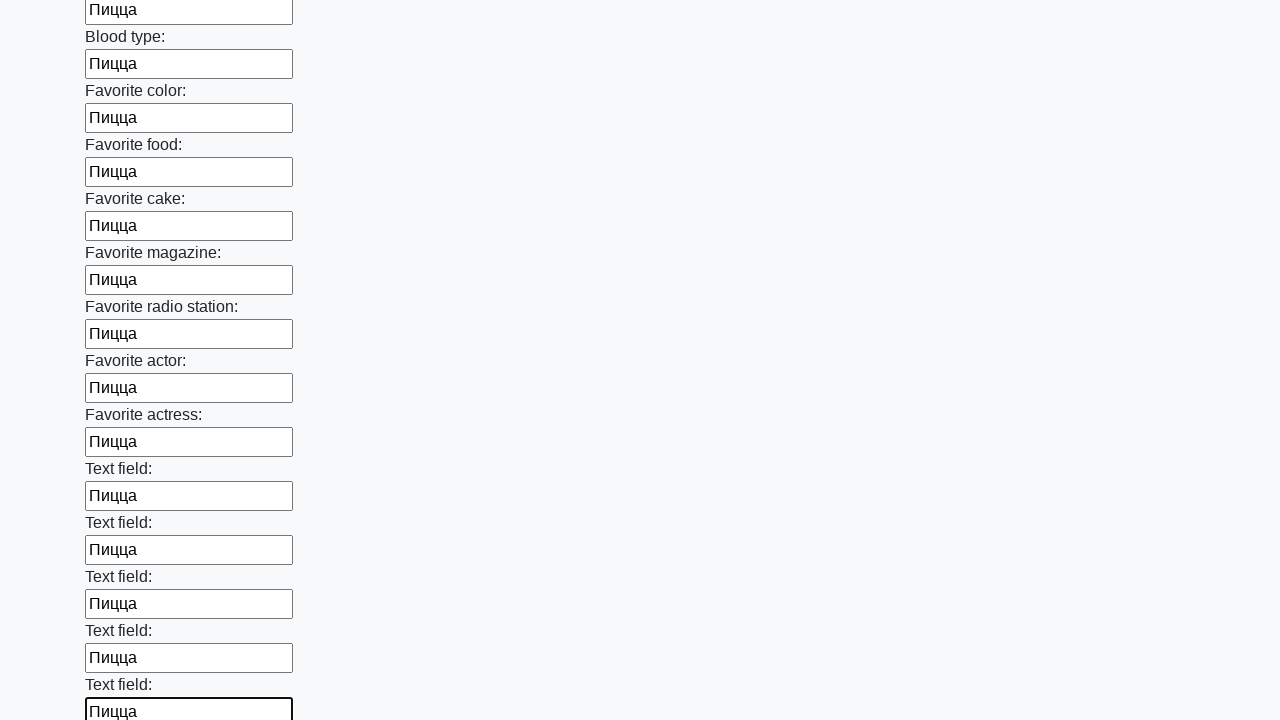

Filled a text input field with 'Пицца' on [type='text'] >> nth=31
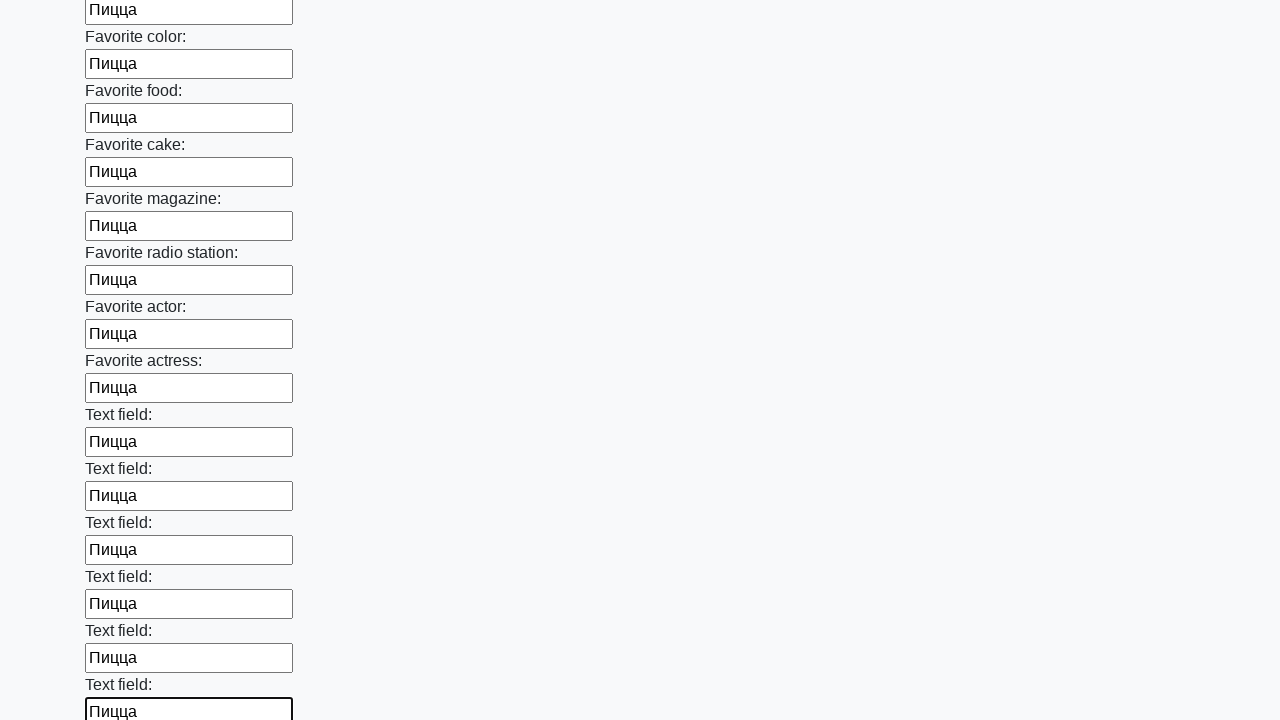

Filled a text input field with 'Пицца' on [type='text'] >> nth=32
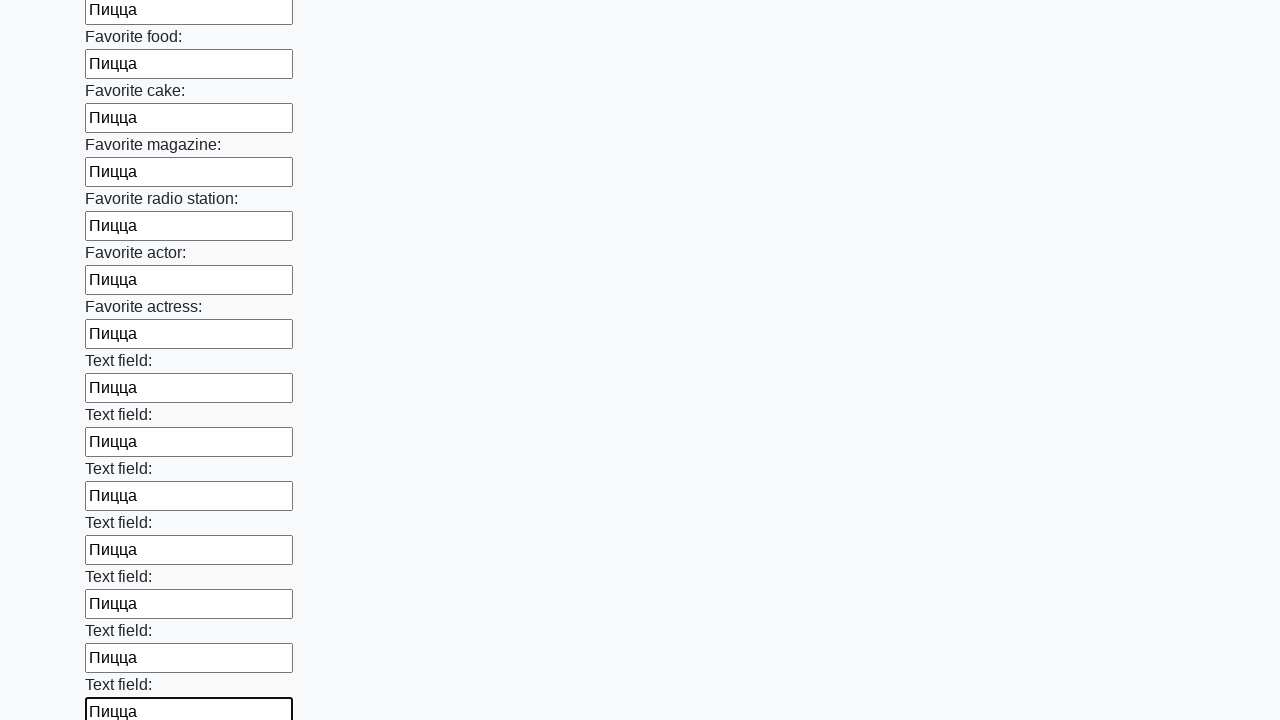

Filled a text input field with 'Пицца' on [type='text'] >> nth=33
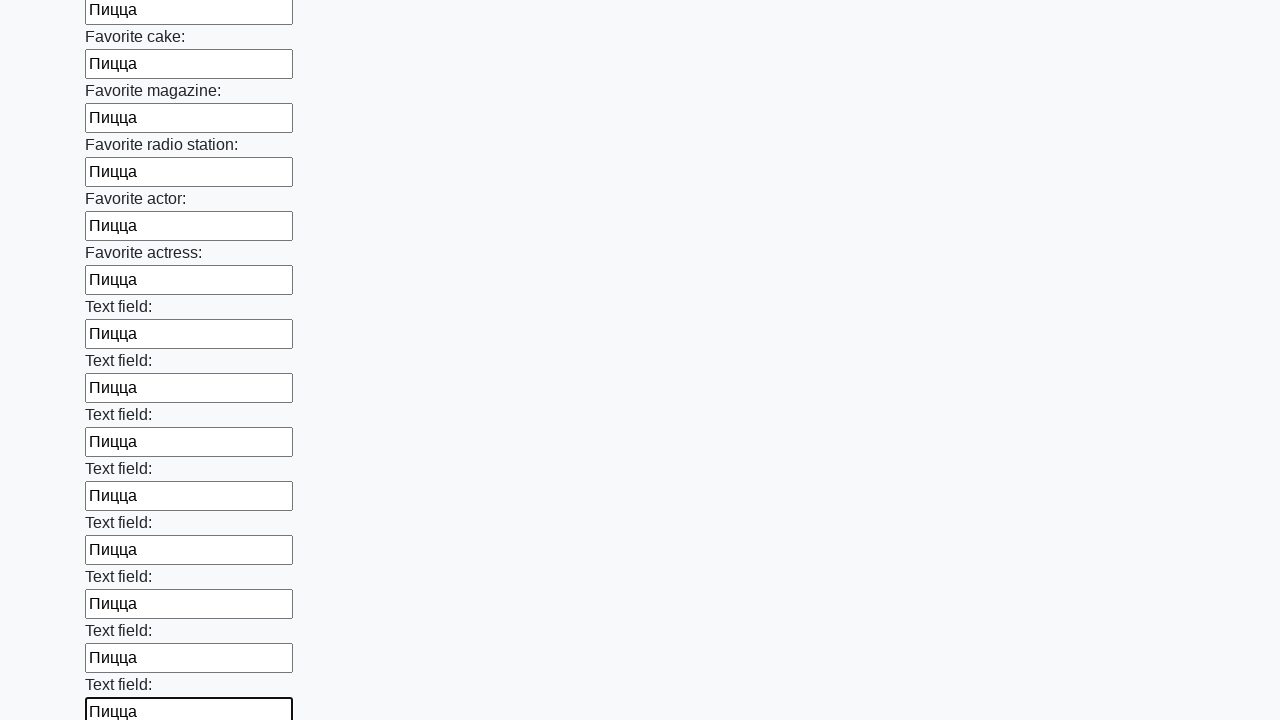

Filled a text input field with 'Пицца' on [type='text'] >> nth=34
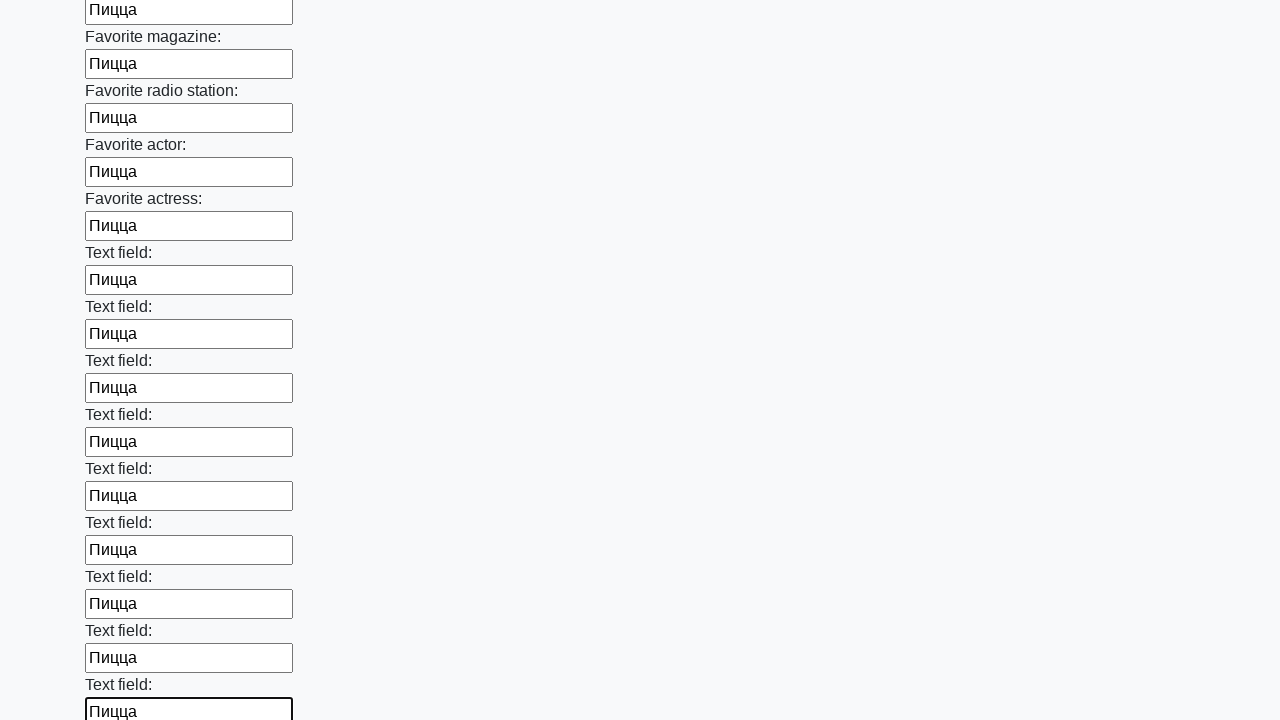

Filled a text input field with 'Пицца' on [type='text'] >> nth=35
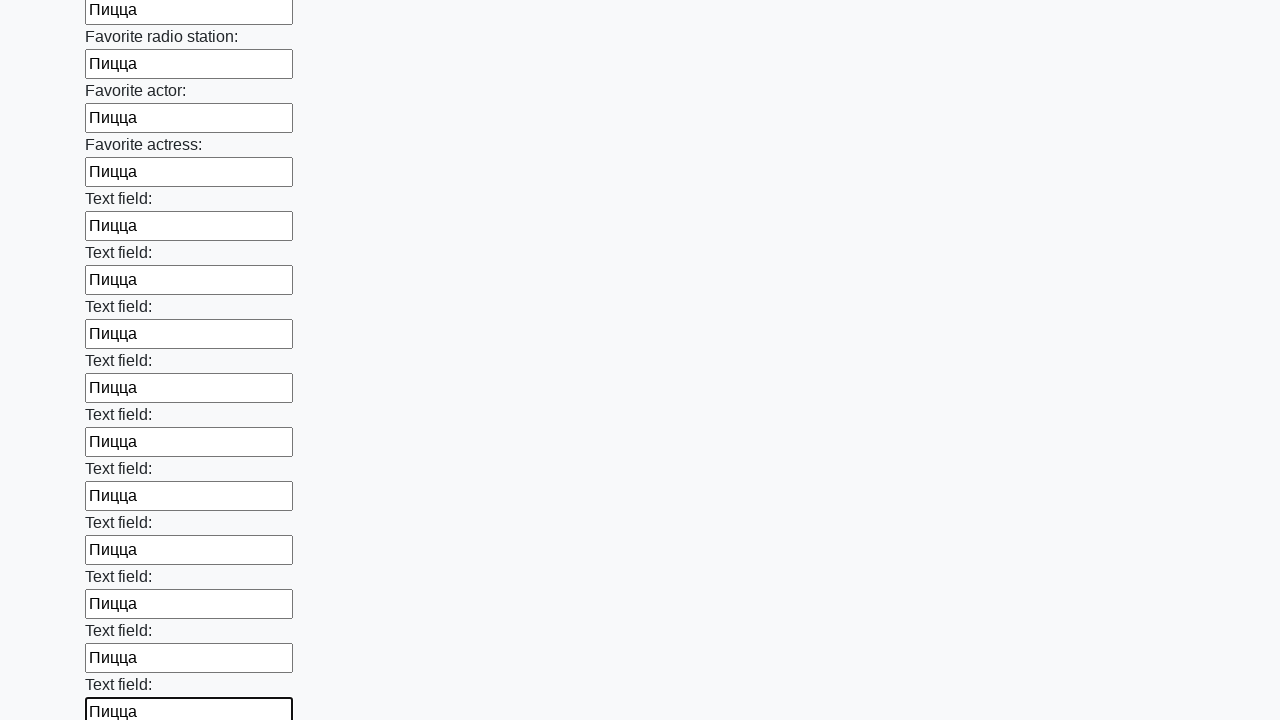

Filled a text input field with 'Пицца' on [type='text'] >> nth=36
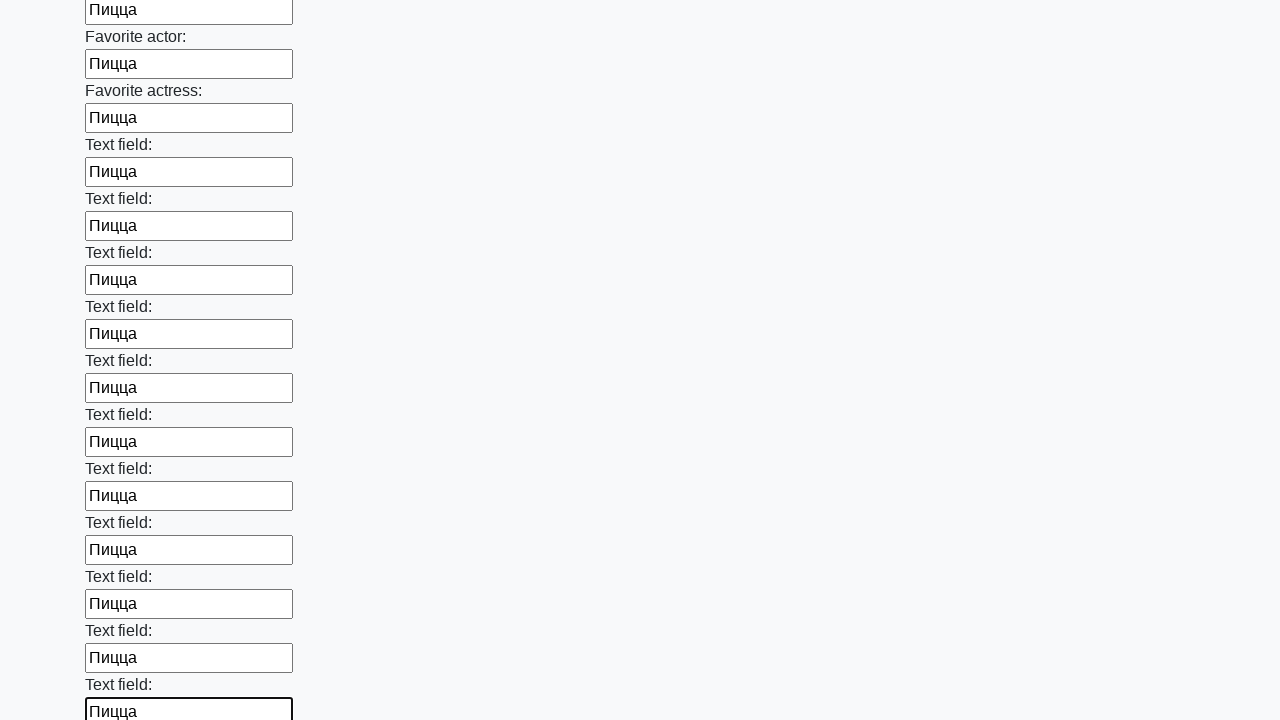

Filled a text input field with 'Пицца' on [type='text'] >> nth=37
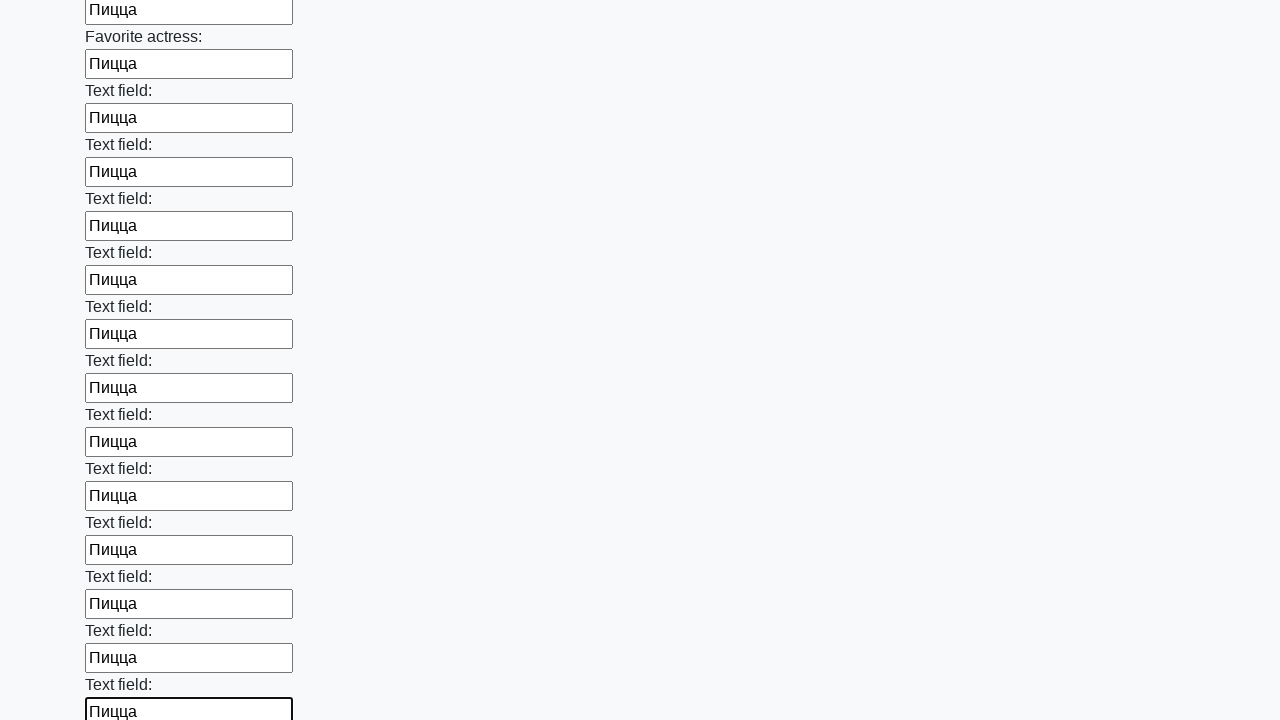

Filled a text input field with 'Пицца' on [type='text'] >> nth=38
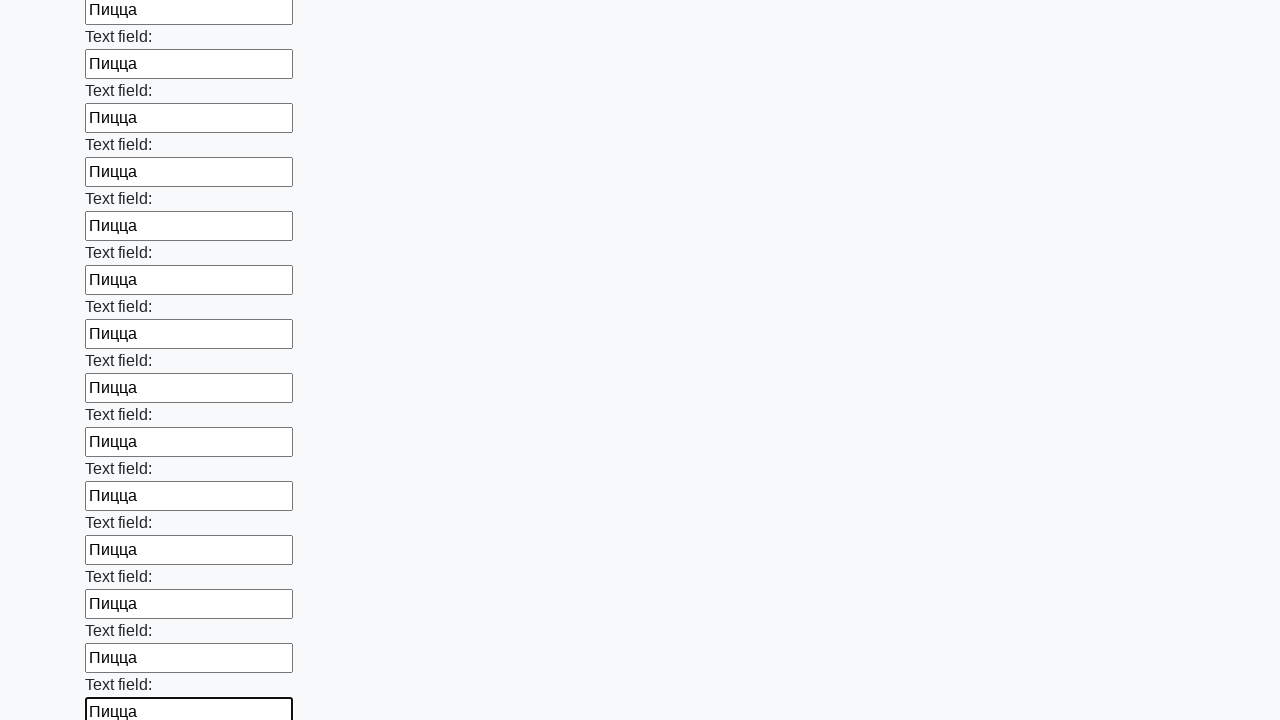

Filled a text input field with 'Пицца' on [type='text'] >> nth=39
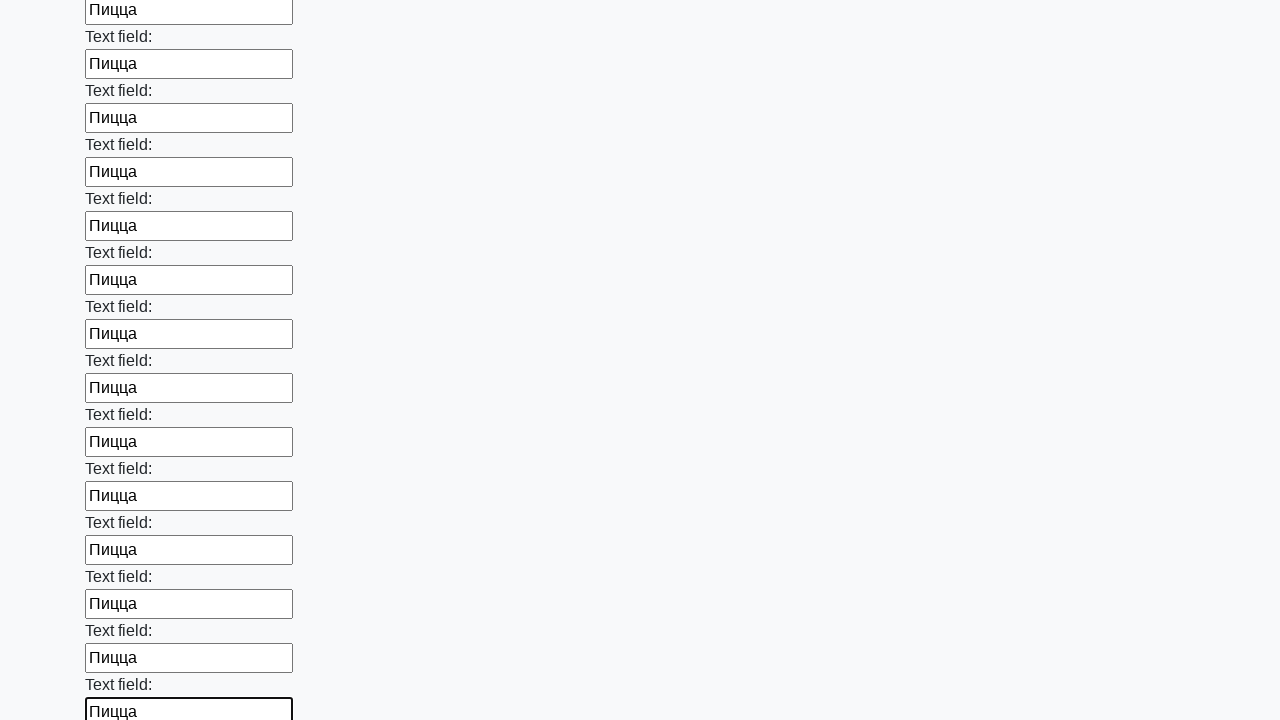

Filled a text input field with 'Пицца' on [type='text'] >> nth=40
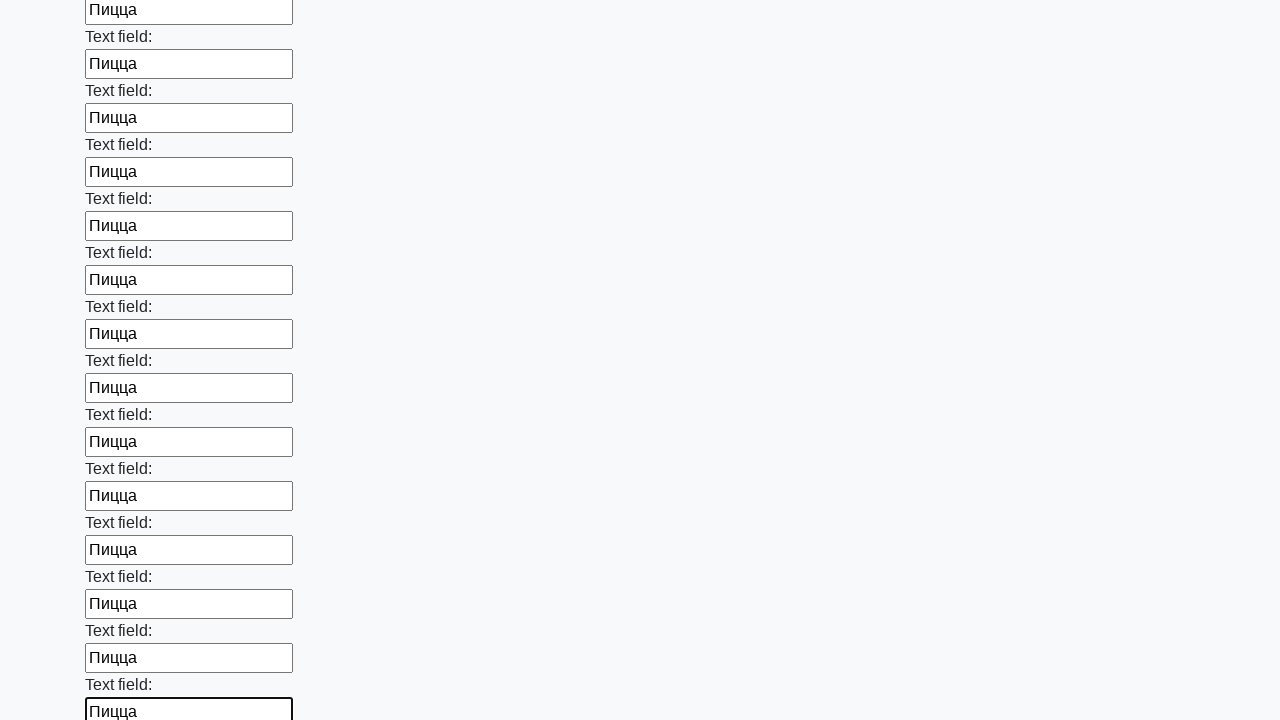

Filled a text input field with 'Пицца' on [type='text'] >> nth=41
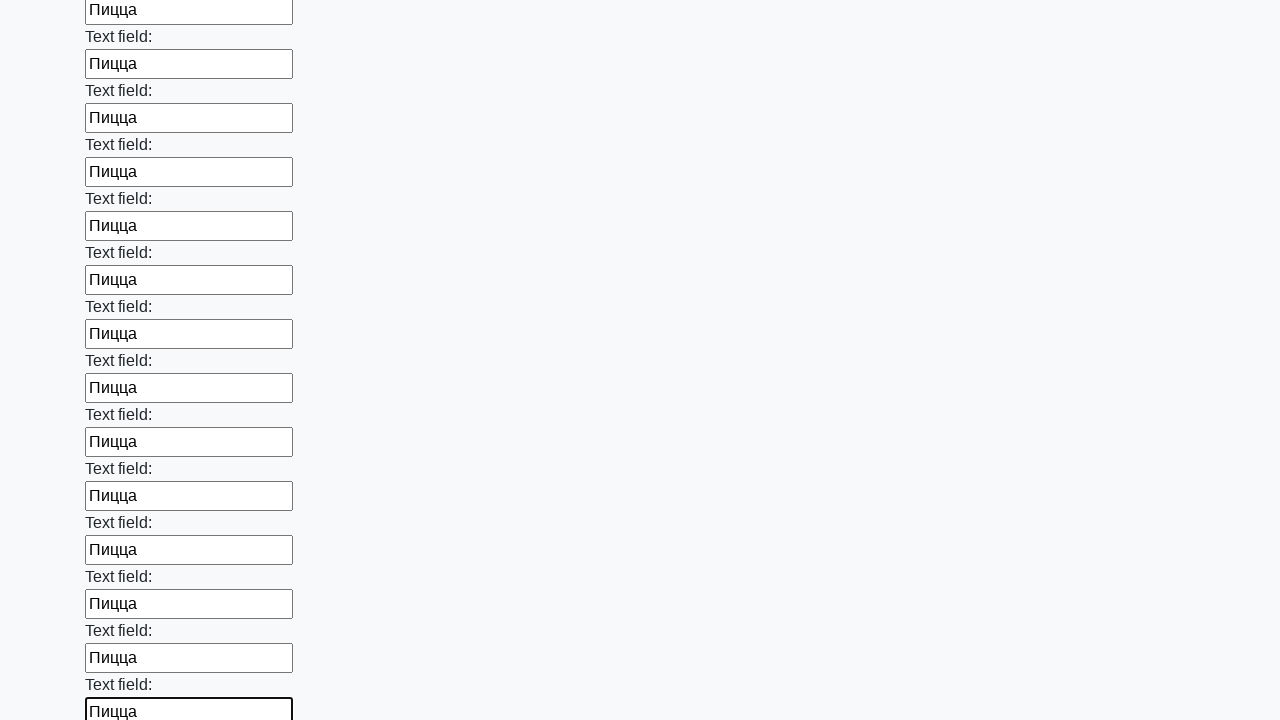

Filled a text input field with 'Пицца' on [type='text'] >> nth=42
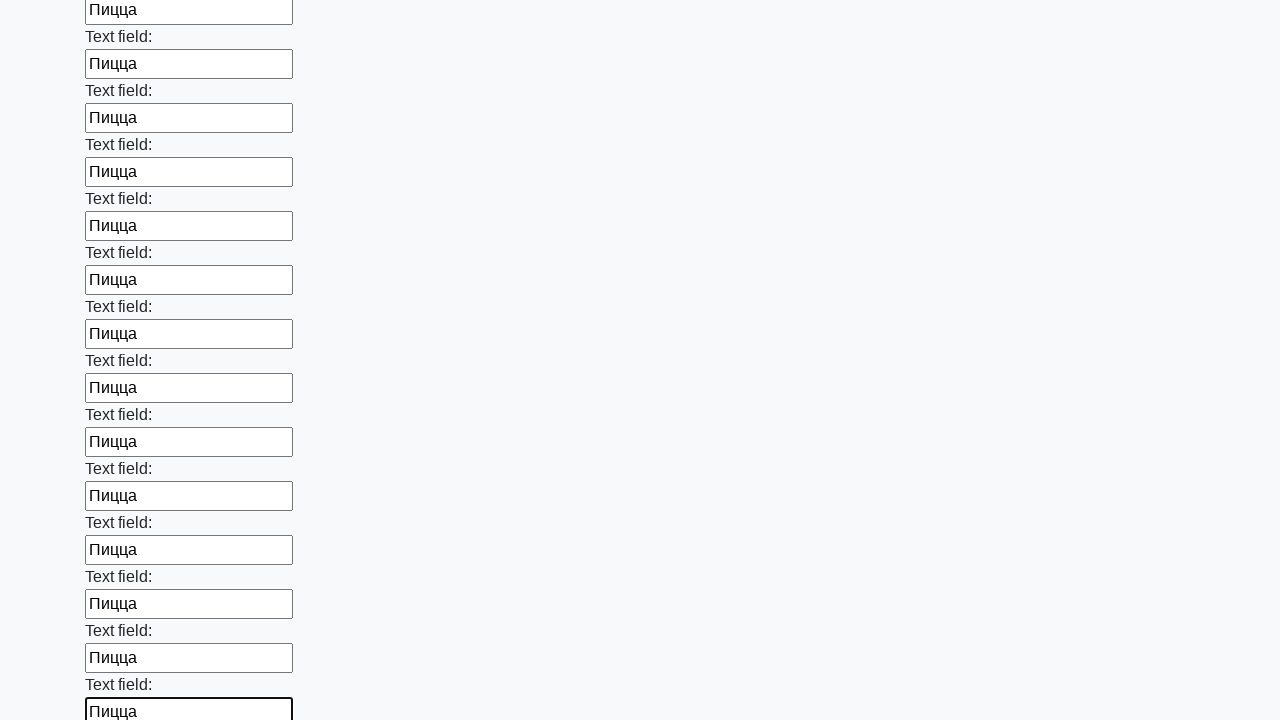

Filled a text input field with 'Пицца' on [type='text'] >> nth=43
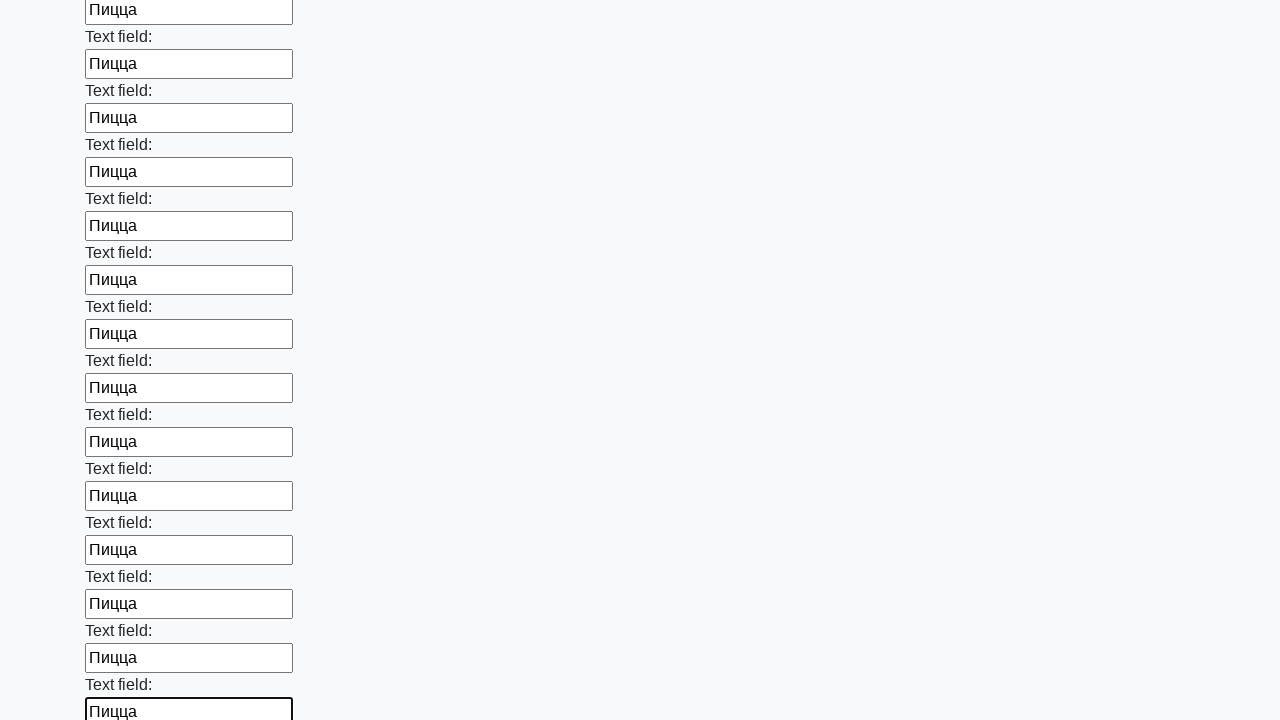

Filled a text input field with 'Пицца' on [type='text'] >> nth=44
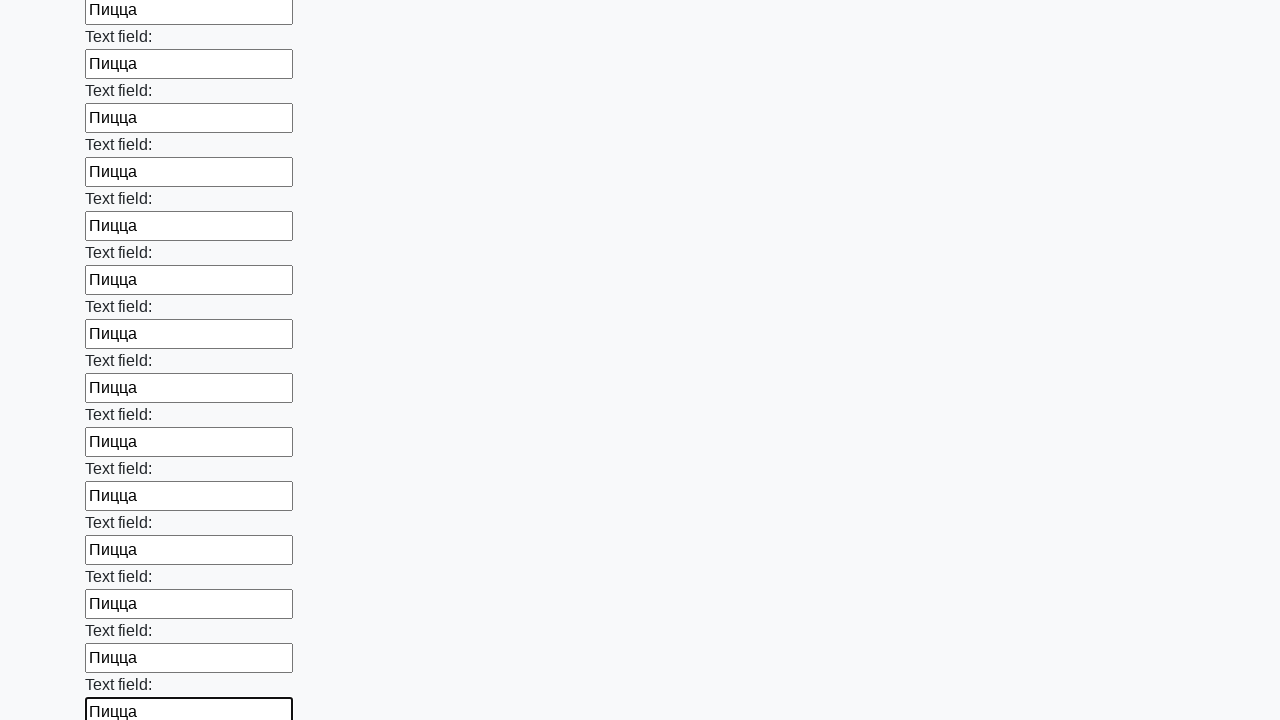

Filled a text input field with 'Пицца' on [type='text'] >> nth=45
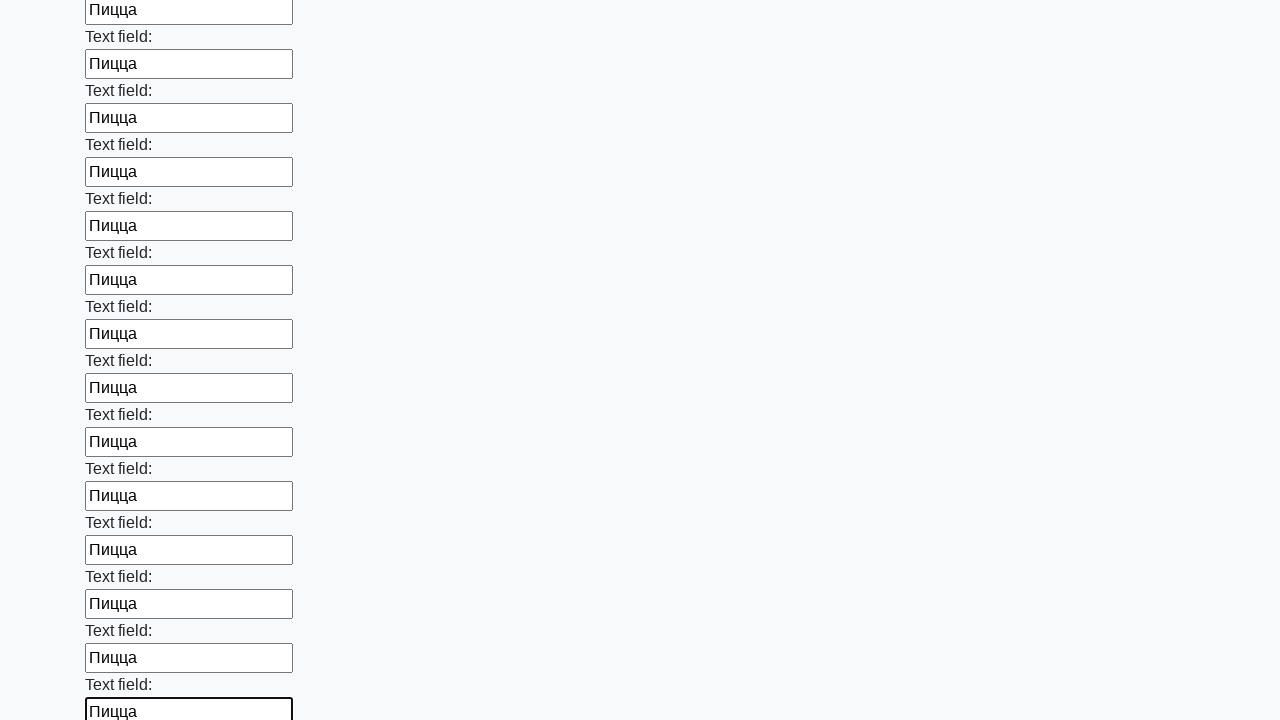

Filled a text input field with 'Пицца' on [type='text'] >> nth=46
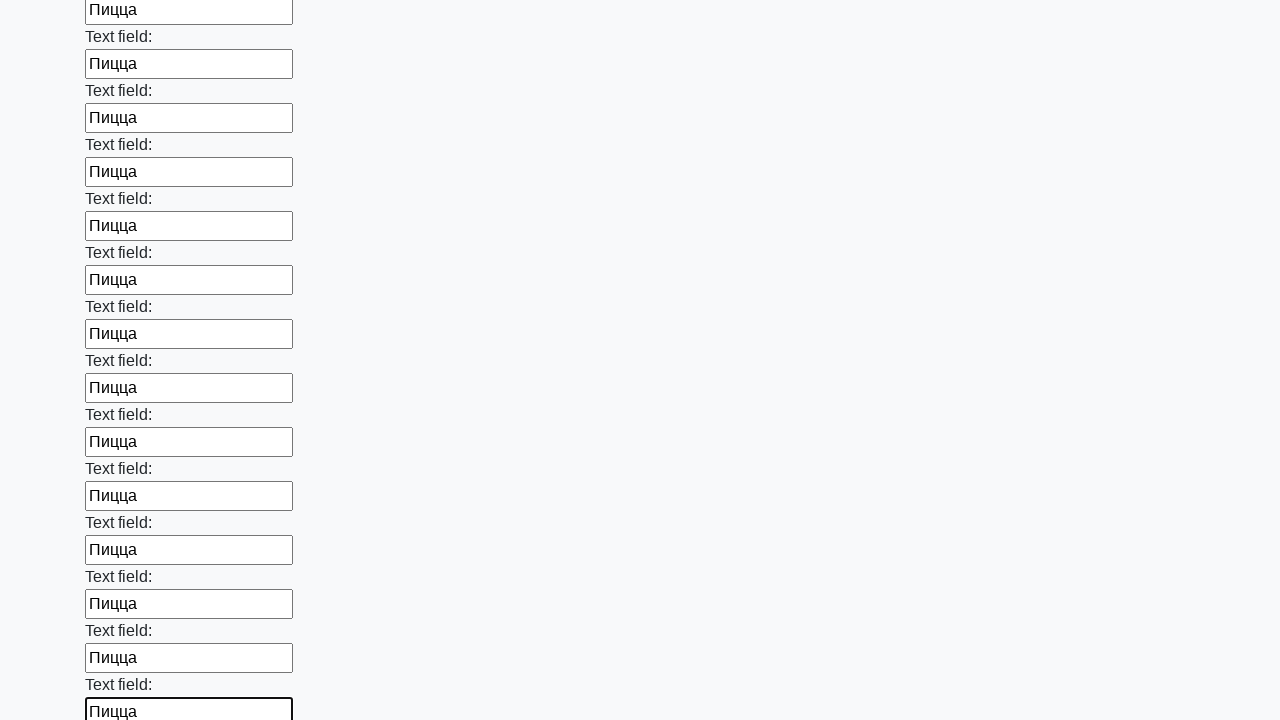

Filled a text input field with 'Пицца' on [type='text'] >> nth=47
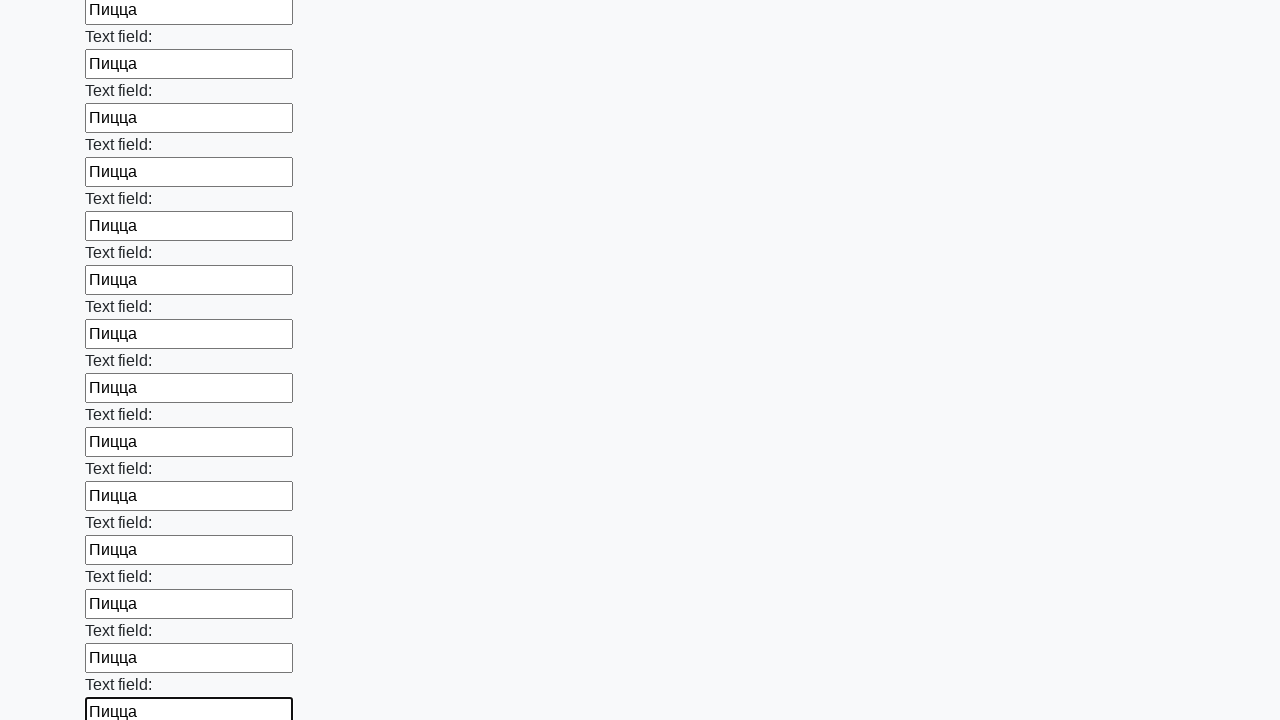

Filled a text input field with 'Пицца' on [type='text'] >> nth=48
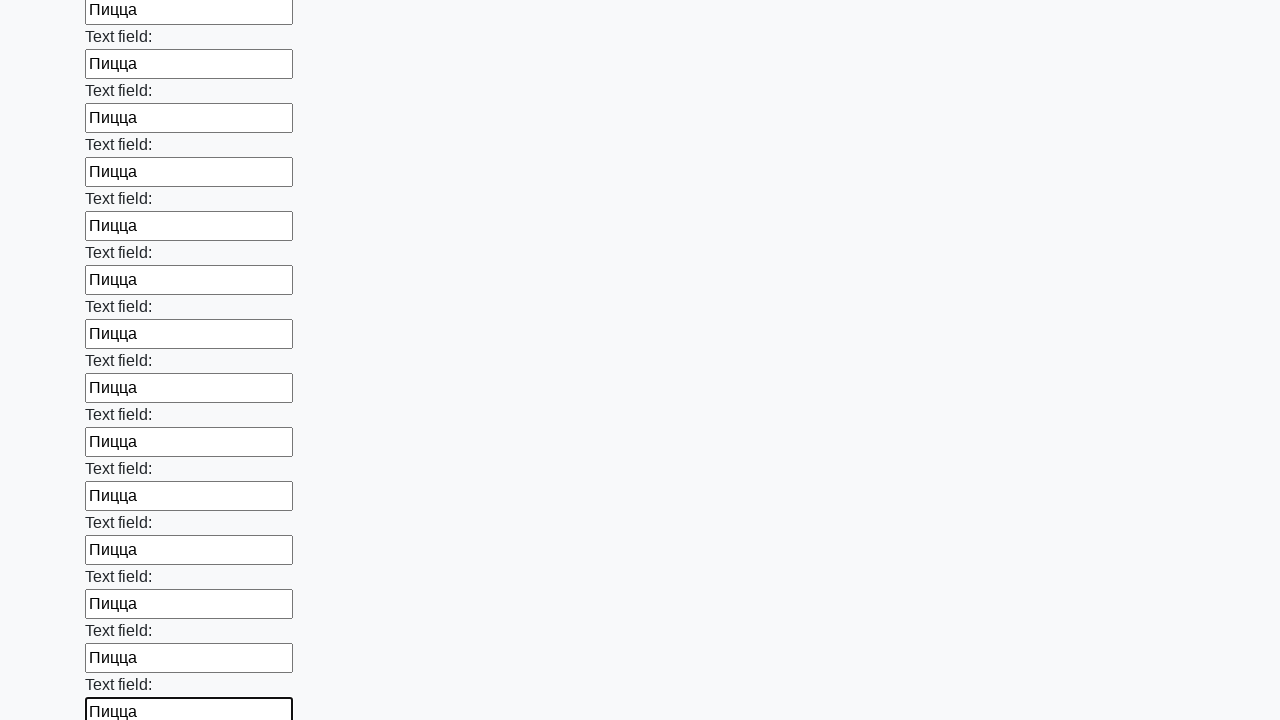

Filled a text input field with 'Пицца' on [type='text'] >> nth=49
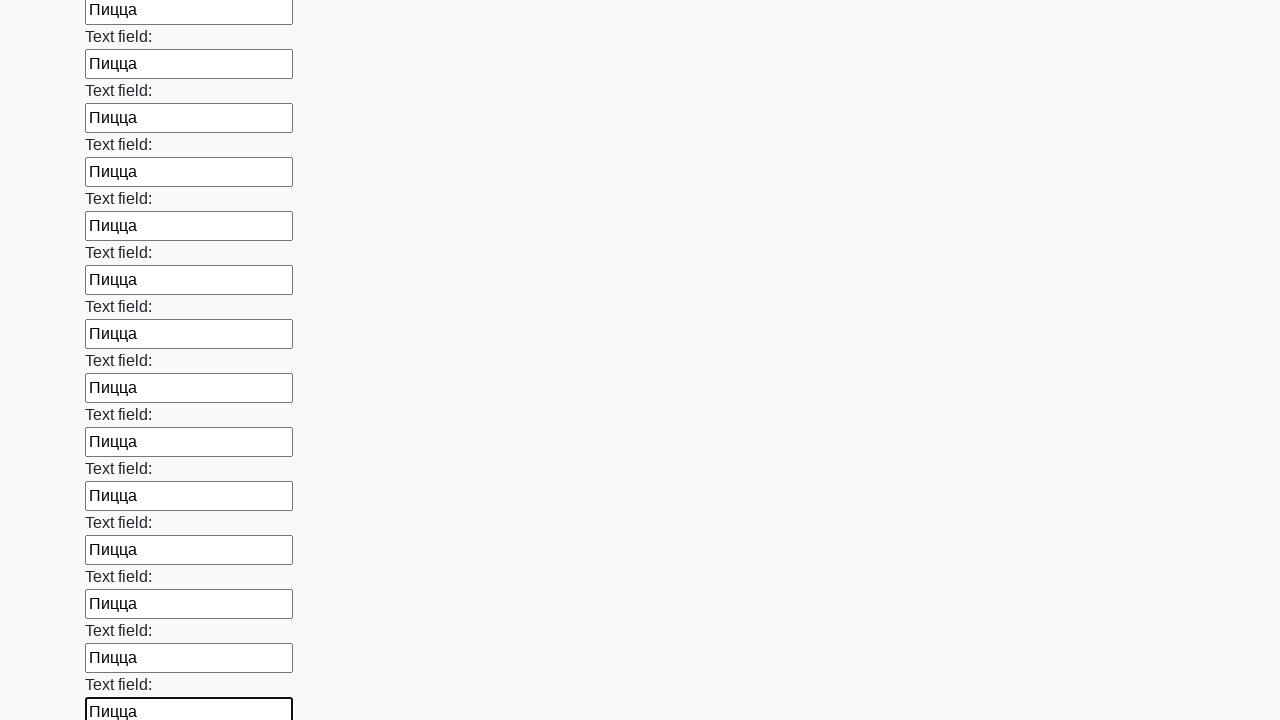

Filled a text input field with 'Пицца' on [type='text'] >> nth=50
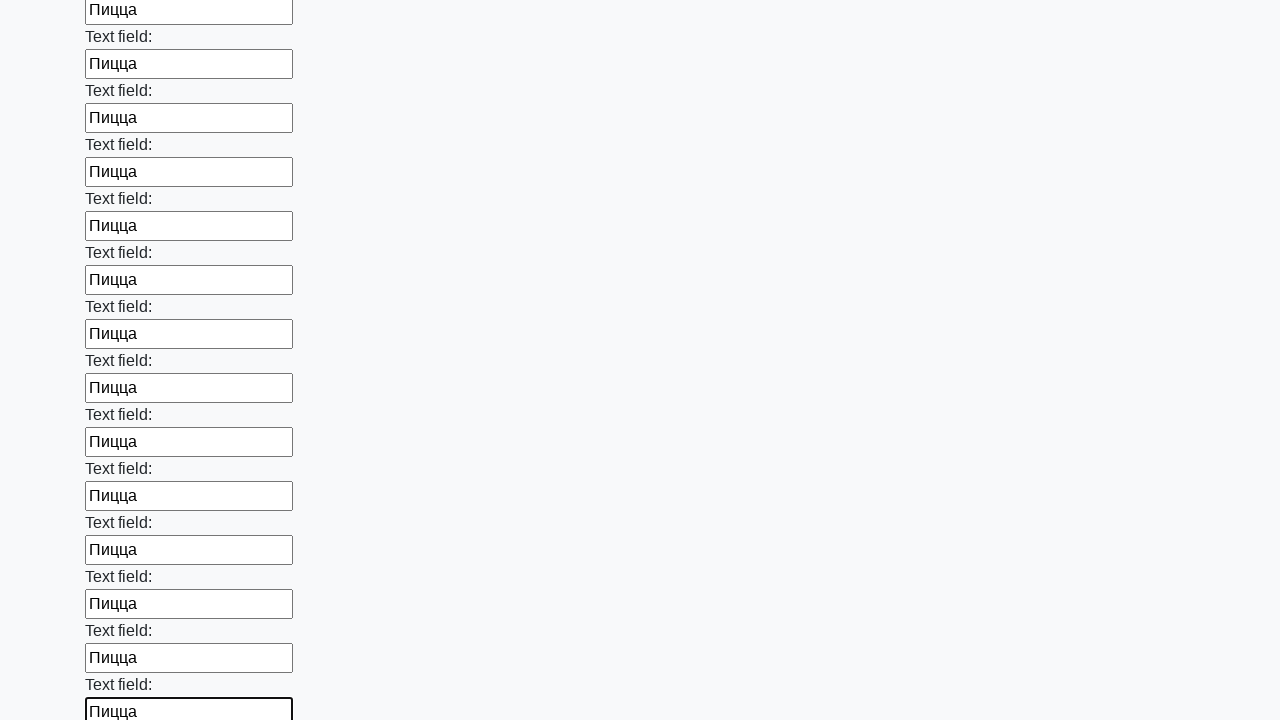

Filled a text input field with 'Пицца' on [type='text'] >> nth=51
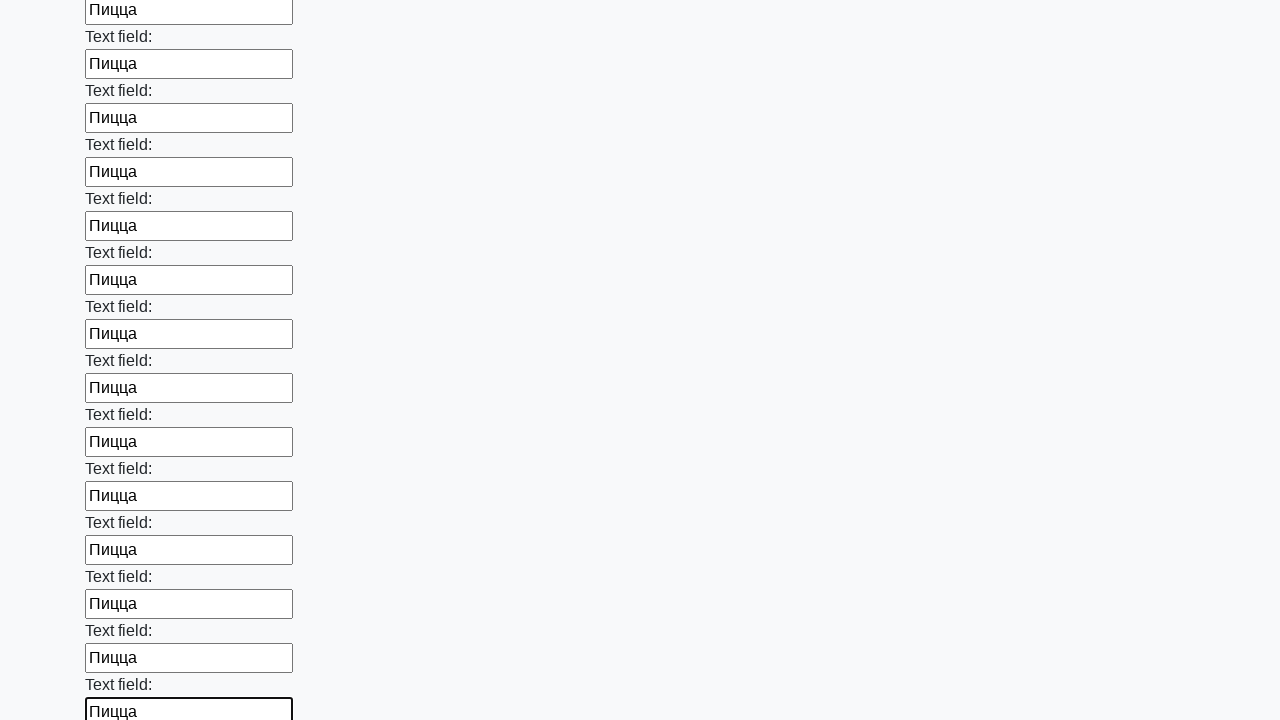

Filled a text input field with 'Пицца' on [type='text'] >> nth=52
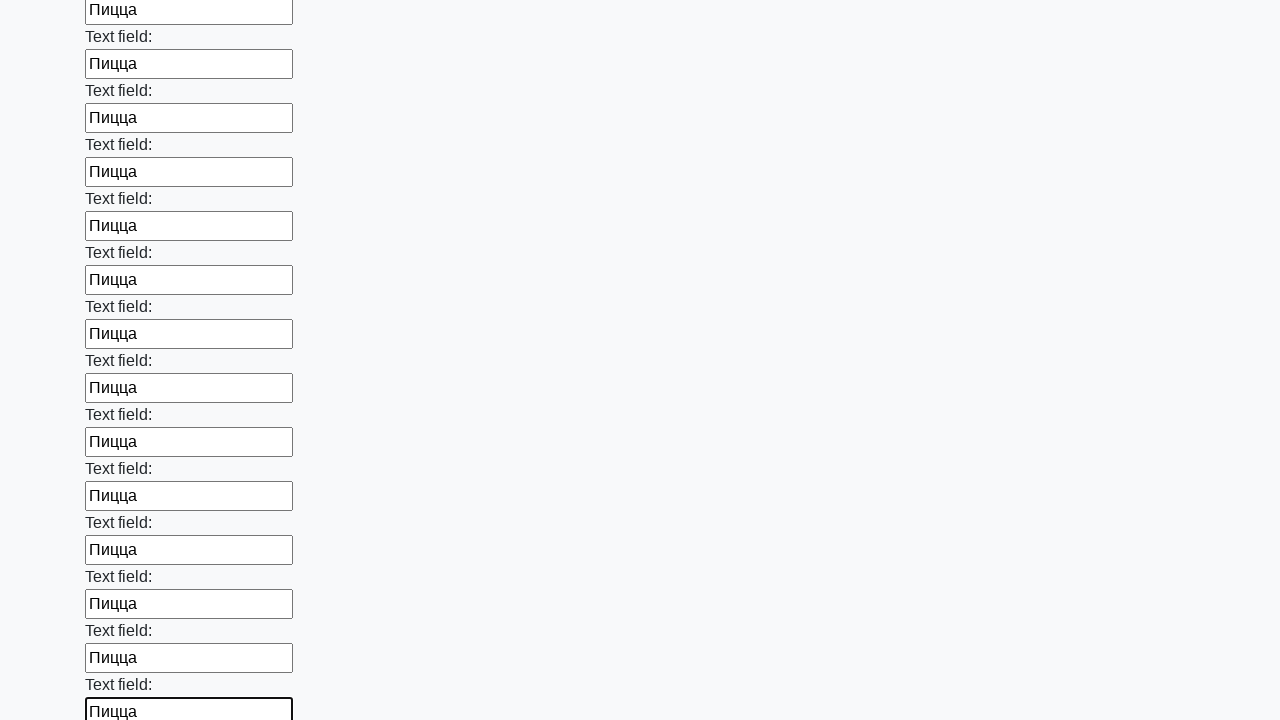

Filled a text input field with 'Пицца' on [type='text'] >> nth=53
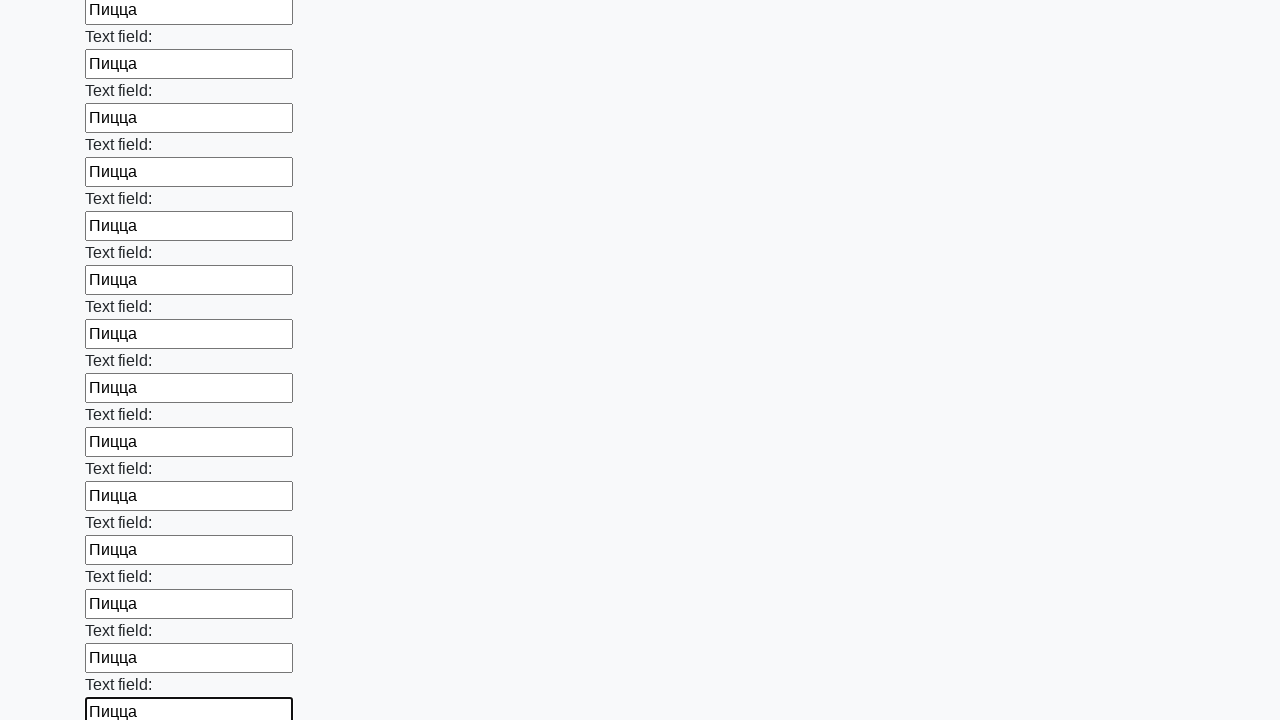

Filled a text input field with 'Пицца' on [type='text'] >> nth=54
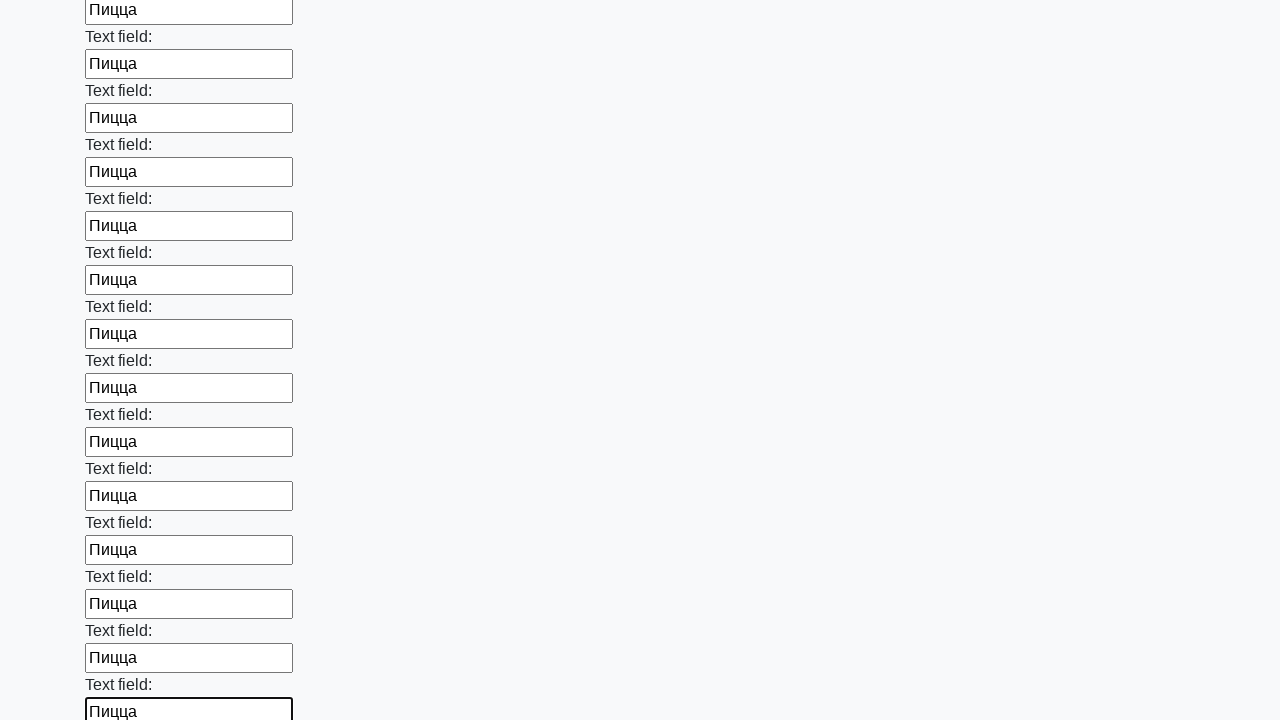

Filled a text input field with 'Пицца' on [type='text'] >> nth=55
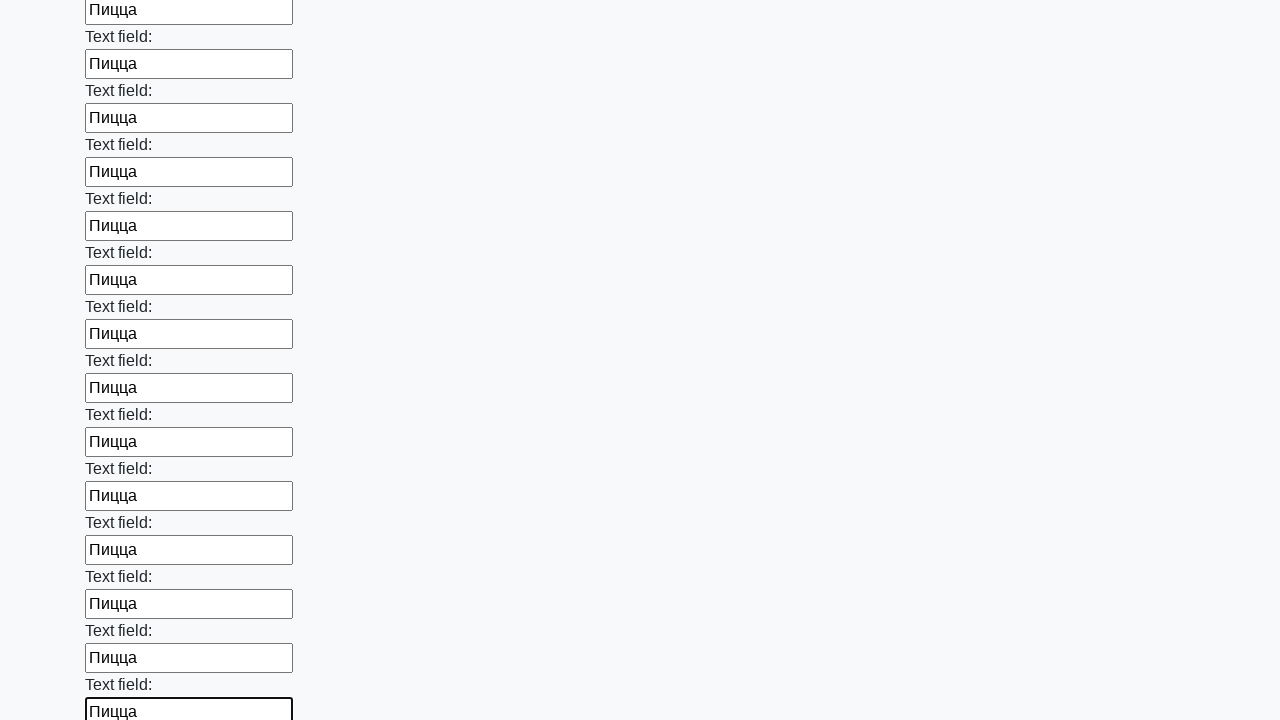

Filled a text input field with 'Пицца' on [type='text'] >> nth=56
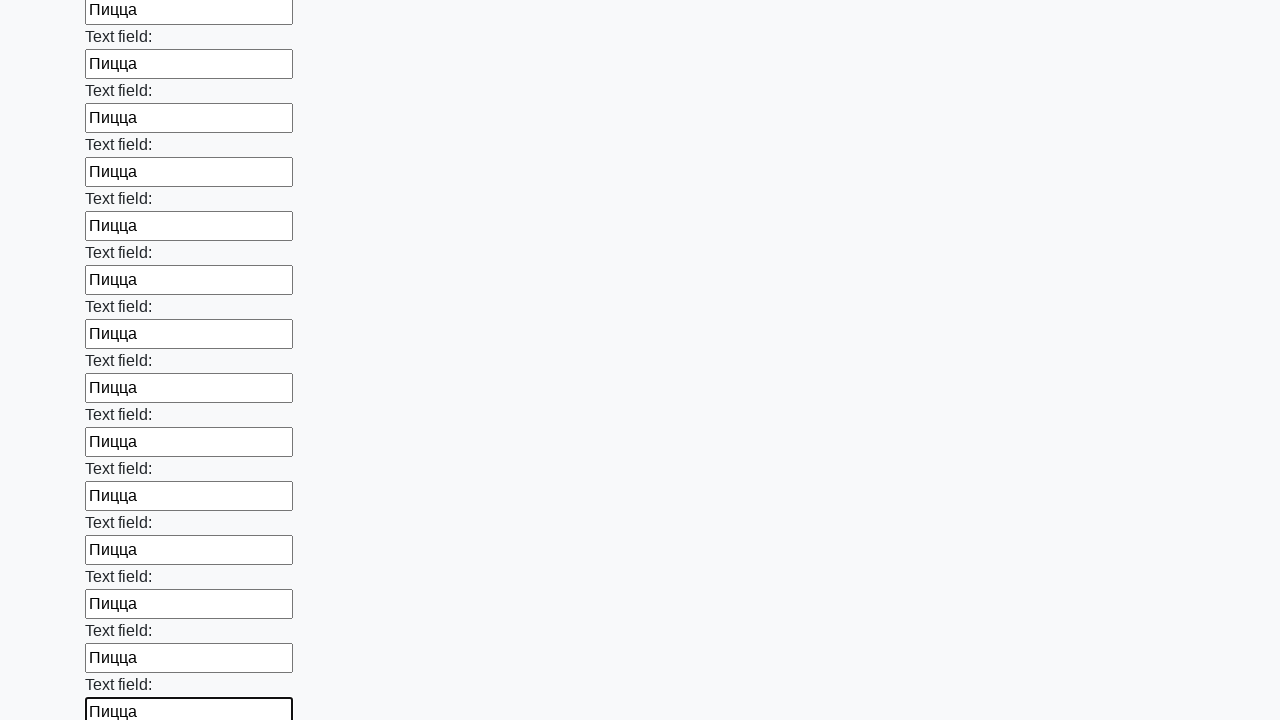

Filled a text input field with 'Пицца' on [type='text'] >> nth=57
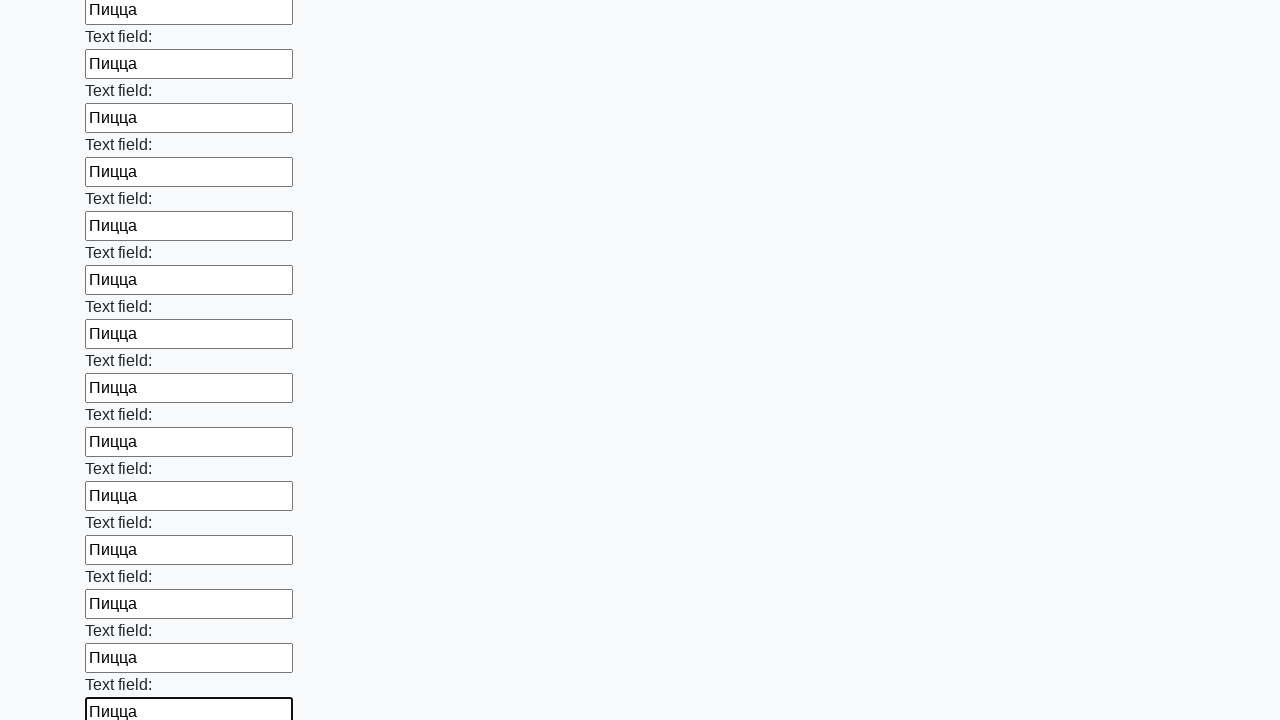

Filled a text input field with 'Пицца' on [type='text'] >> nth=58
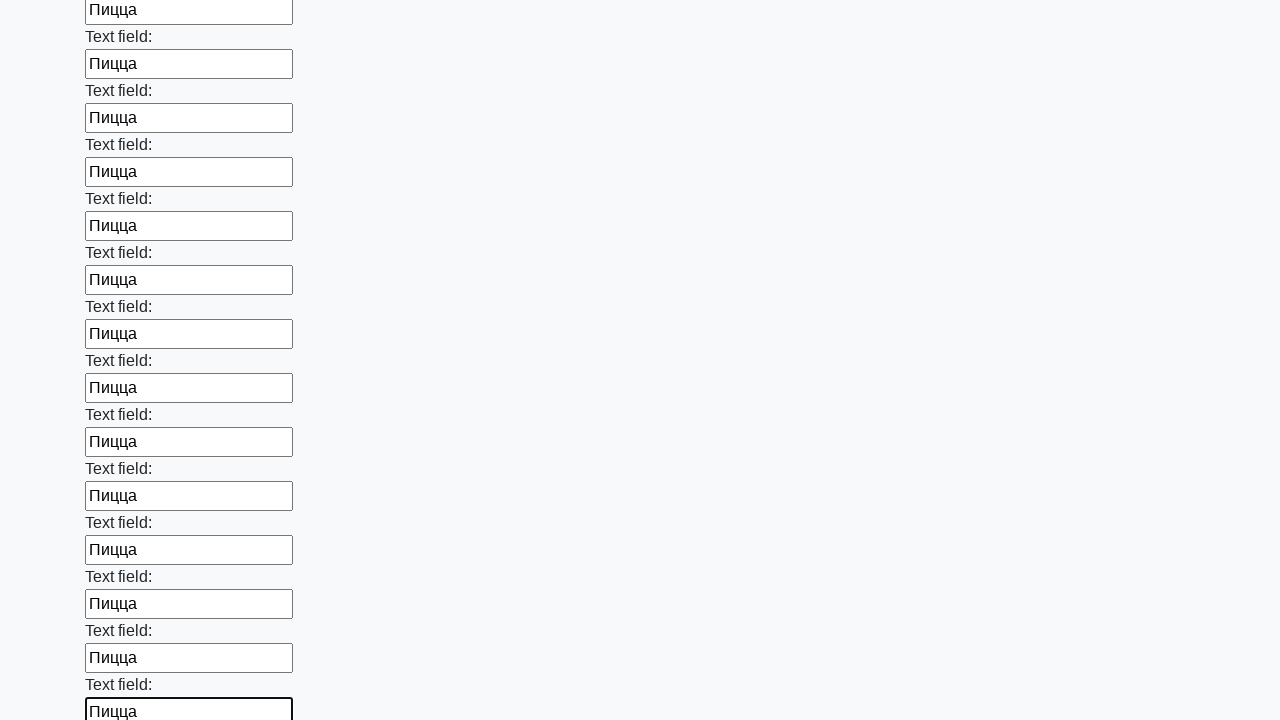

Filled a text input field with 'Пицца' on [type='text'] >> nth=59
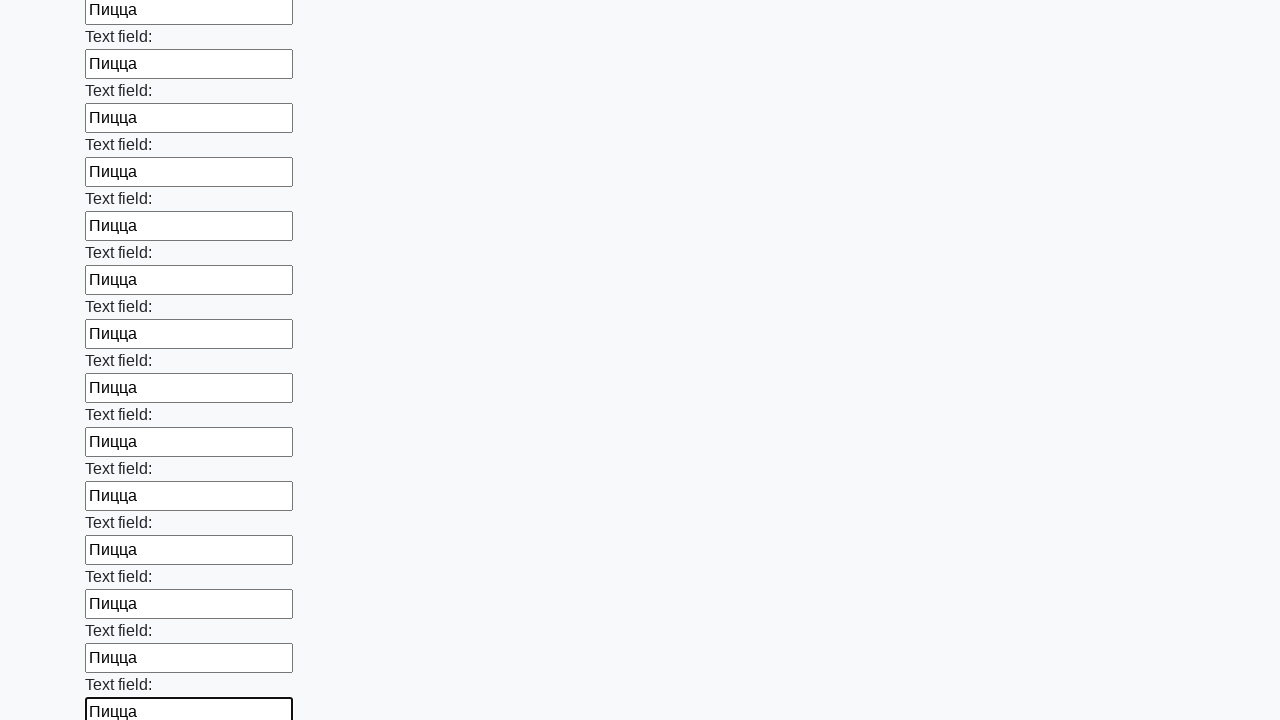

Filled a text input field with 'Пицца' on [type='text'] >> nth=60
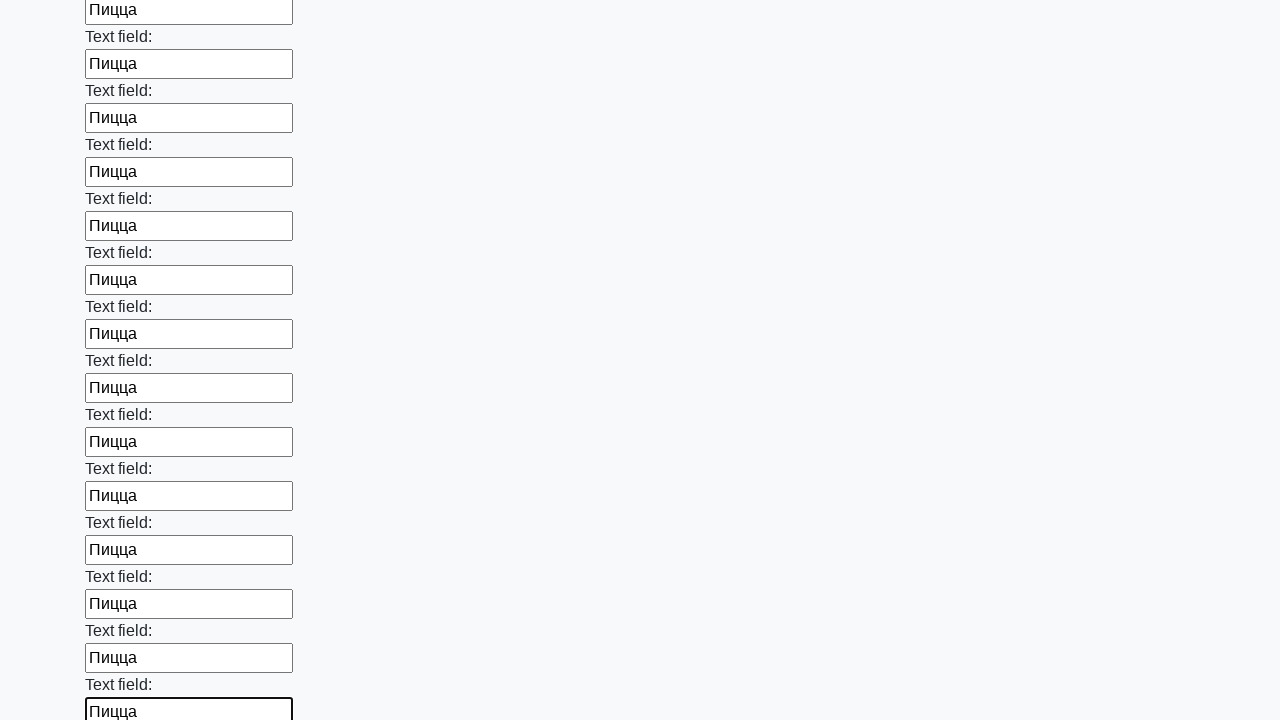

Filled a text input field with 'Пицца' on [type='text'] >> nth=61
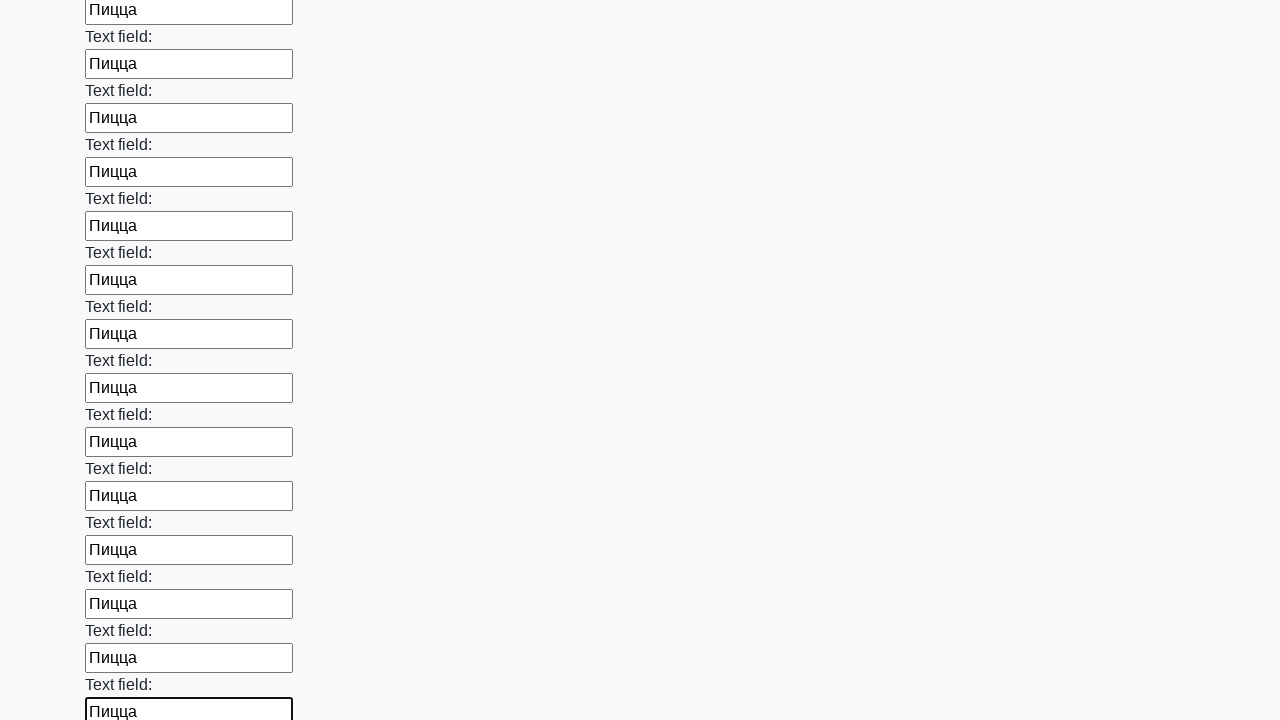

Filled a text input field with 'Пицца' on [type='text'] >> nth=62
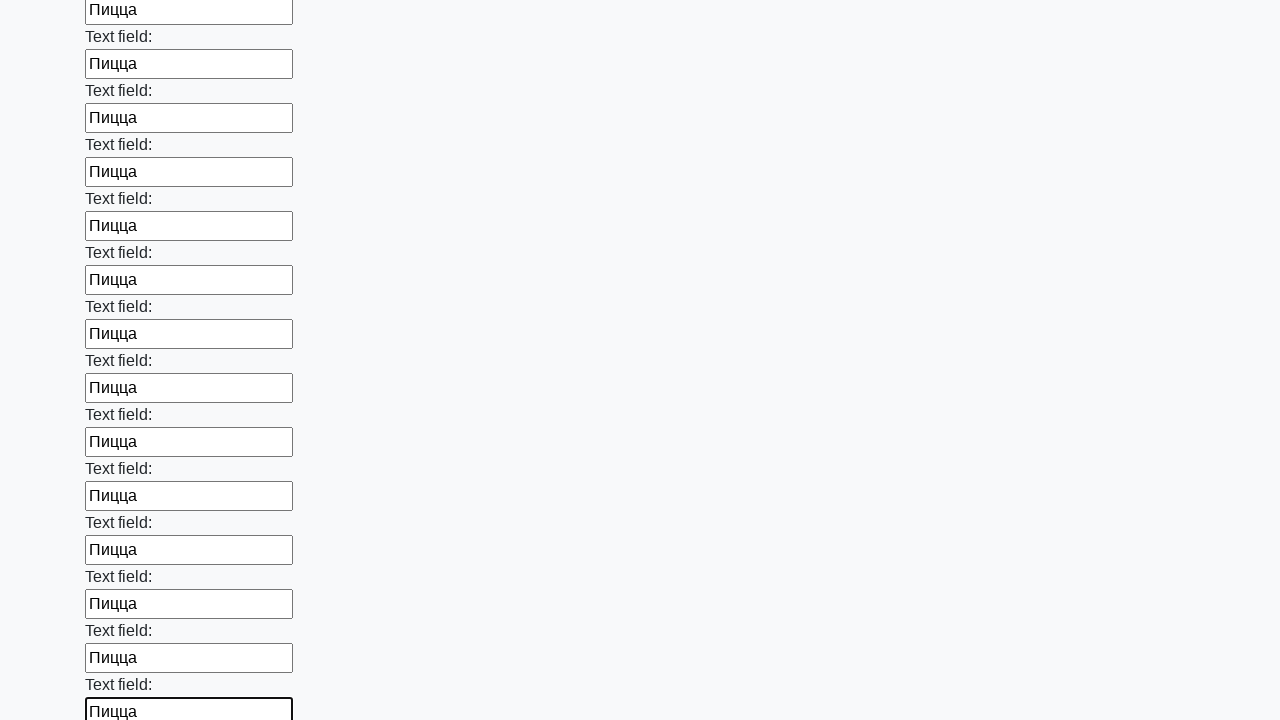

Filled a text input field with 'Пицца' on [type='text'] >> nth=63
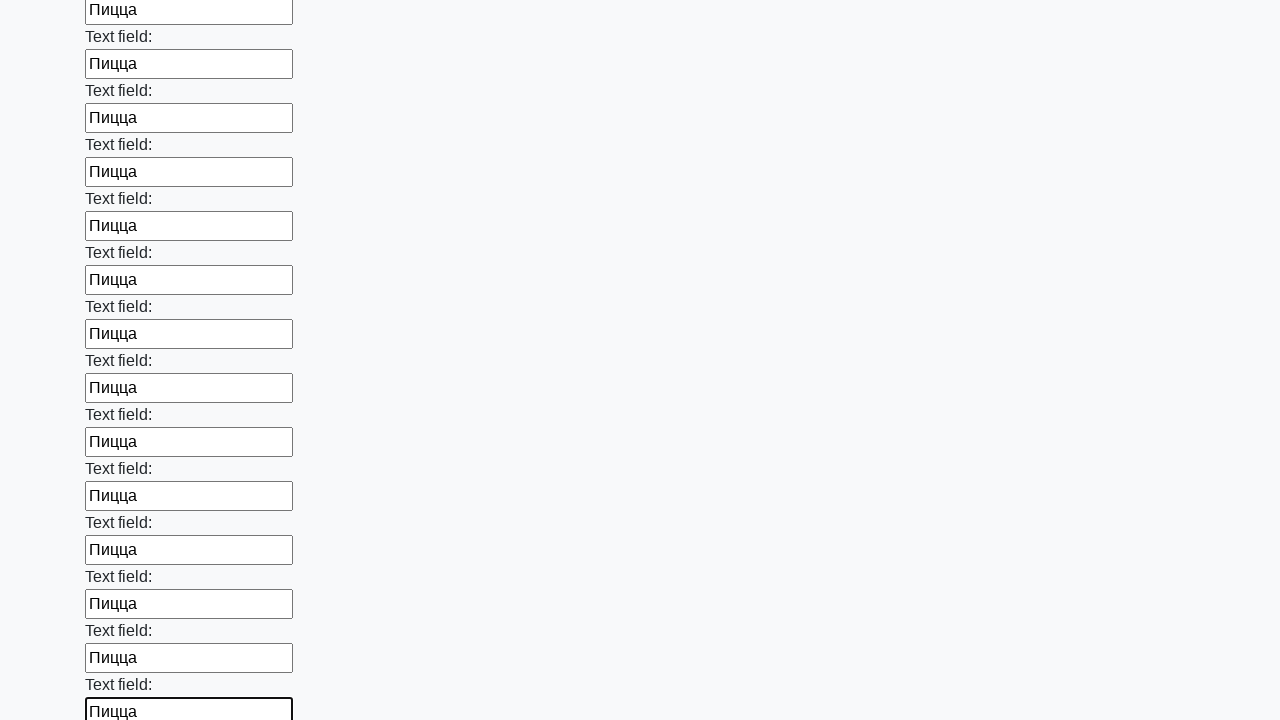

Filled a text input field with 'Пицца' on [type='text'] >> nth=64
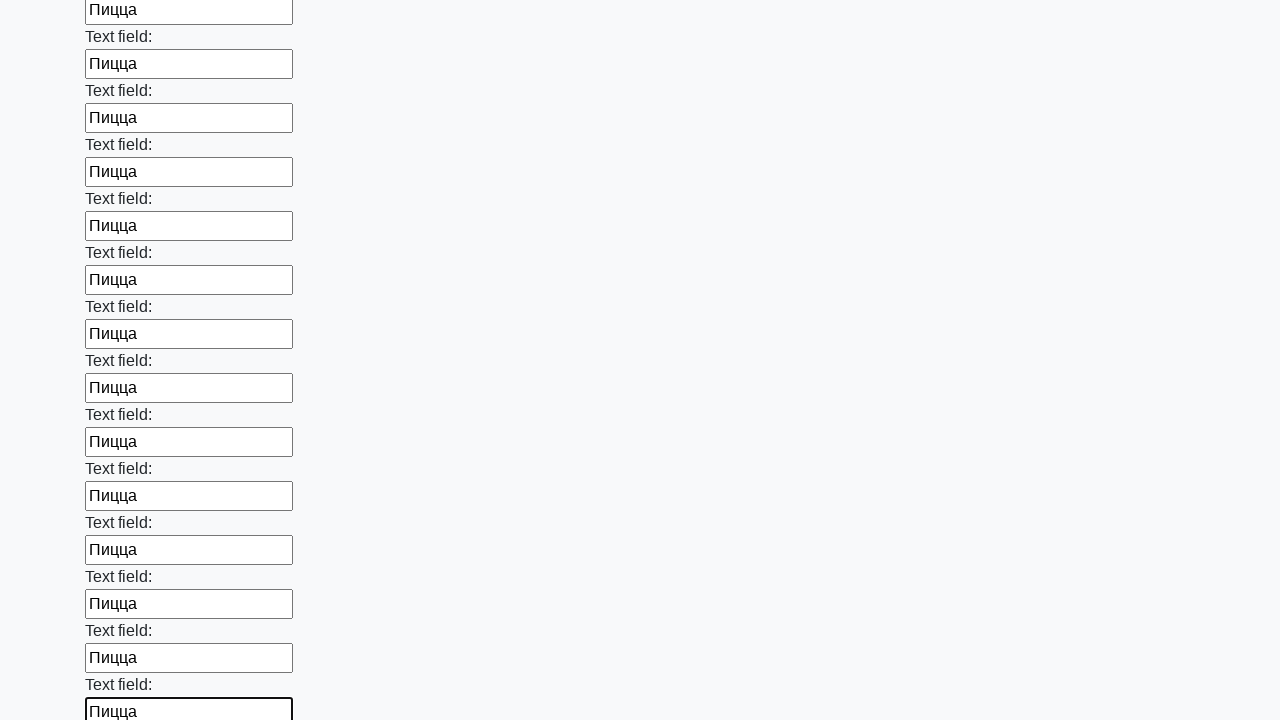

Filled a text input field with 'Пицца' on [type='text'] >> nth=65
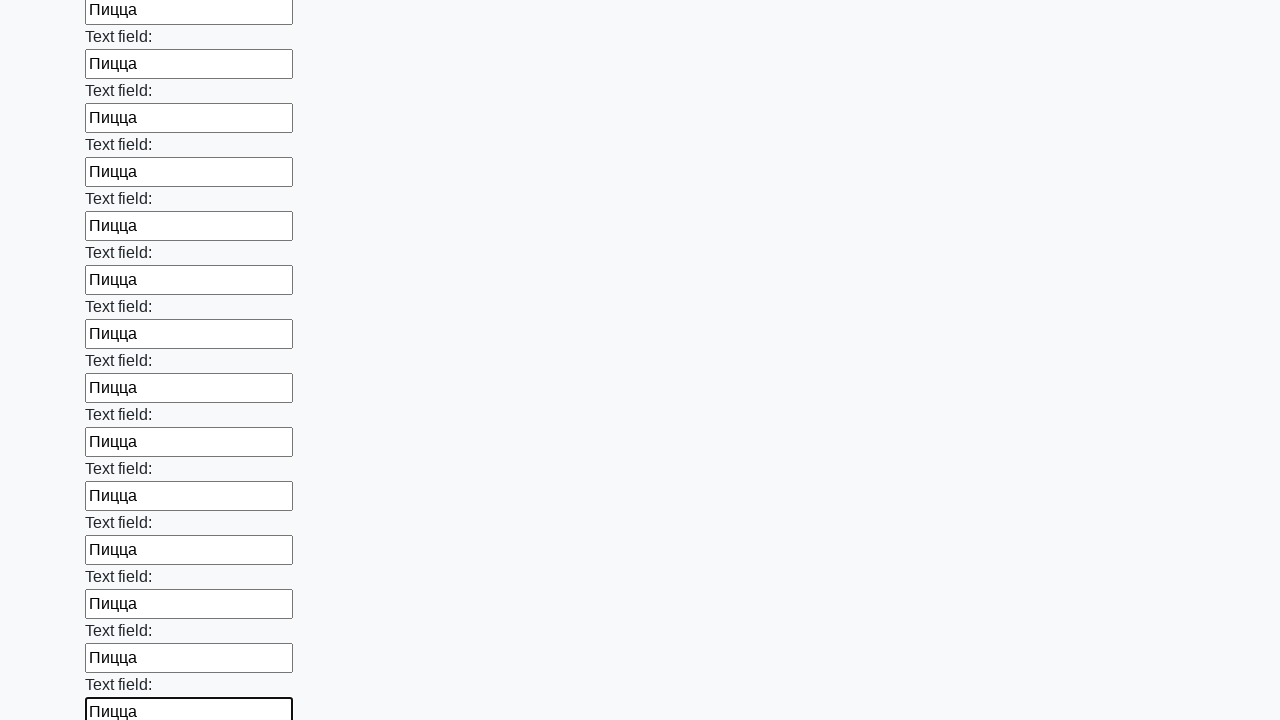

Filled a text input field with 'Пицца' on [type='text'] >> nth=66
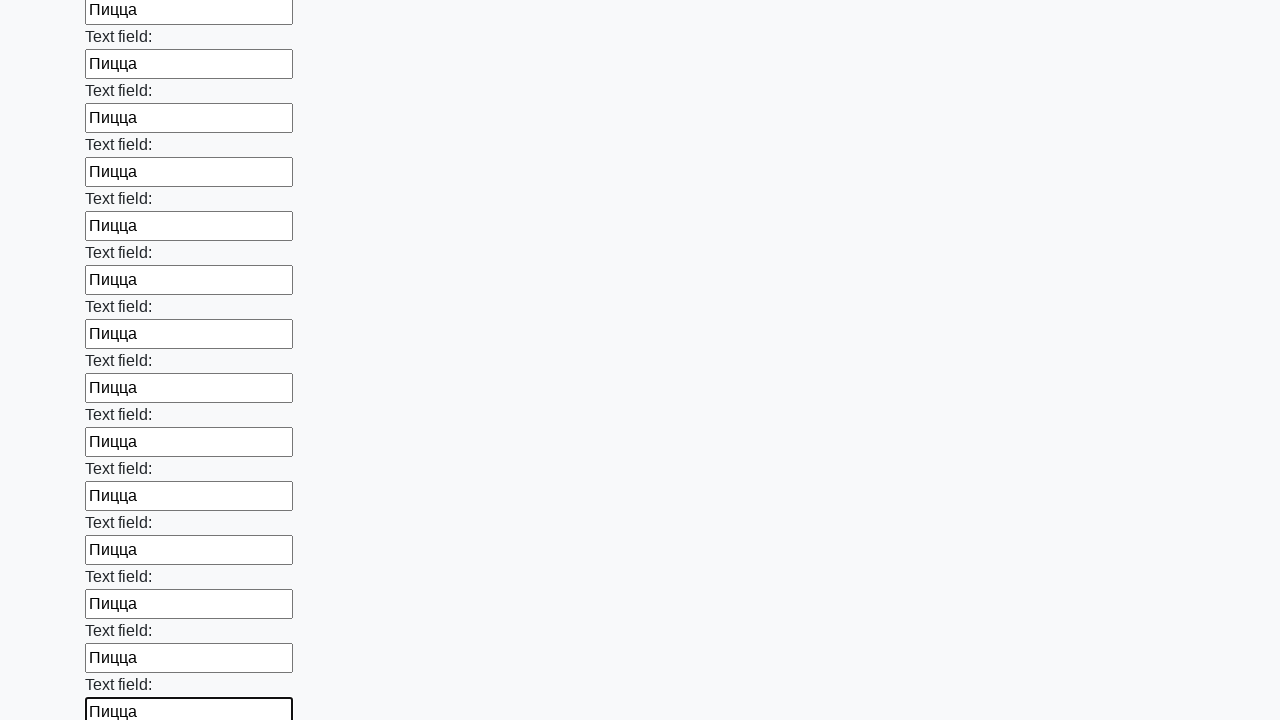

Filled a text input field with 'Пицца' on [type='text'] >> nth=67
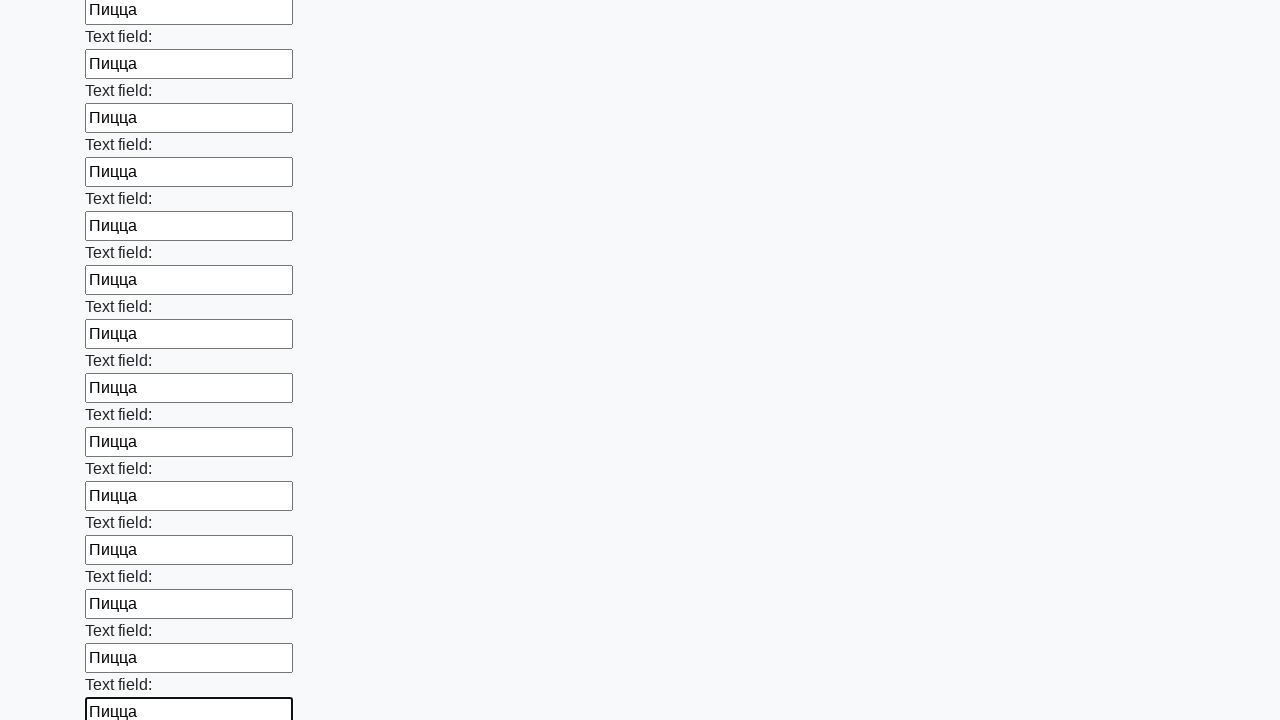

Filled a text input field with 'Пицца' on [type='text'] >> nth=68
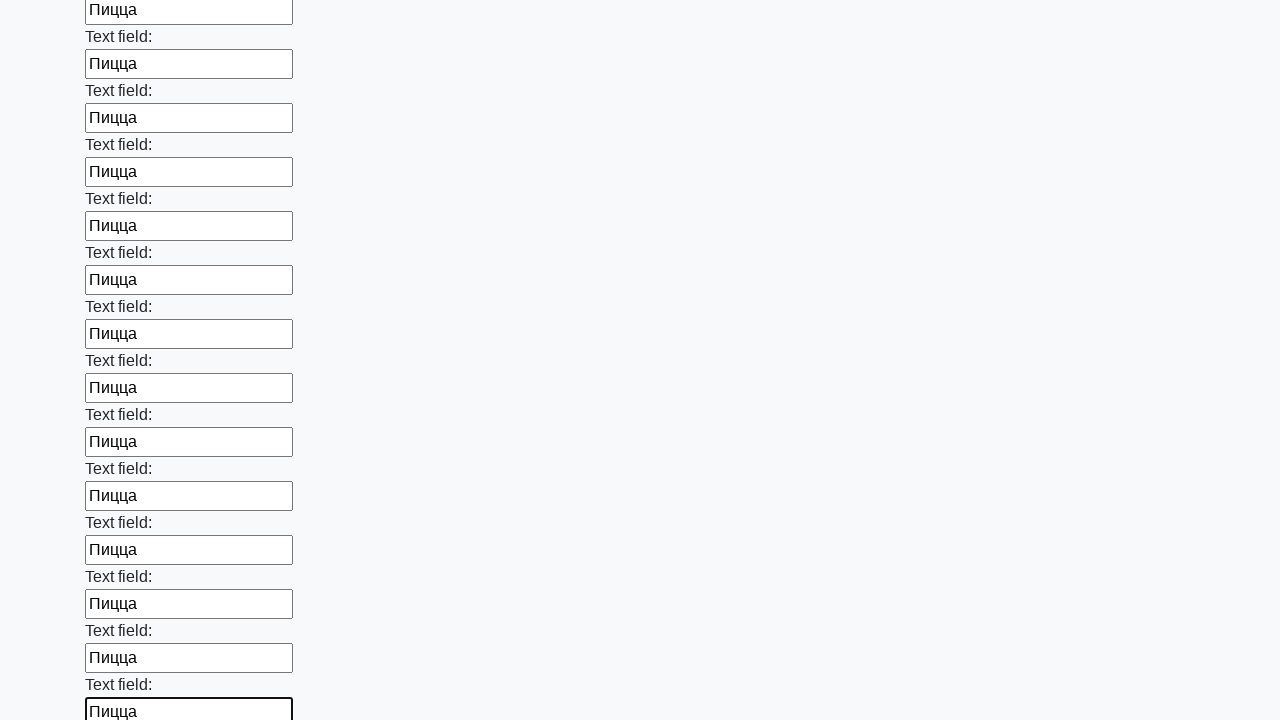

Filled a text input field with 'Пицца' on [type='text'] >> nth=69
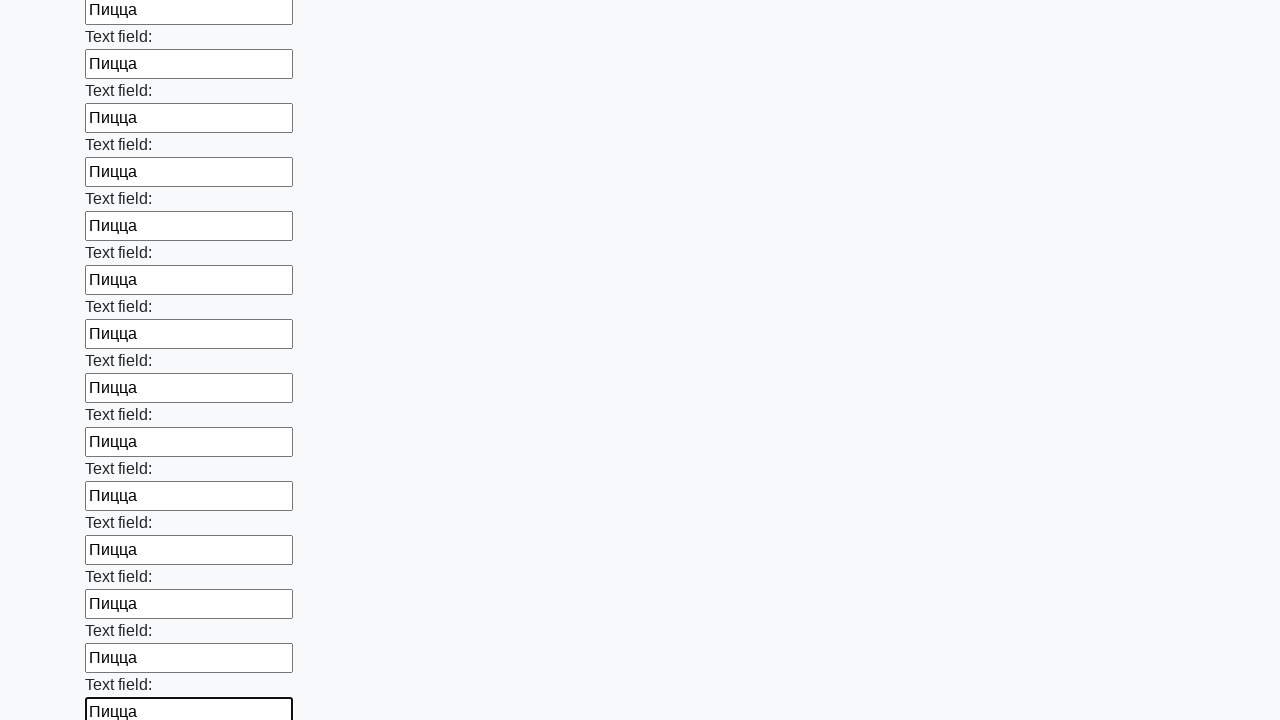

Filled a text input field with 'Пицца' on [type='text'] >> nth=70
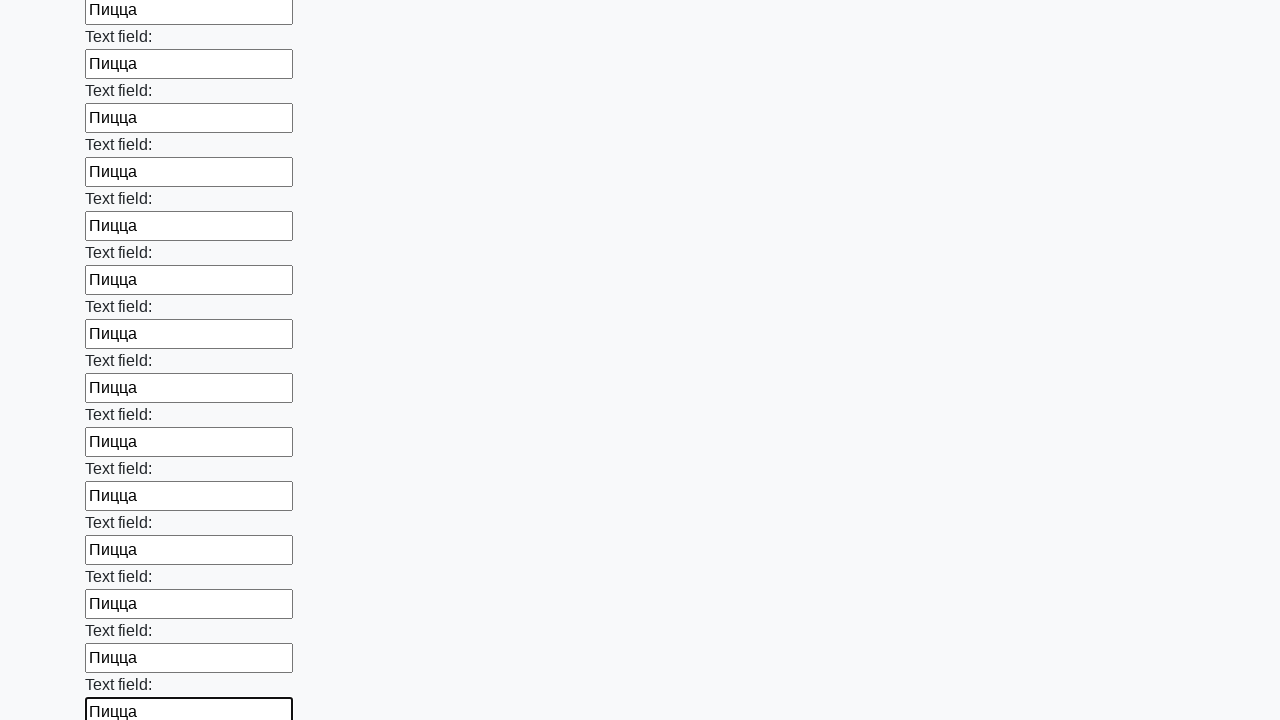

Filled a text input field with 'Пицца' on [type='text'] >> nth=71
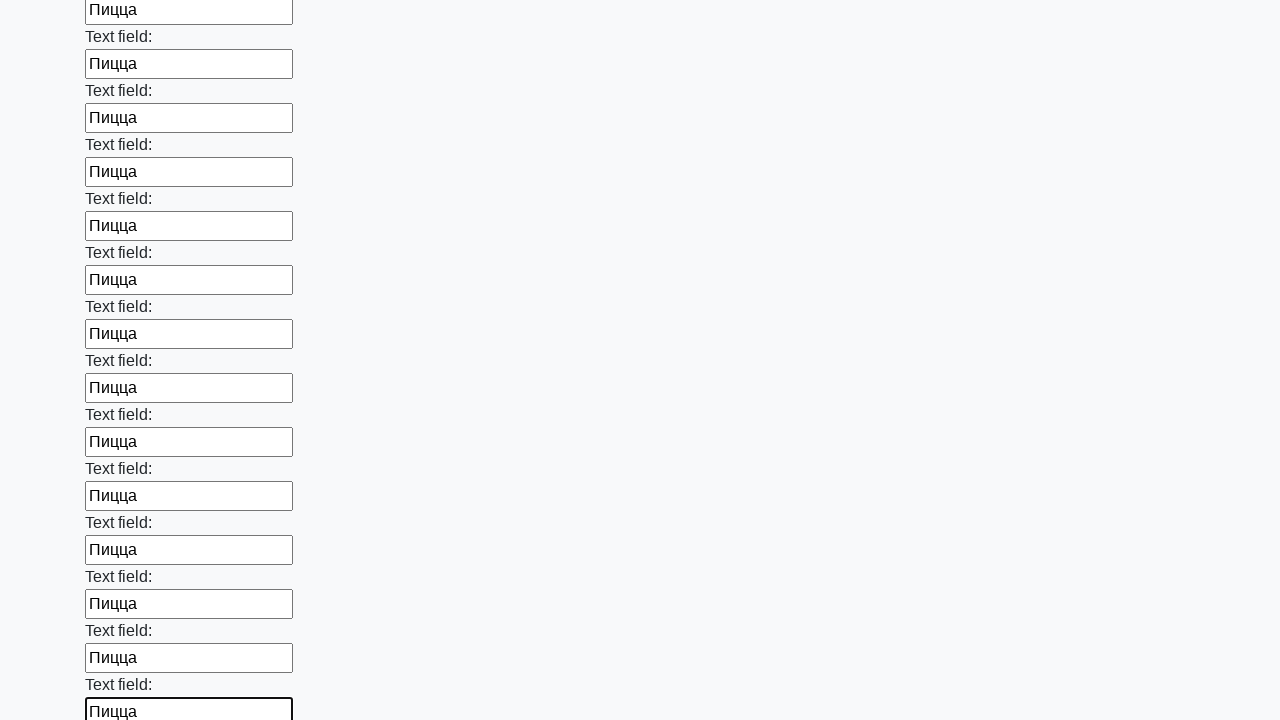

Filled a text input field with 'Пицца' on [type='text'] >> nth=72
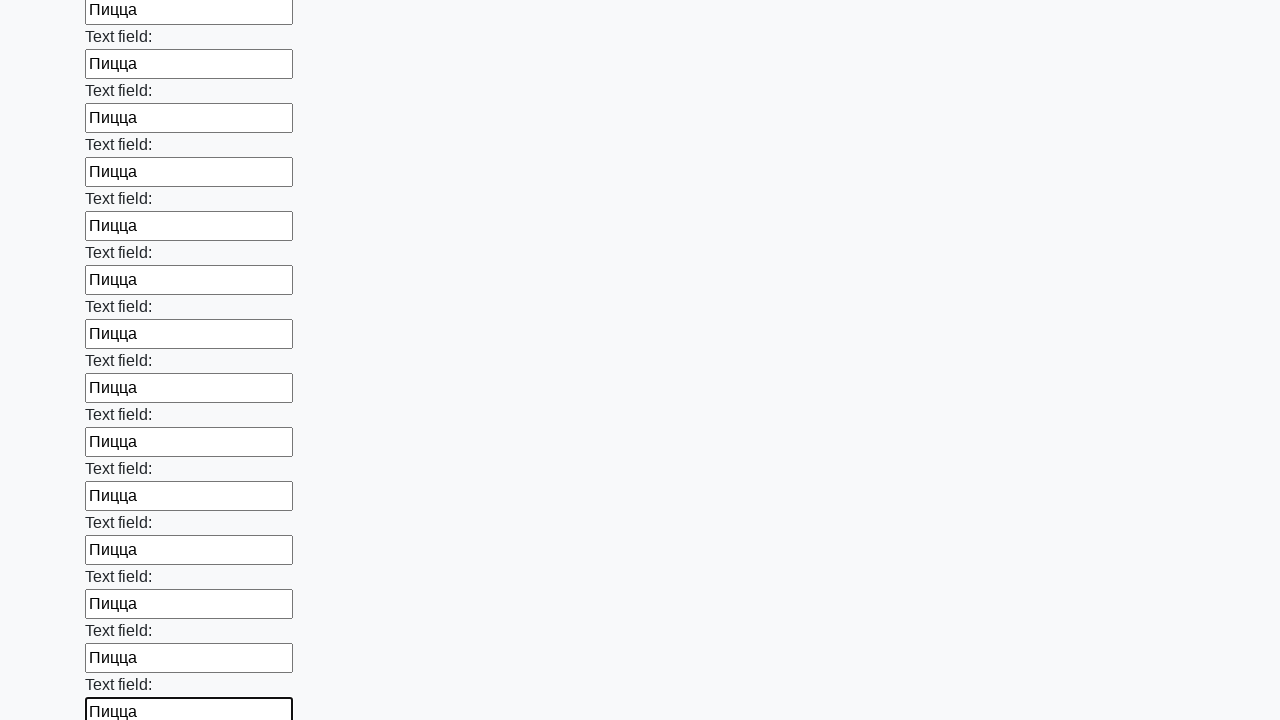

Filled a text input field with 'Пицца' on [type='text'] >> nth=73
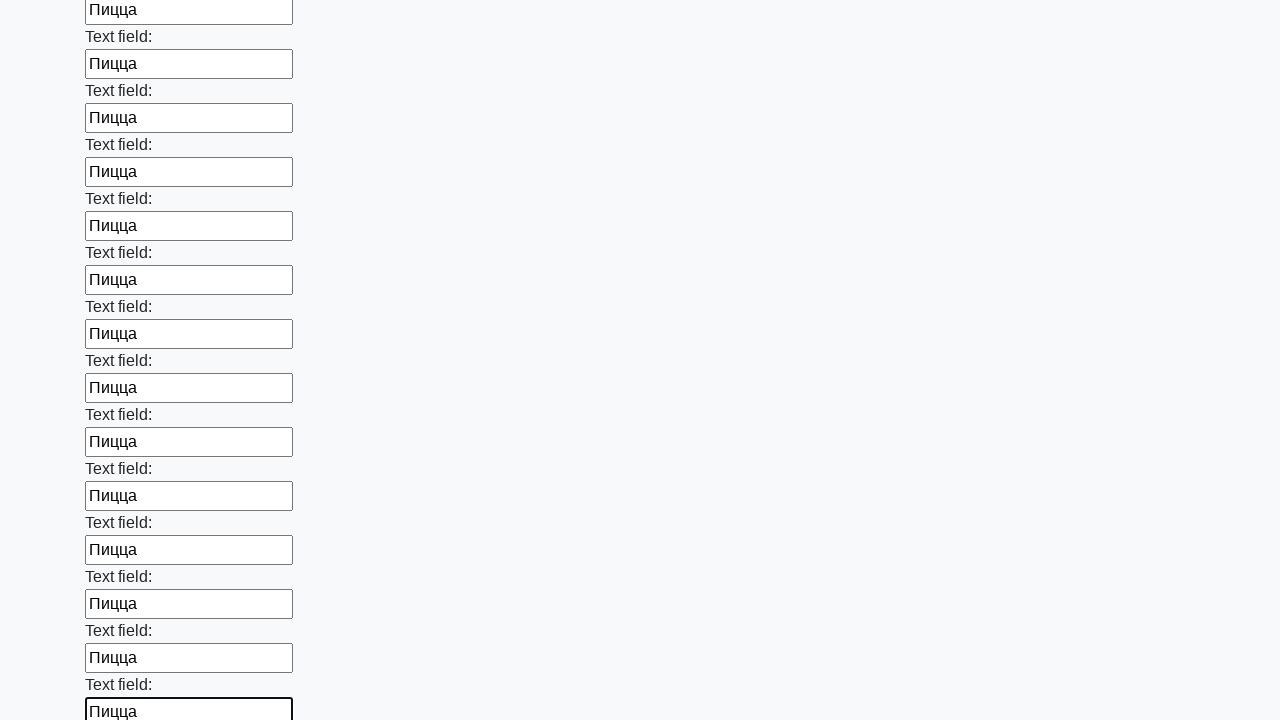

Filled a text input field with 'Пицца' on [type='text'] >> nth=74
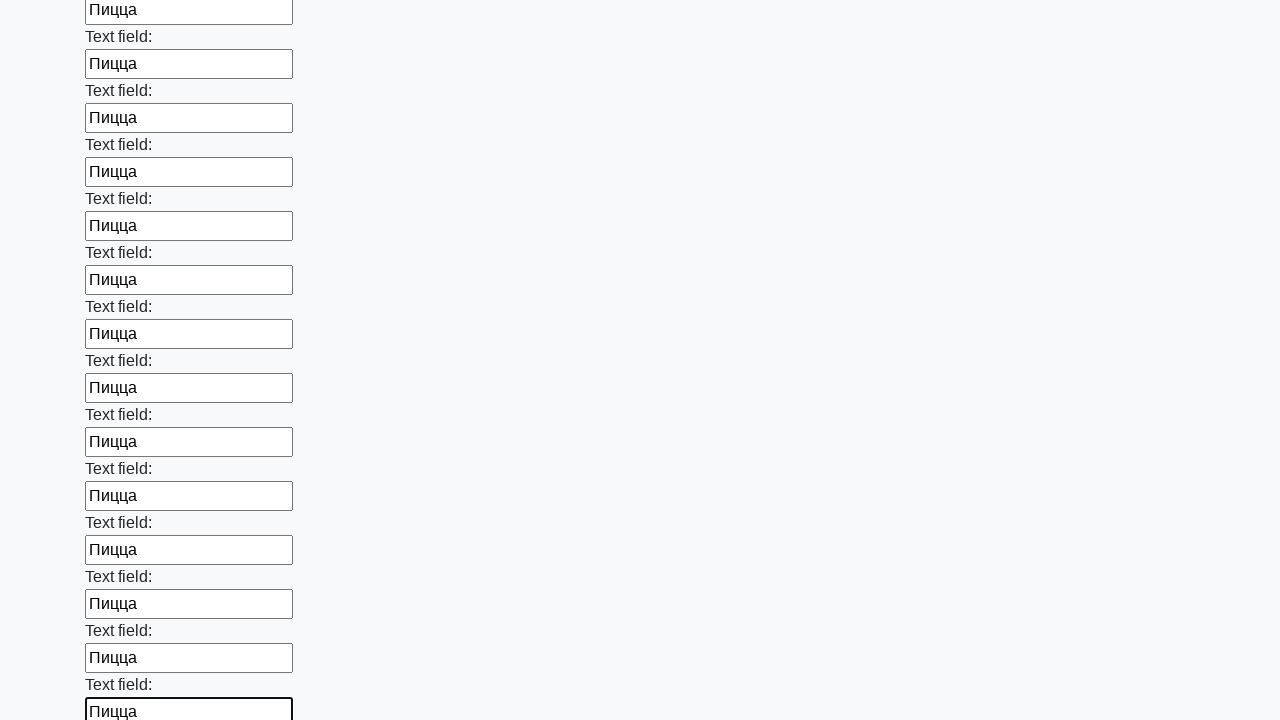

Filled a text input field with 'Пицца' on [type='text'] >> nth=75
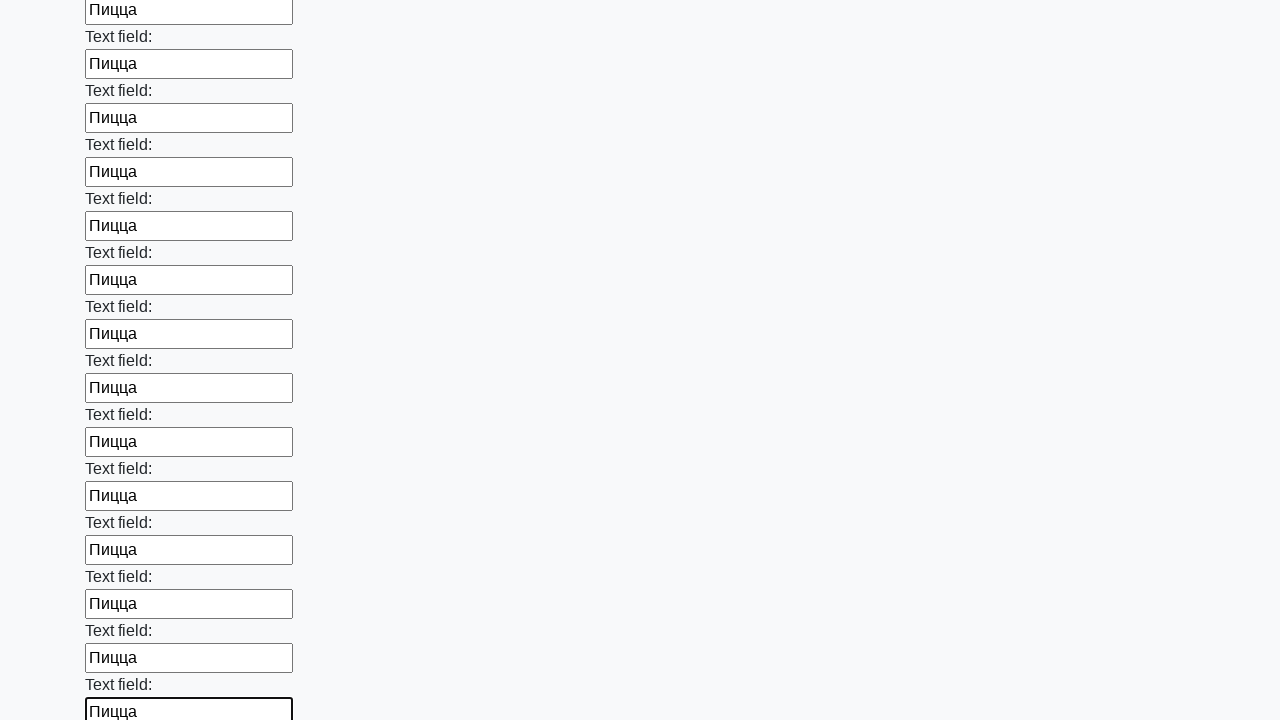

Filled a text input field with 'Пицца' on [type='text'] >> nth=76
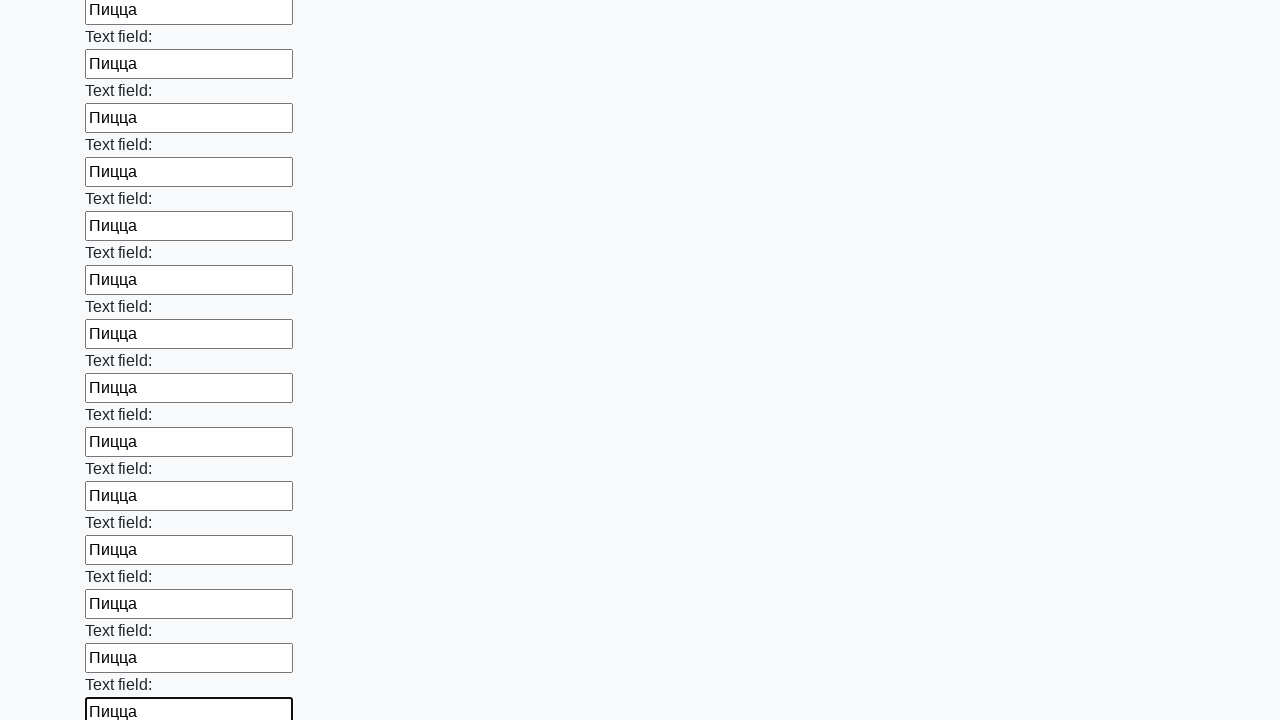

Filled a text input field with 'Пицца' on [type='text'] >> nth=77
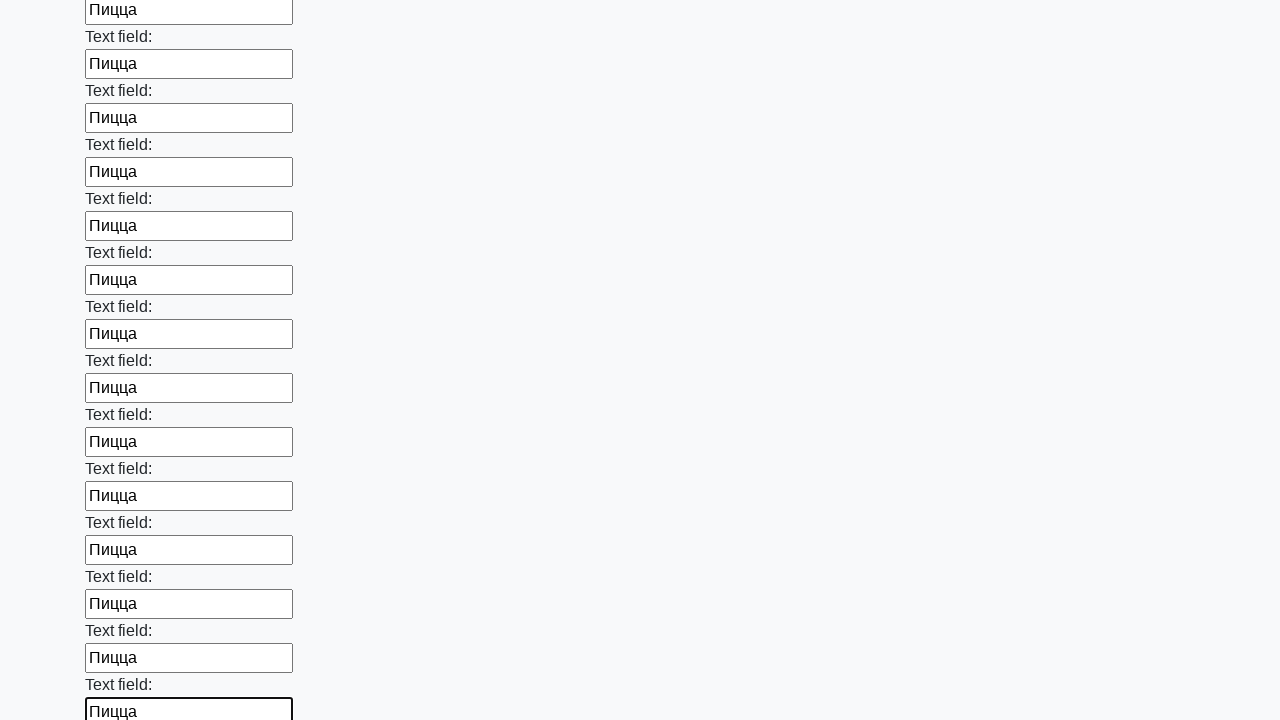

Filled a text input field with 'Пицца' on [type='text'] >> nth=78
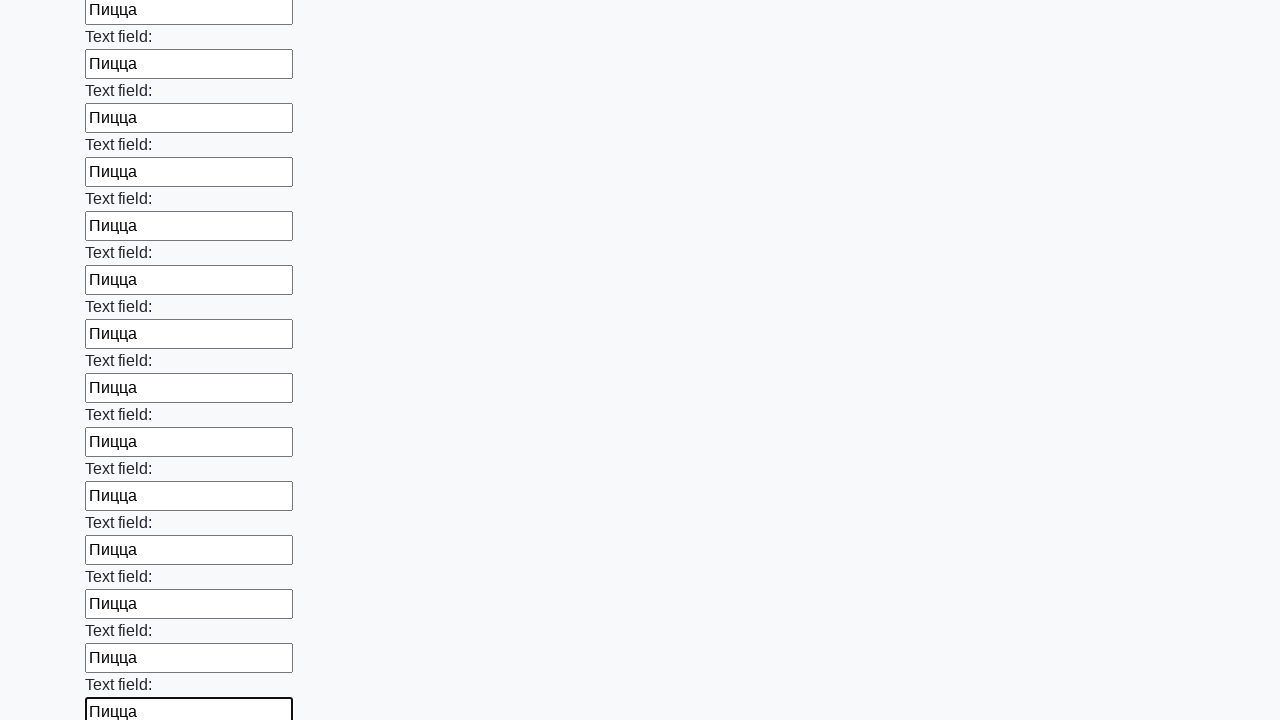

Filled a text input field with 'Пицца' on [type='text'] >> nth=79
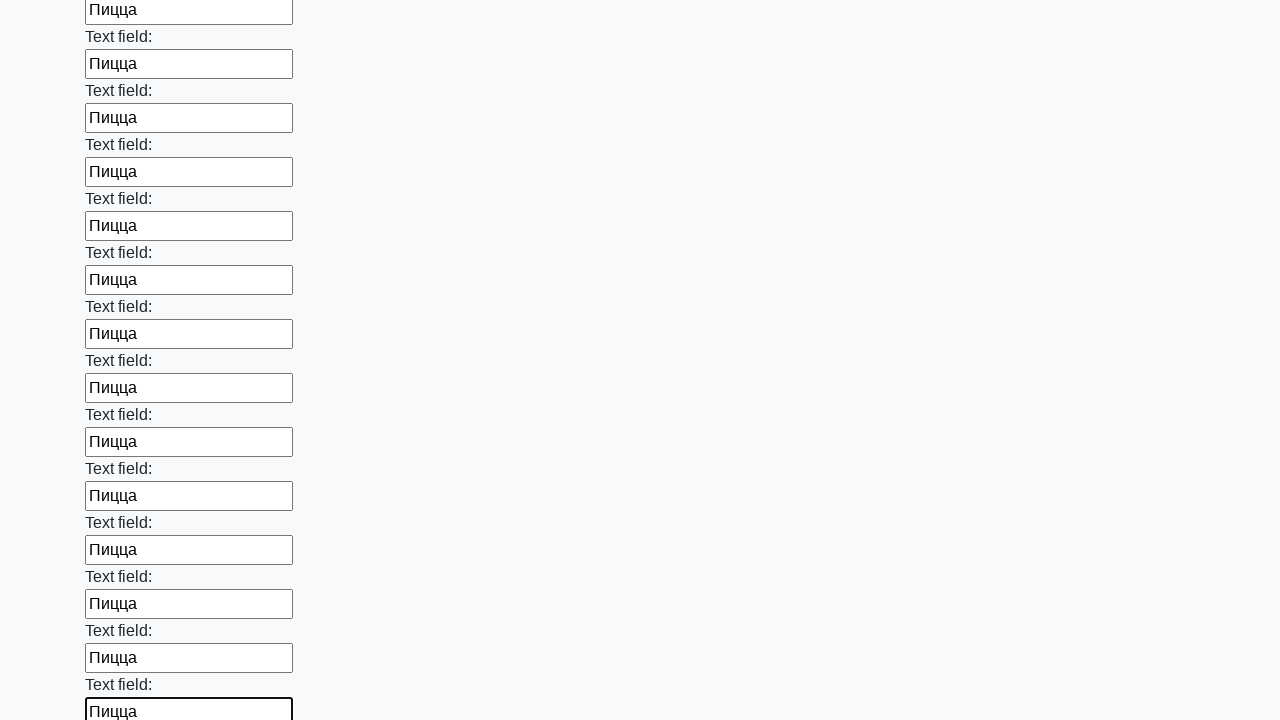

Filled a text input field with 'Пицца' on [type='text'] >> nth=80
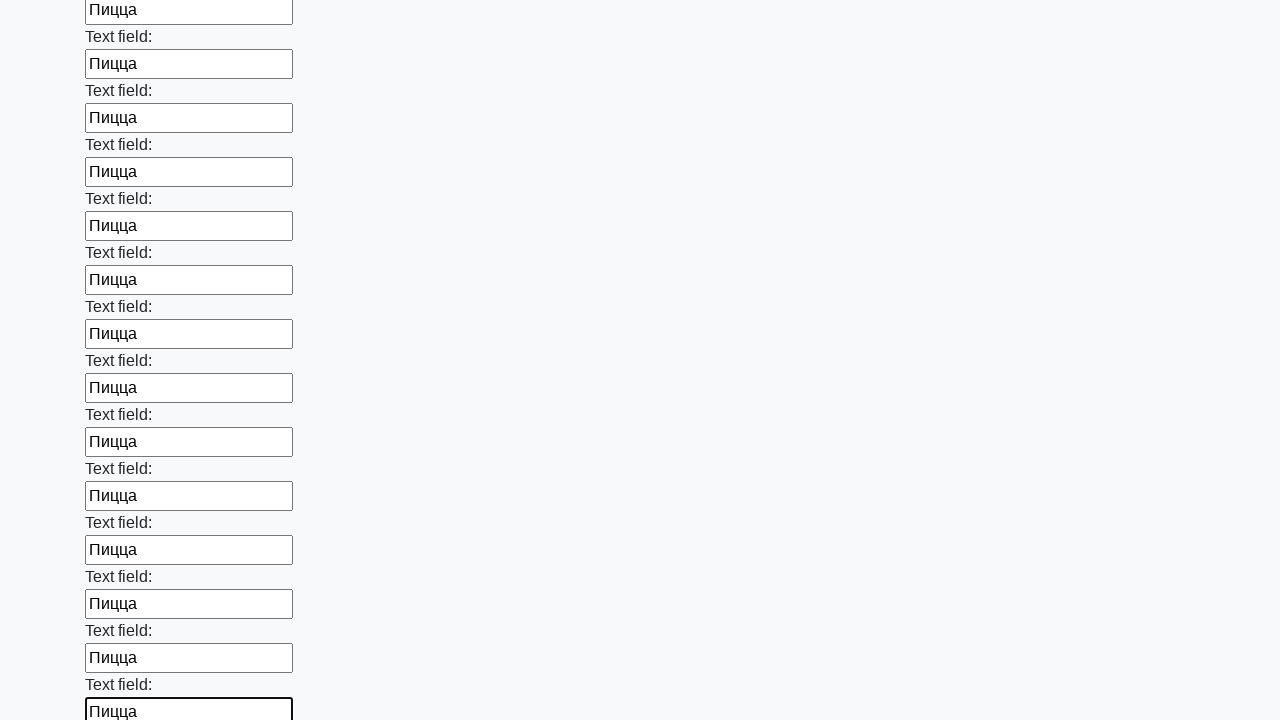

Filled a text input field with 'Пицца' on [type='text'] >> nth=81
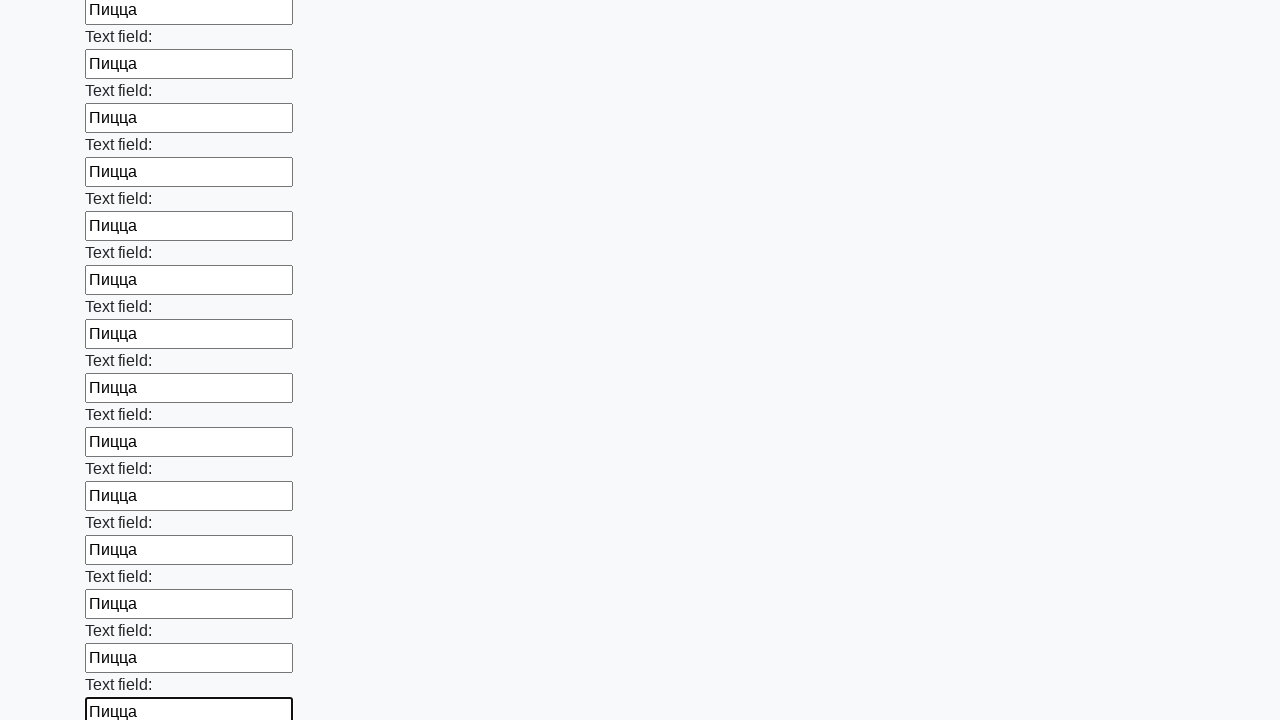

Filled a text input field with 'Пицца' on [type='text'] >> nth=82
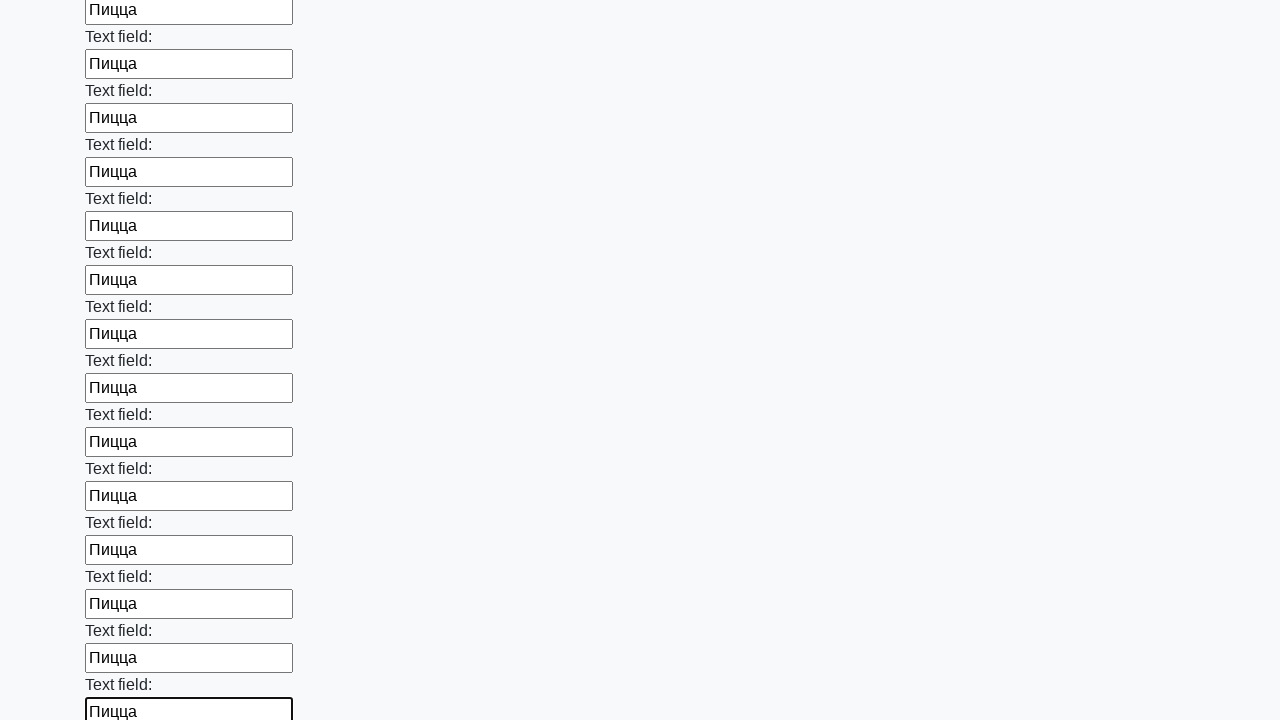

Filled a text input field with 'Пицца' on [type='text'] >> nth=83
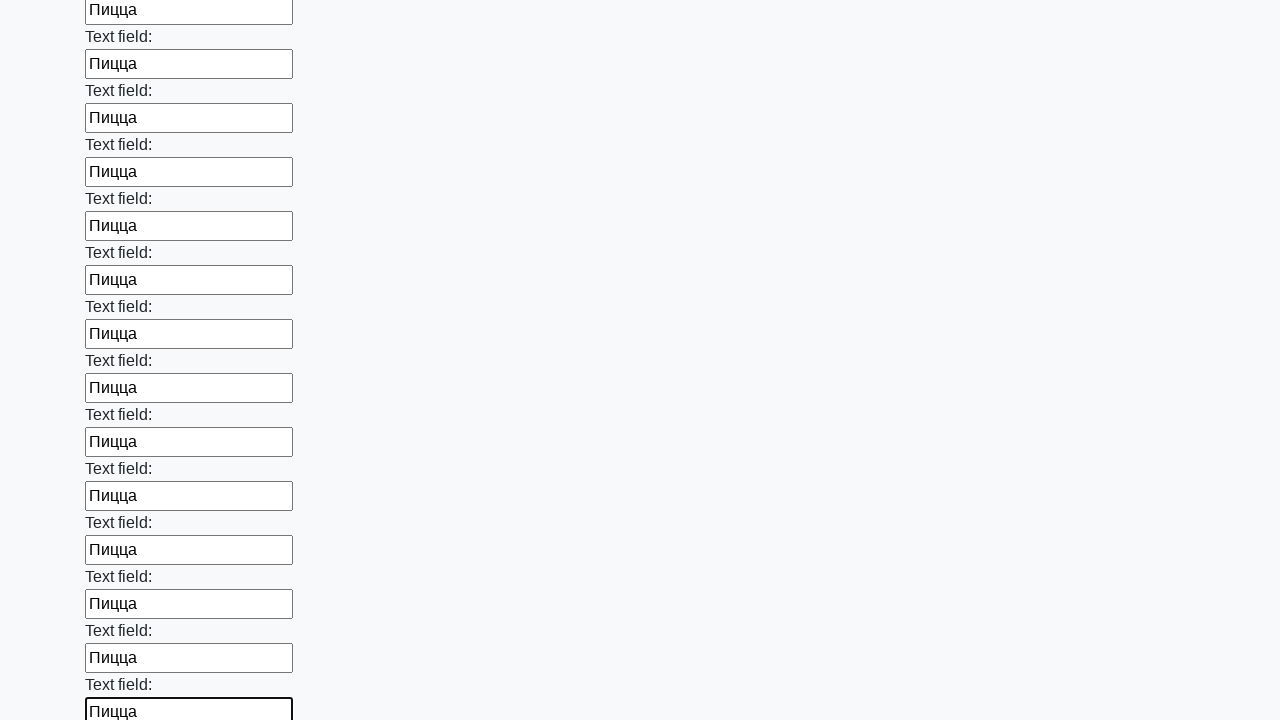

Filled a text input field with 'Пицца' on [type='text'] >> nth=84
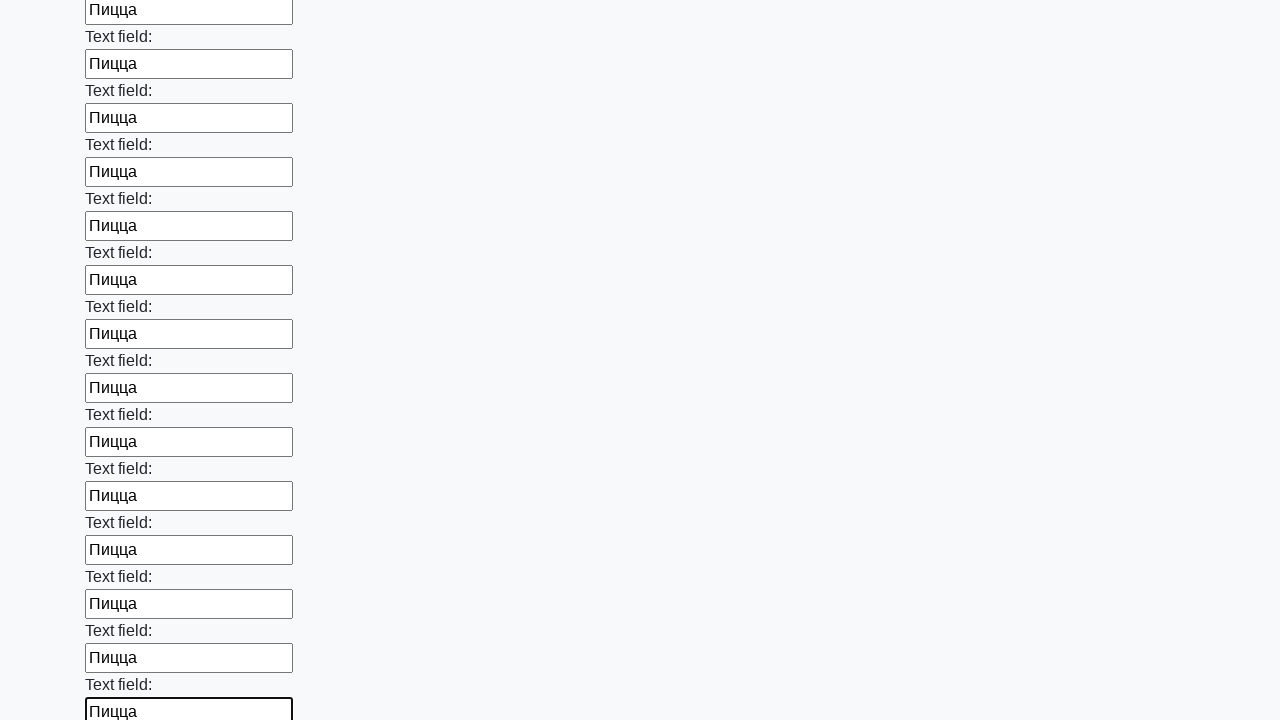

Filled a text input field with 'Пицца' on [type='text'] >> nth=85
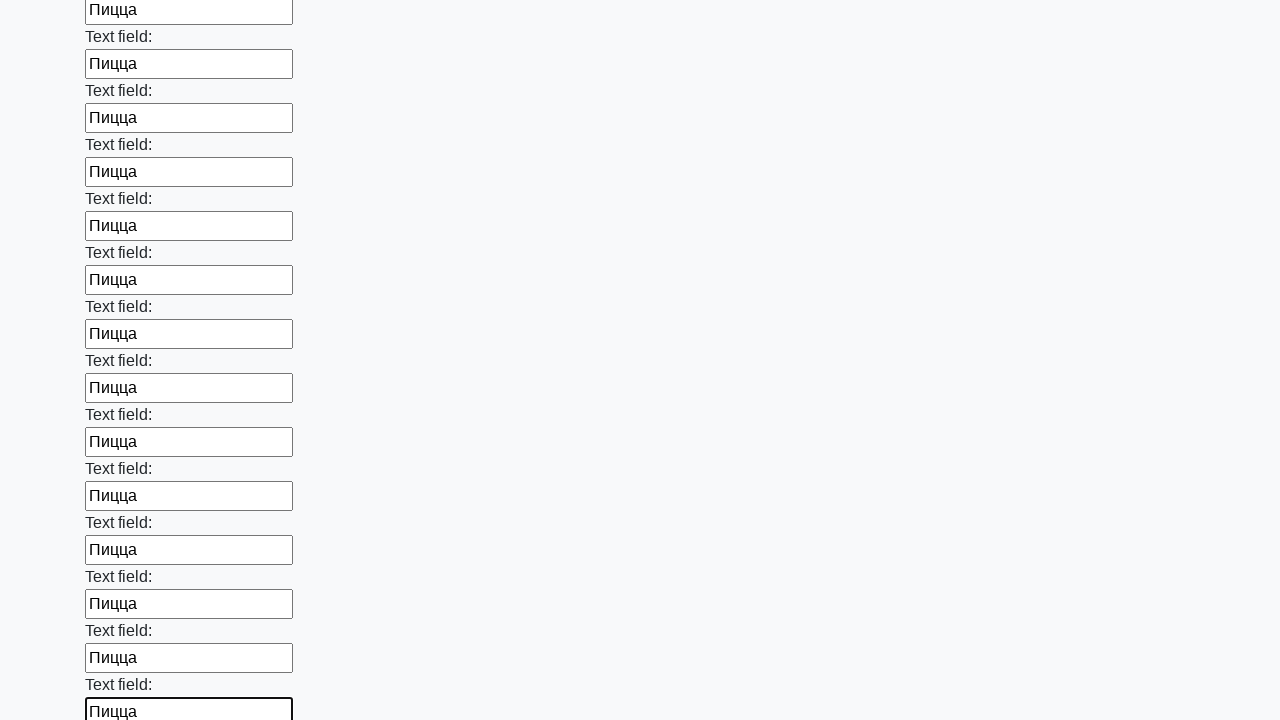

Filled a text input field with 'Пицца' on [type='text'] >> nth=86
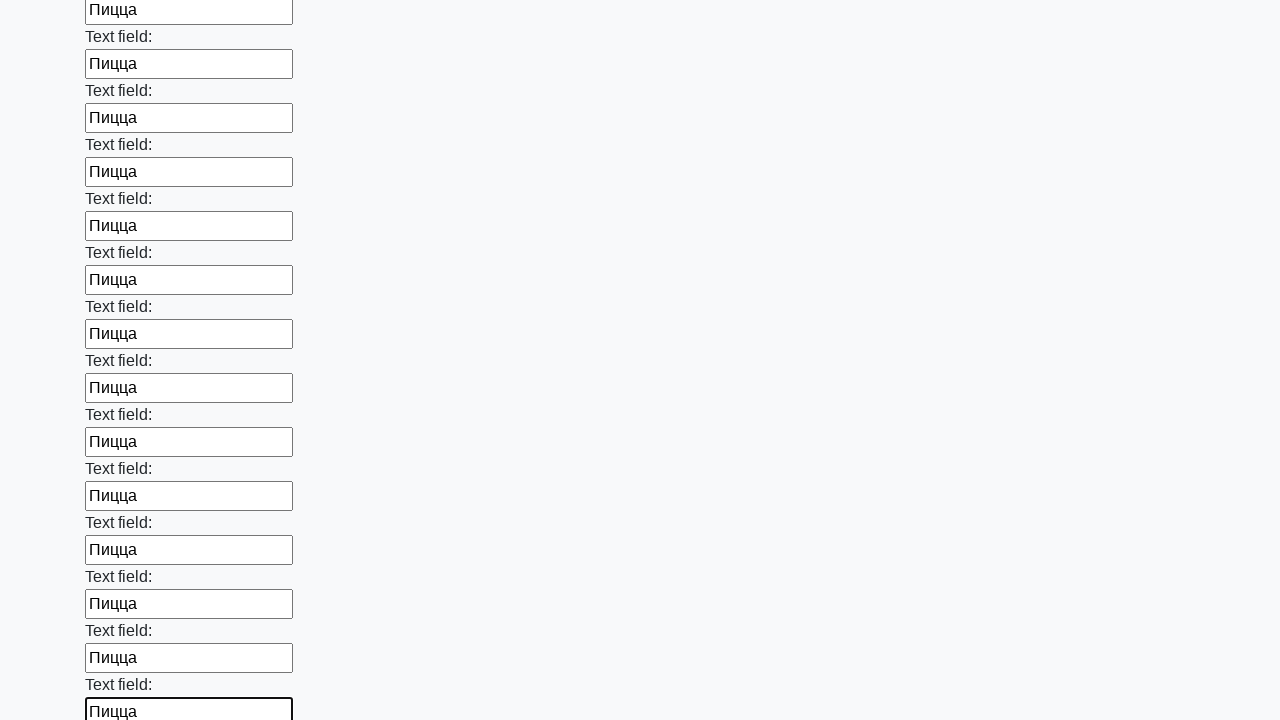

Filled a text input field with 'Пицца' on [type='text'] >> nth=87
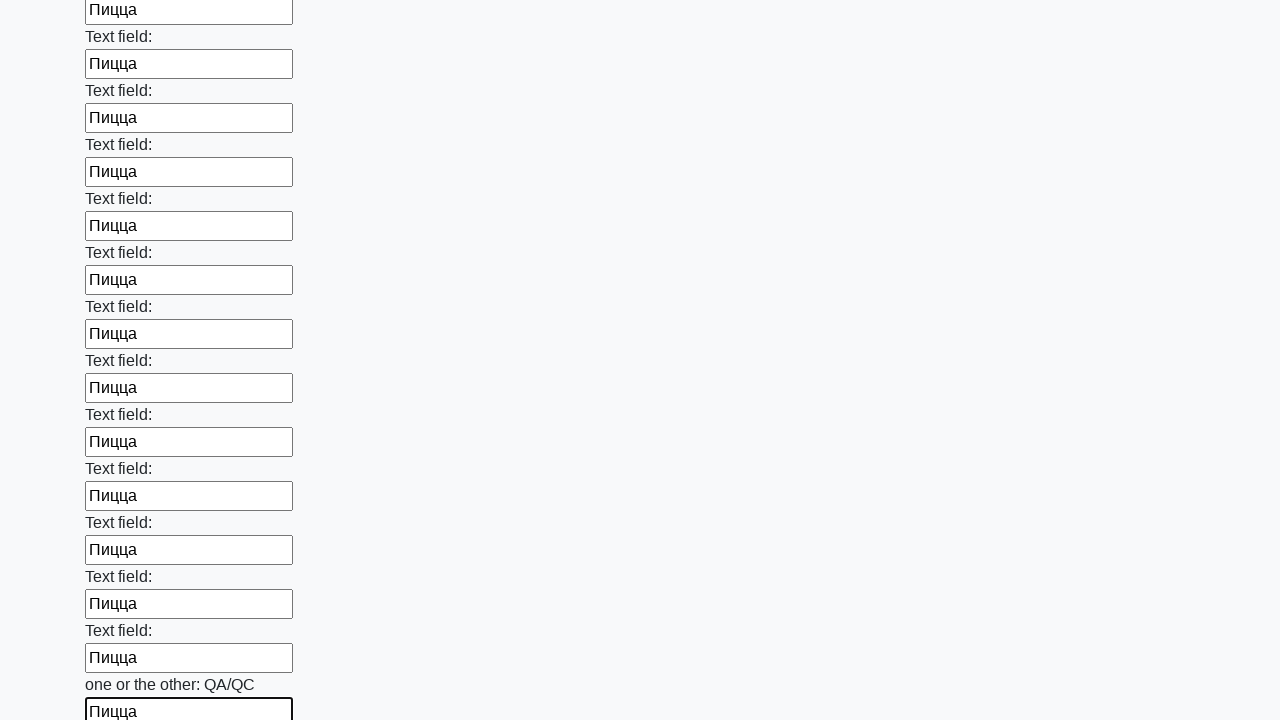

Filled a text input field with 'Пицца' on [type='text'] >> nth=88
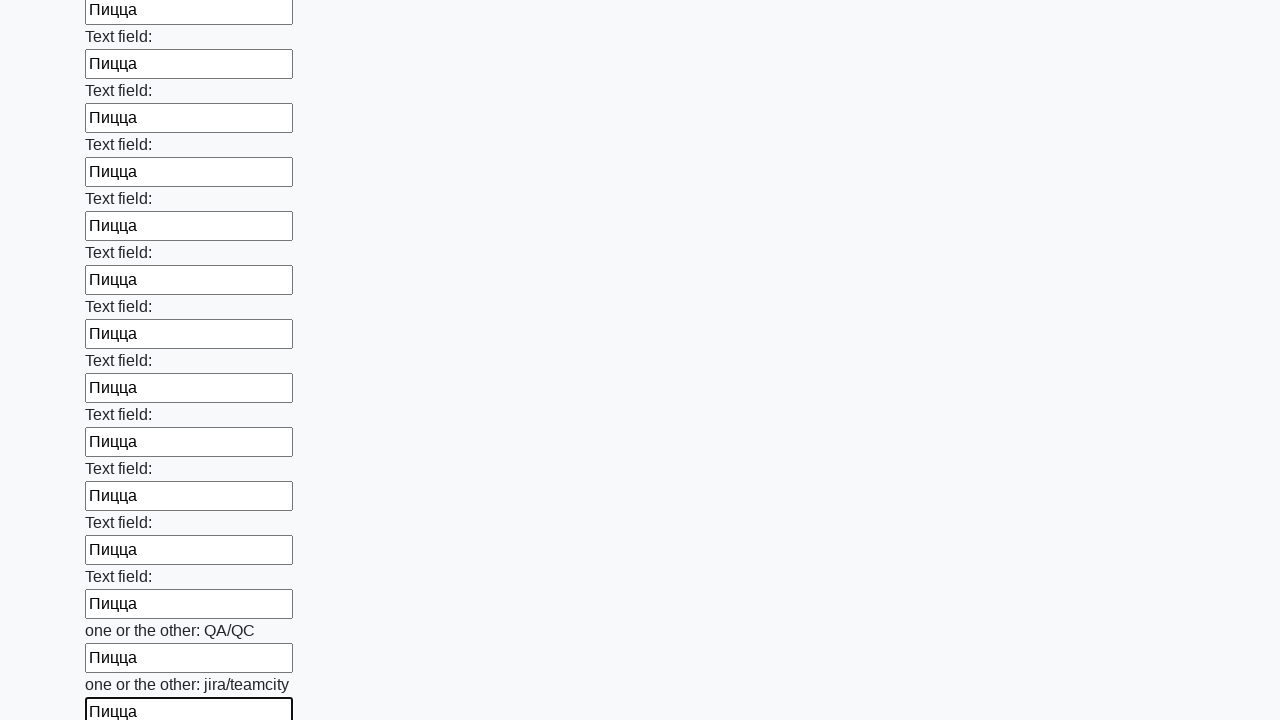

Filled a text input field with 'Пицца' on [type='text'] >> nth=89
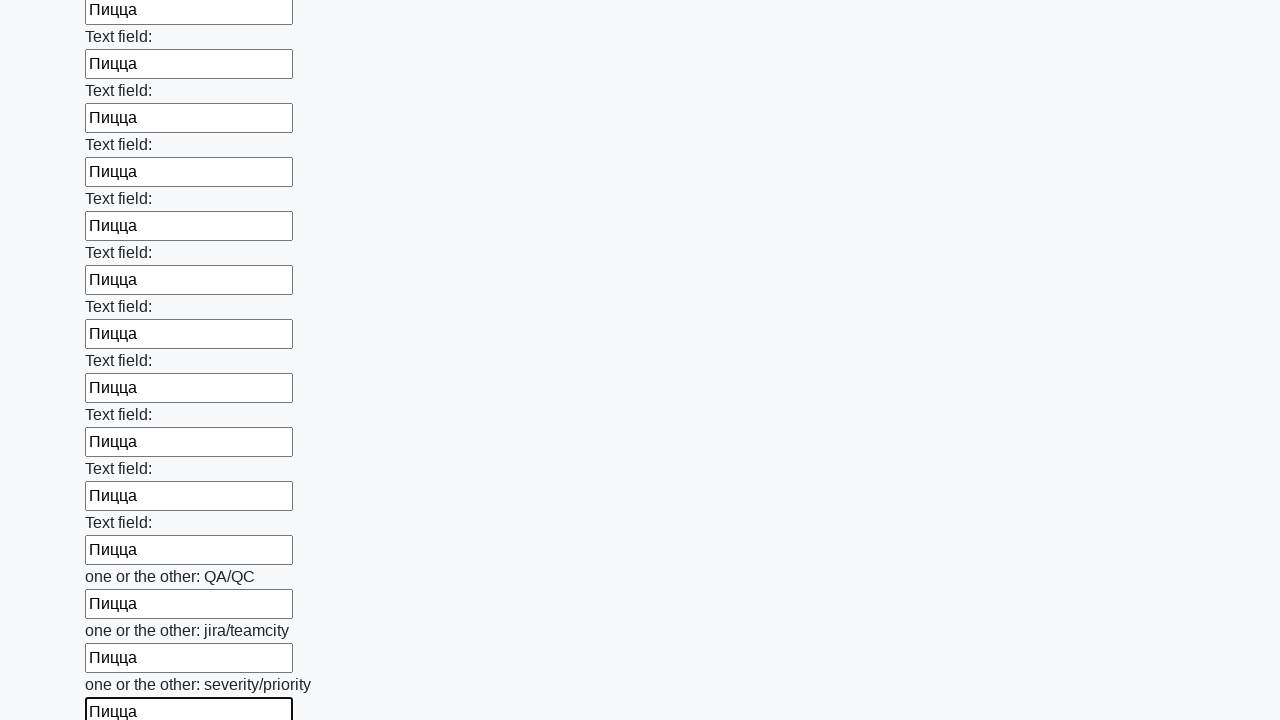

Filled a text input field with 'Пицца' on [type='text'] >> nth=90
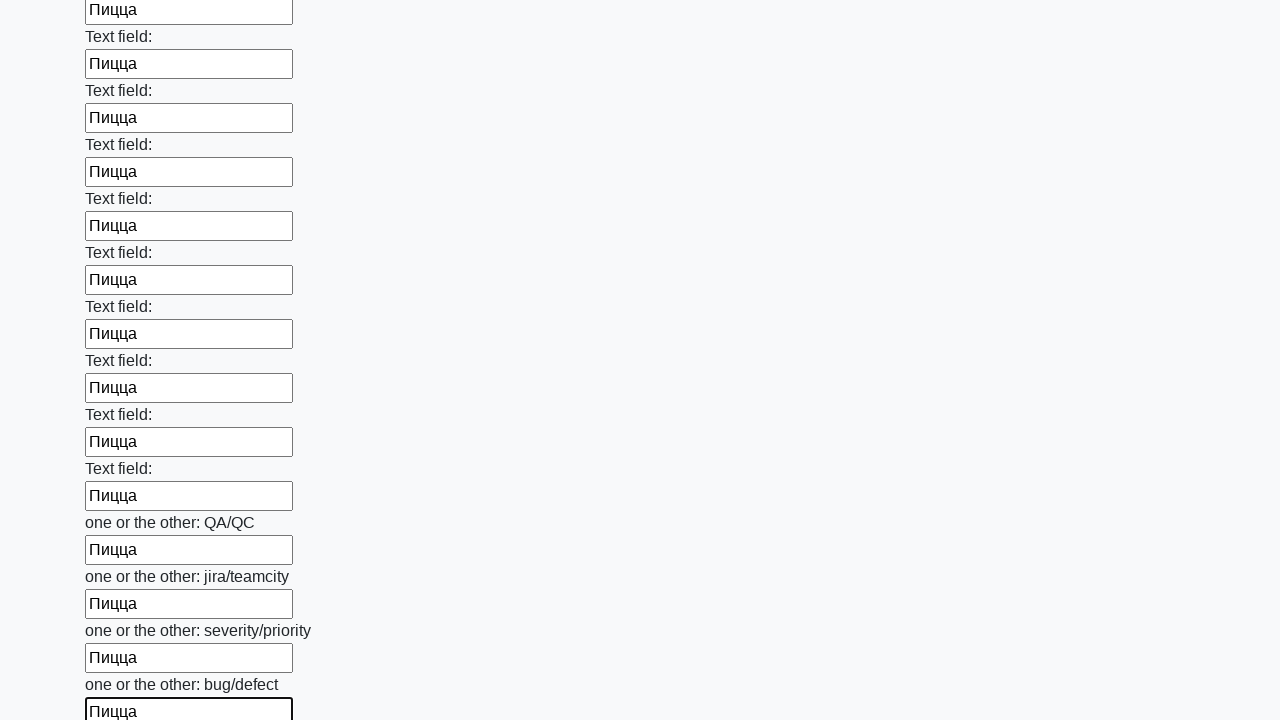

Filled a text input field with 'Пицца' on [type='text'] >> nth=91
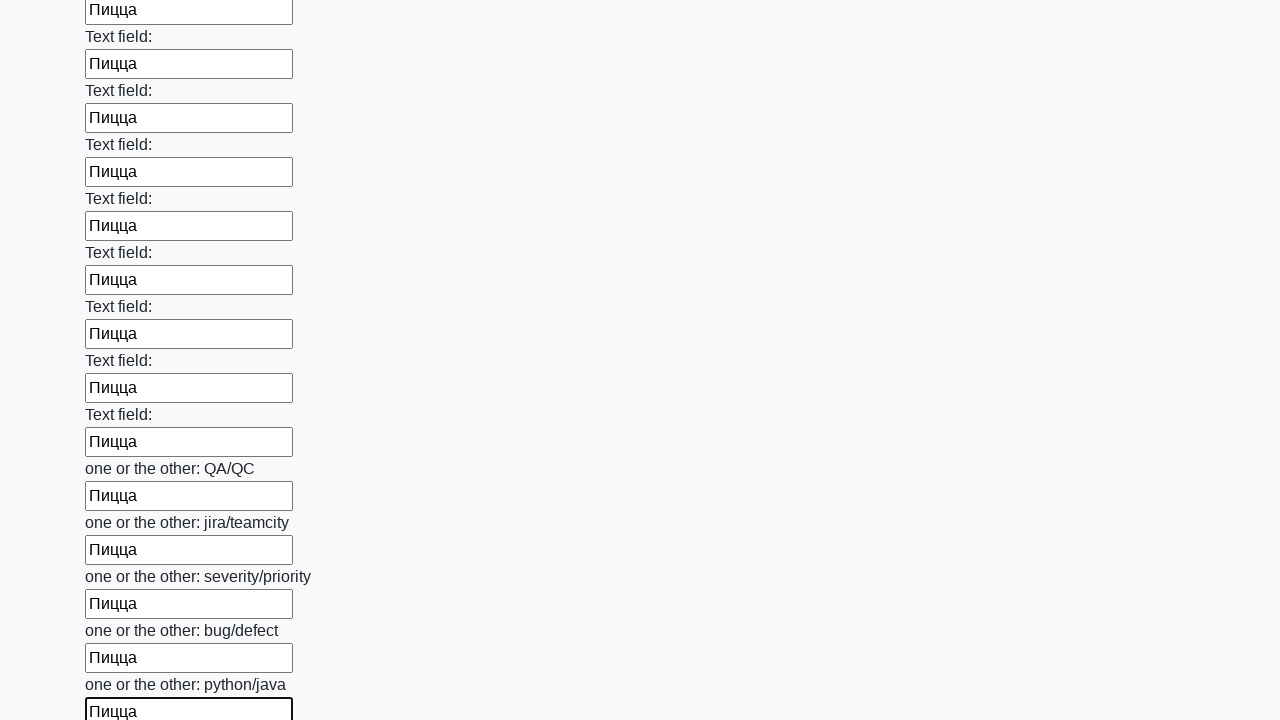

Filled a text input field with 'Пицца' on [type='text'] >> nth=92
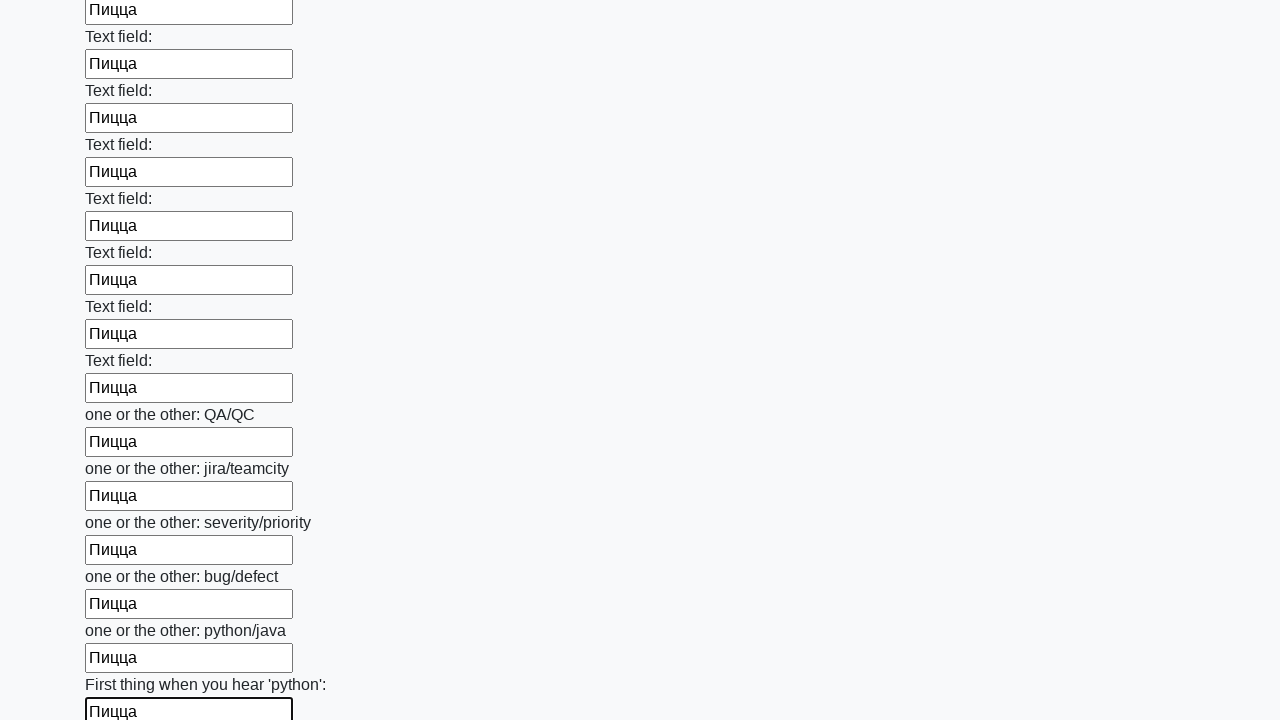

Filled a text input field with 'Пицца' on [type='text'] >> nth=93
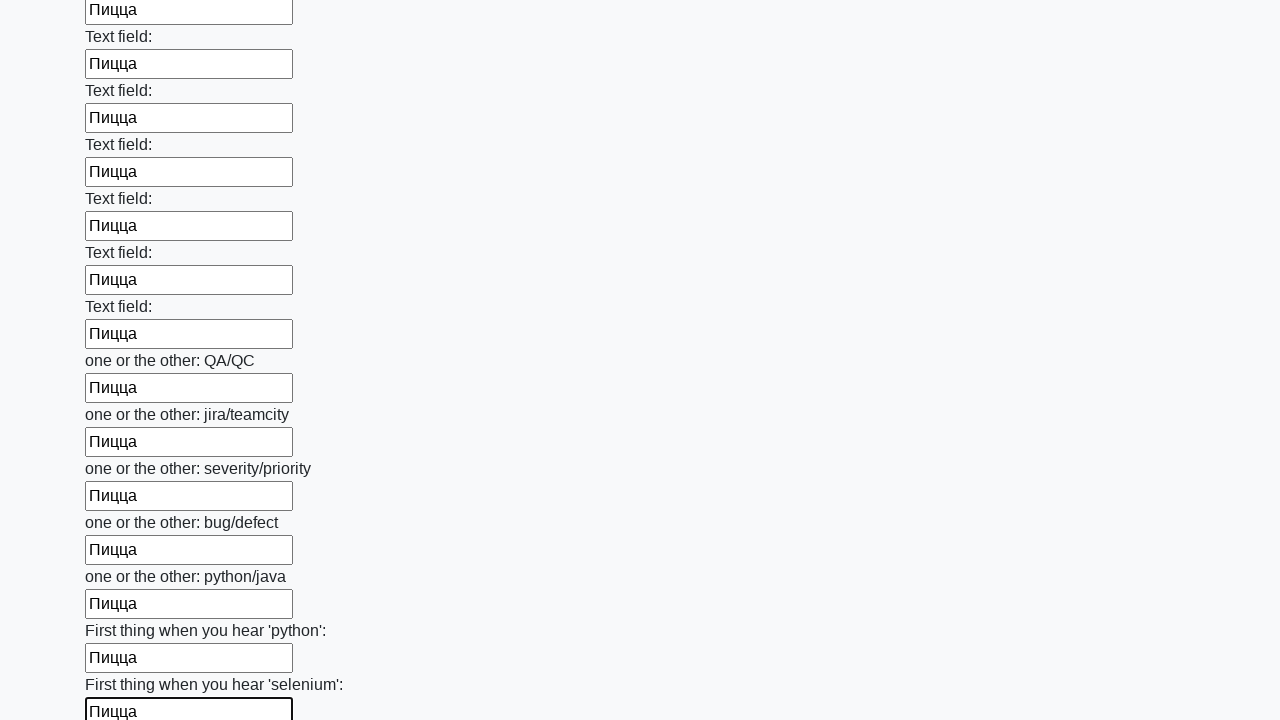

Filled a text input field with 'Пицца' on [type='text'] >> nth=94
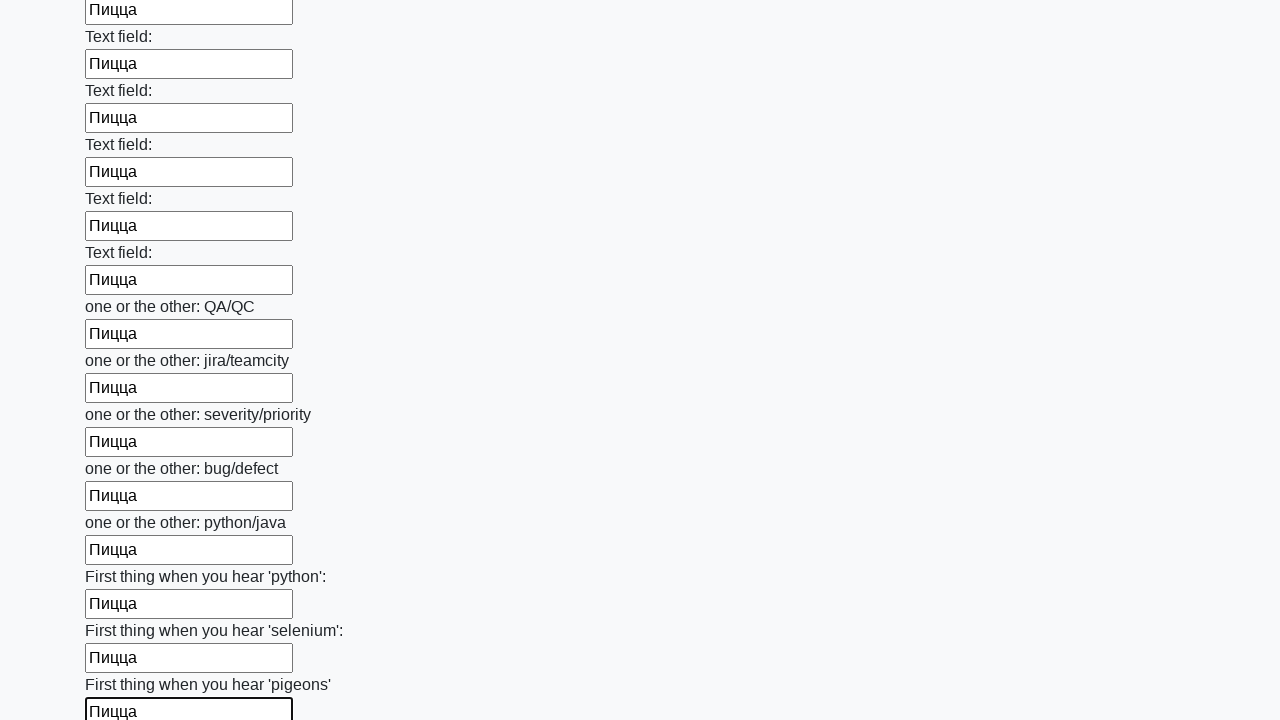

Filled a text input field with 'Пицца' on [type='text'] >> nth=95
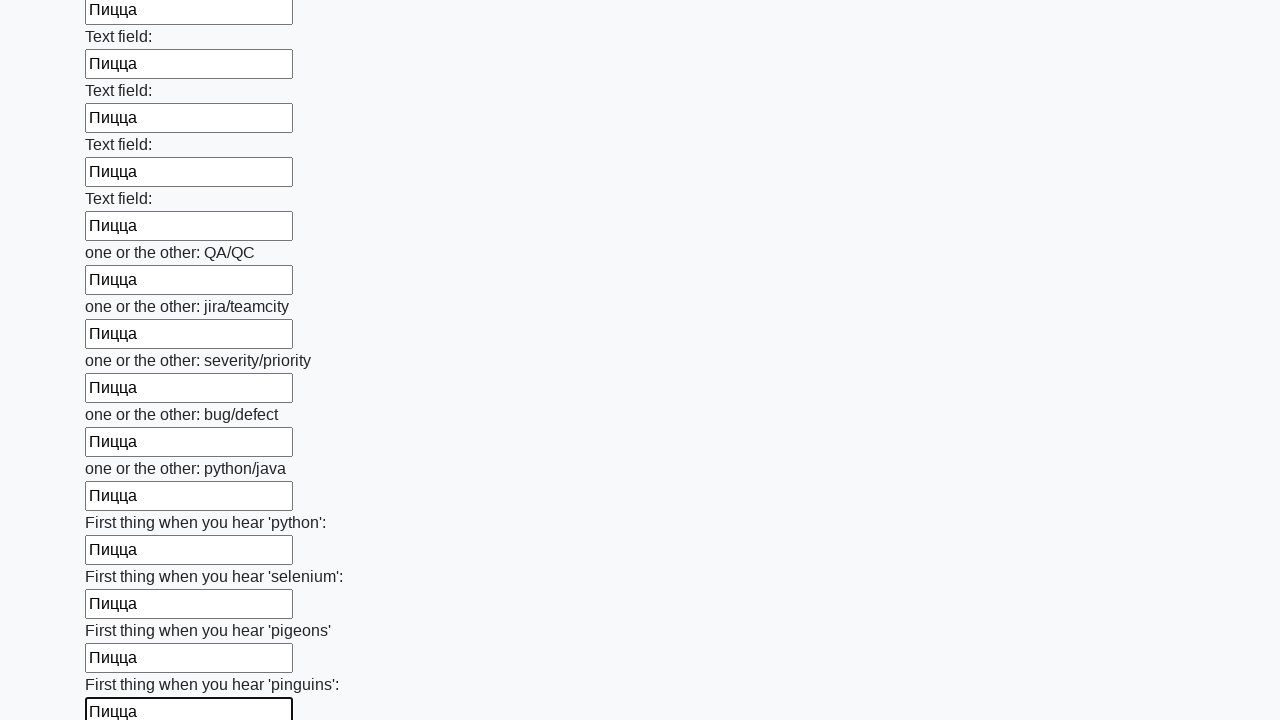

Filled a text input field with 'Пицца' on [type='text'] >> nth=96
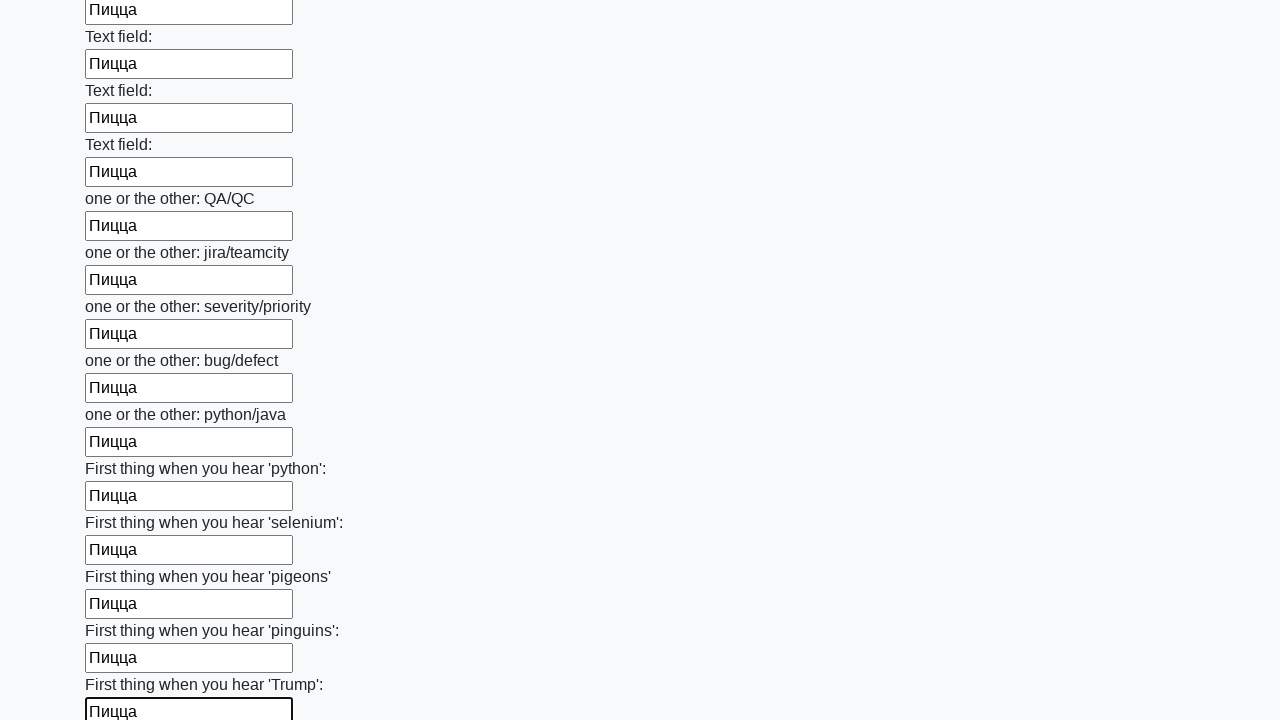

Filled a text input field with 'Пицца' on [type='text'] >> nth=97
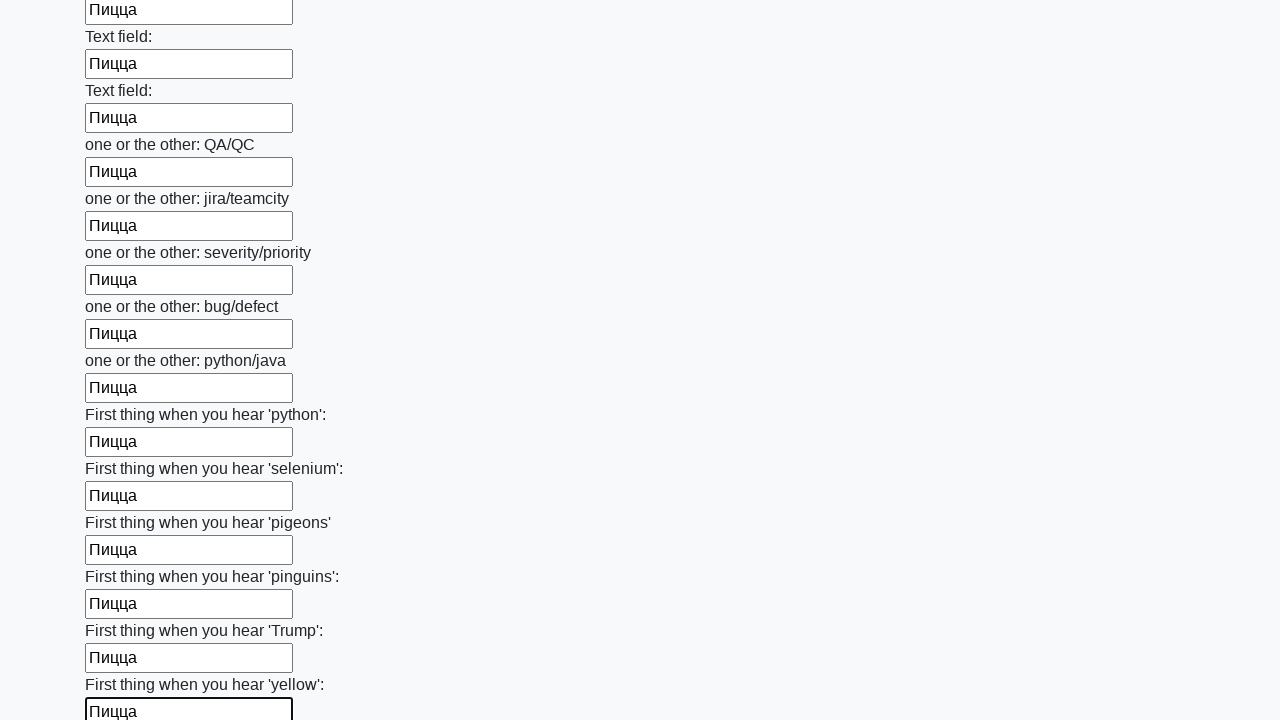

Filled a text input field with 'Пицца' on [type='text'] >> nth=98
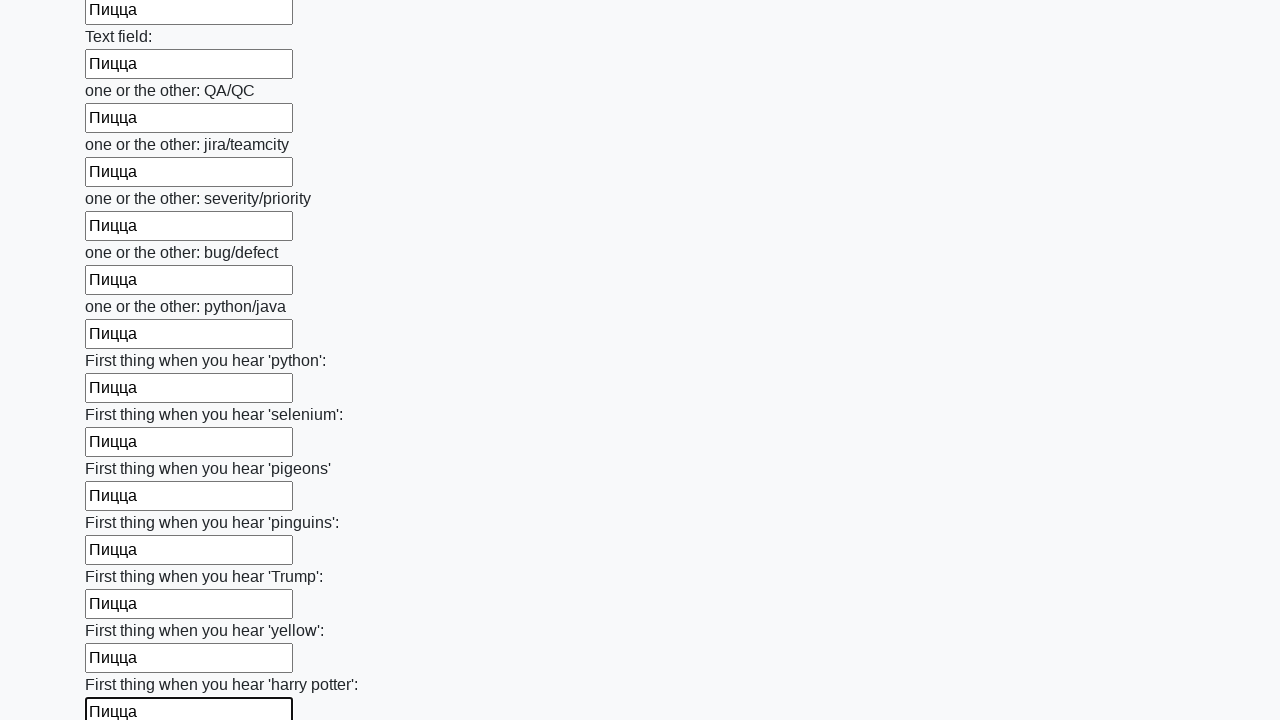

Filled a text input field with 'Пицца' on [type='text'] >> nth=99
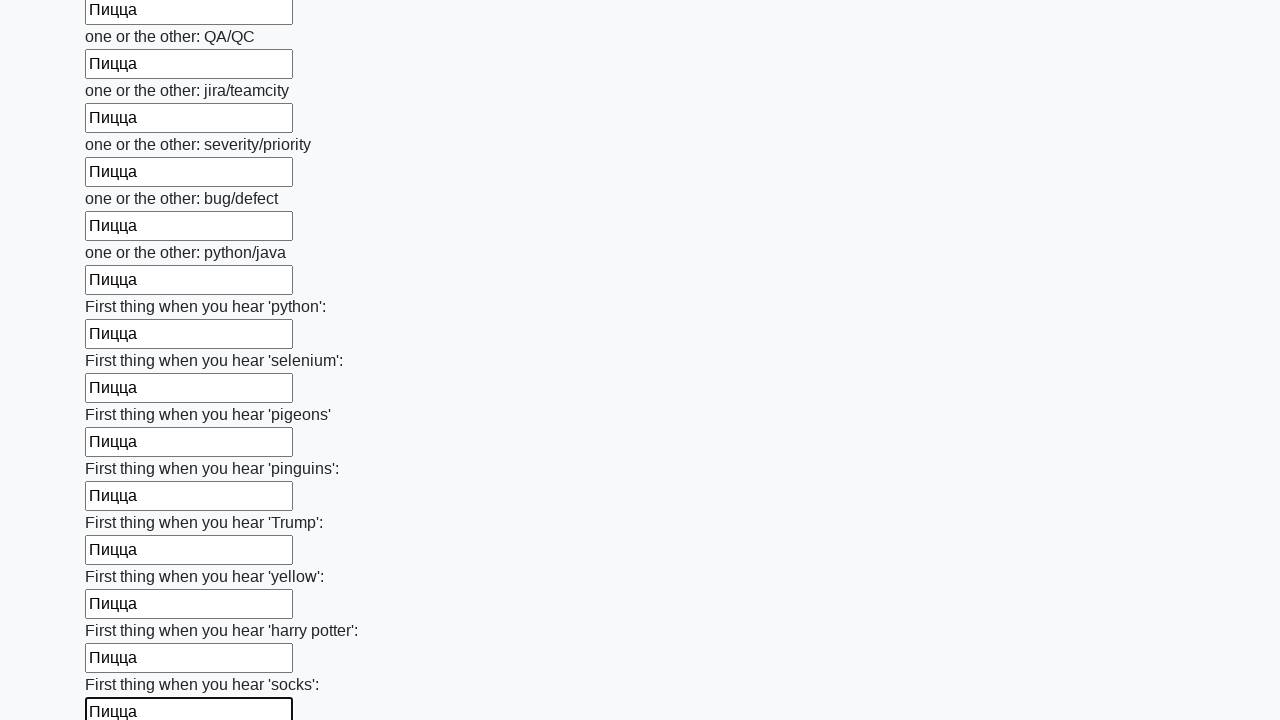

Clicked the submit button to submit the form at (123, 611) on button.btn
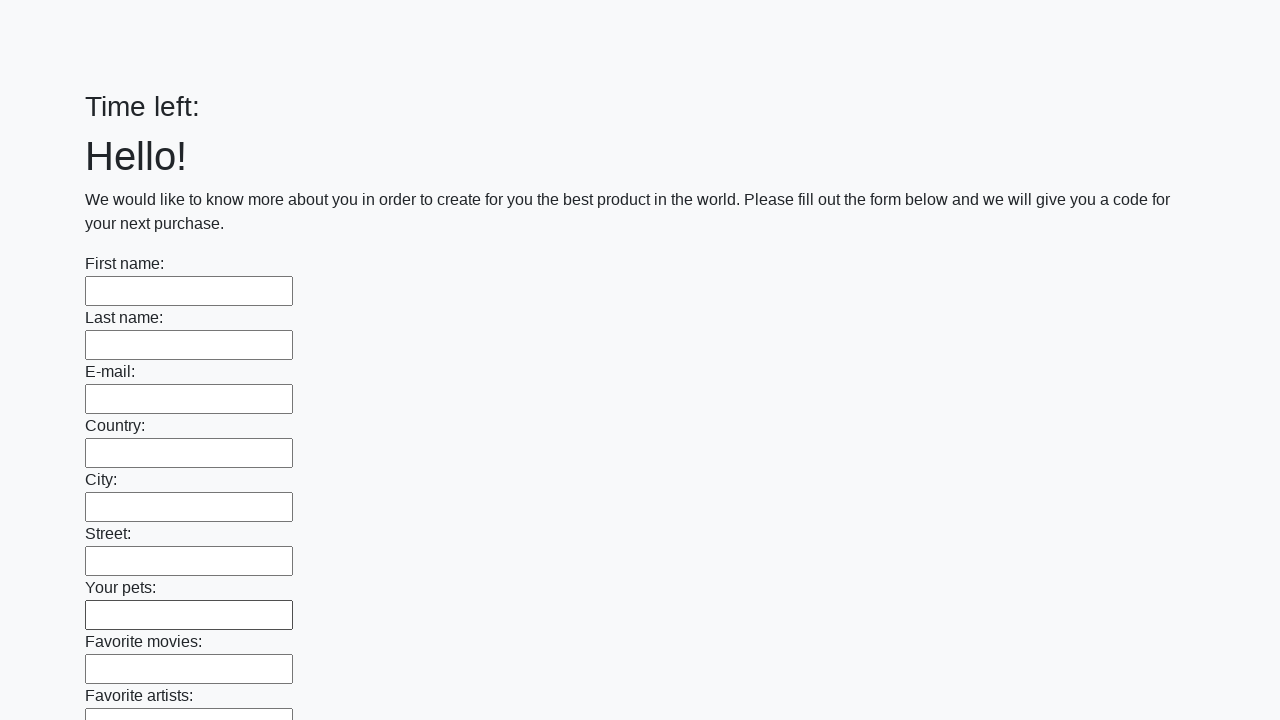

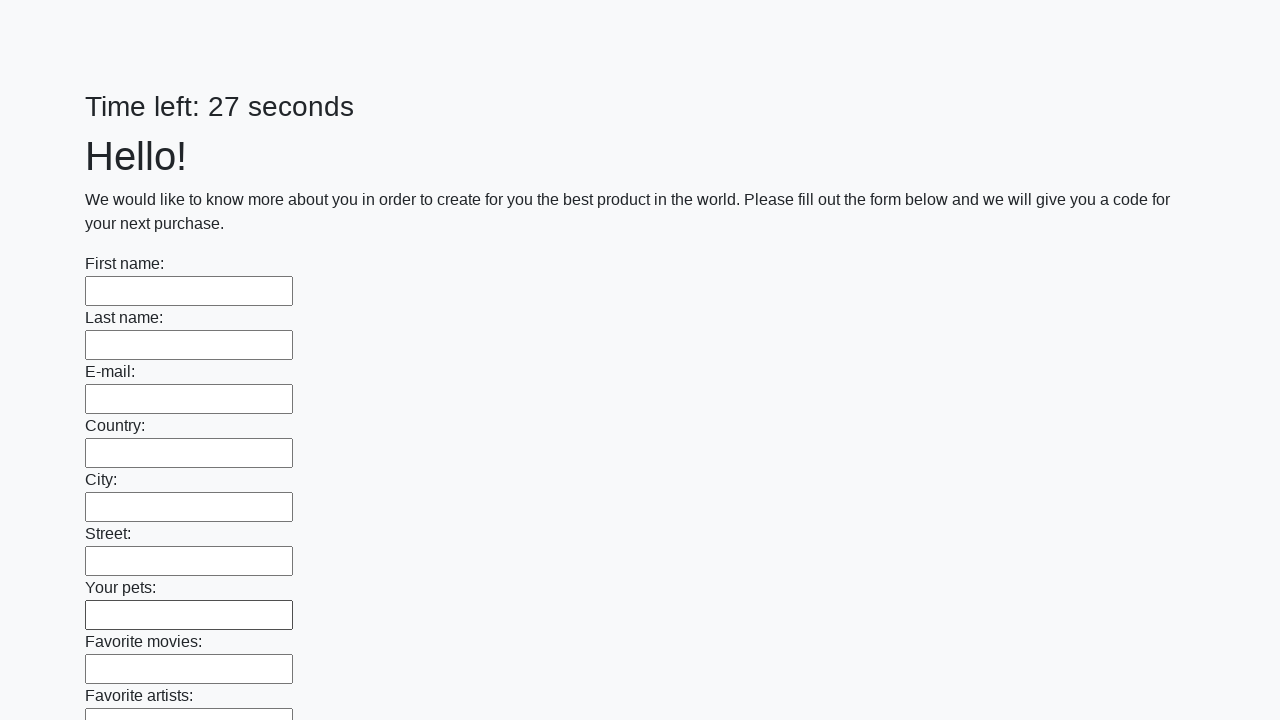